Tests filling out a large form by entering text into all input fields and submitting the form via a button click

Starting URL: http://suninjuly.github.io/huge_form.html

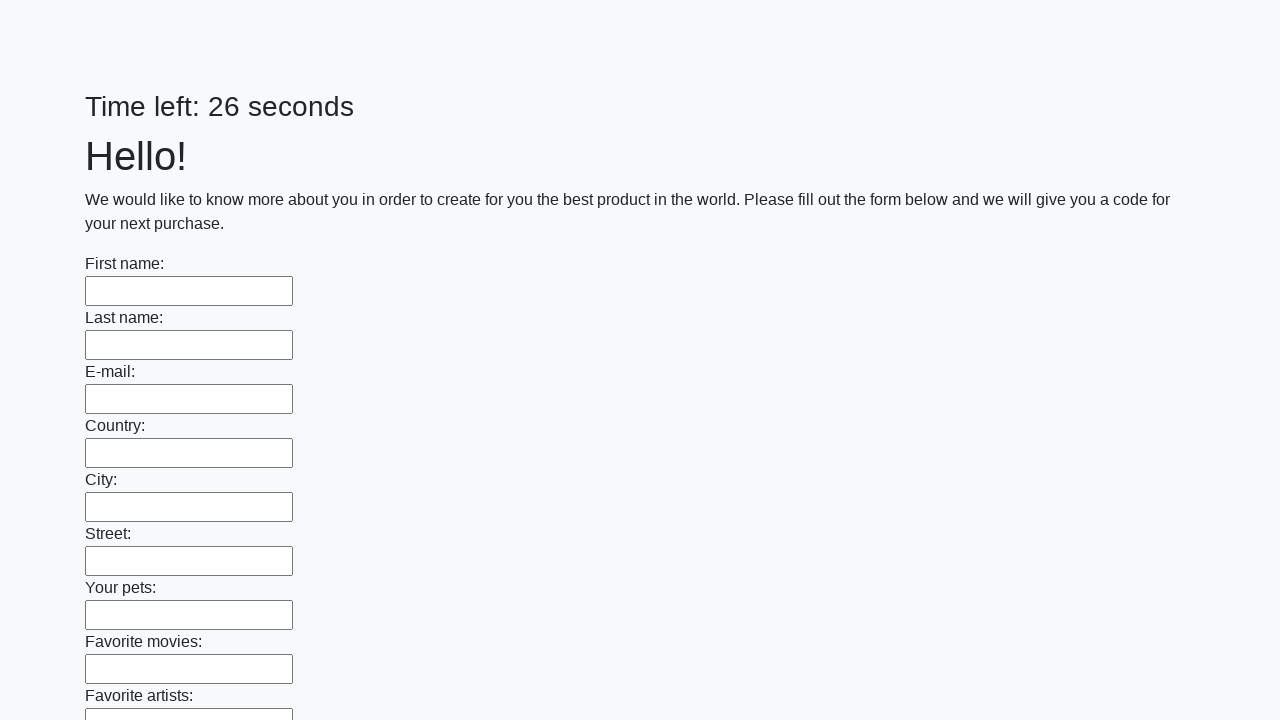

Navigated to huge form test page
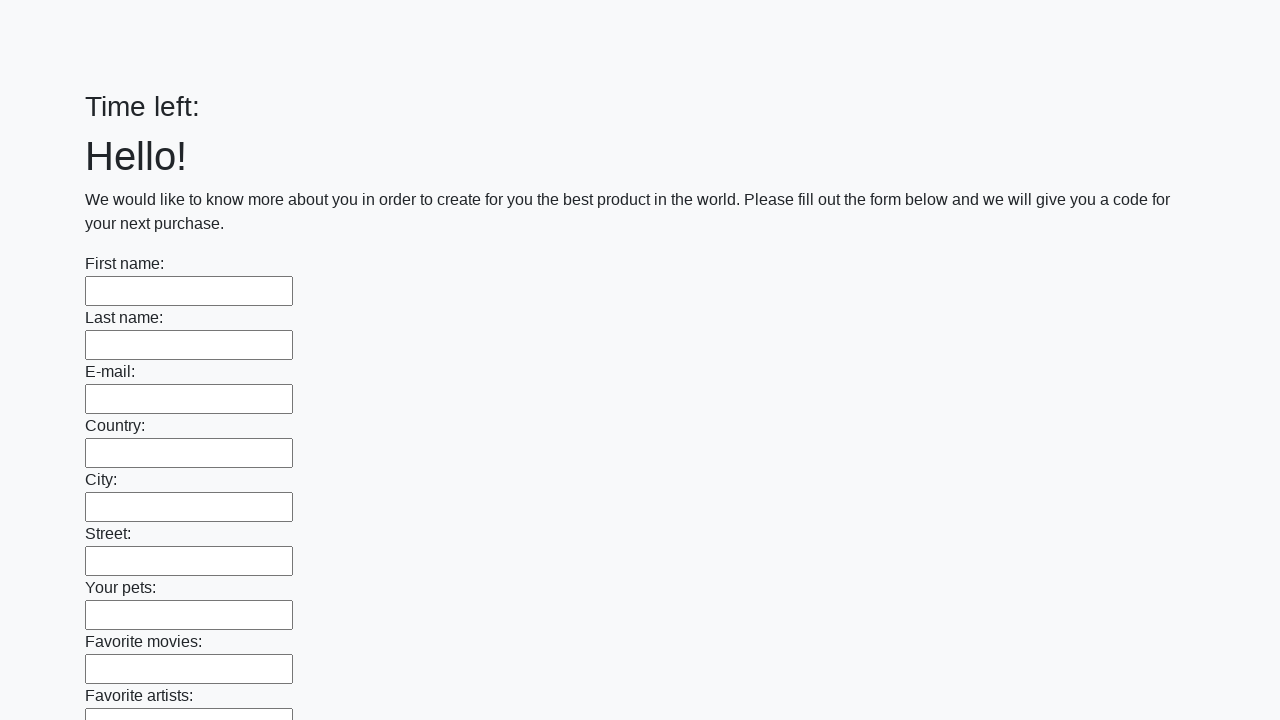

Filled input field with 'Test Answer' on input >> nth=0
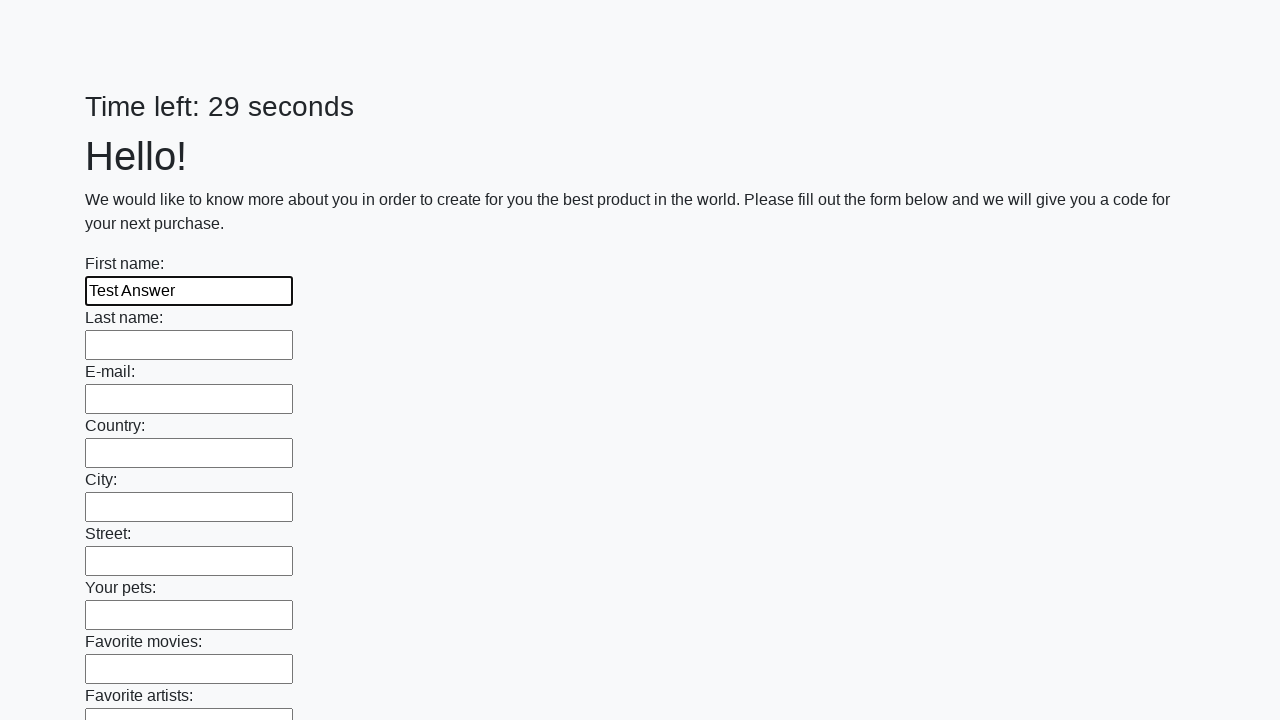

Filled input field with 'Test Answer' on input >> nth=1
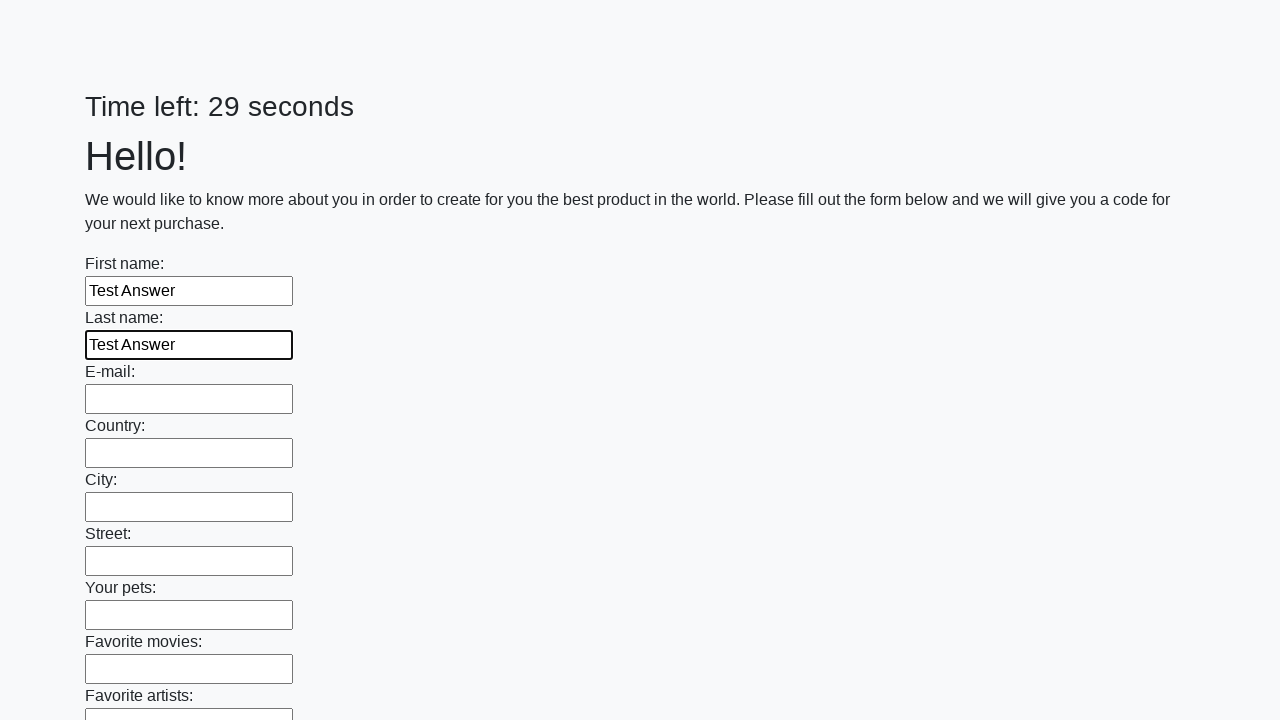

Filled input field with 'Test Answer' on input >> nth=2
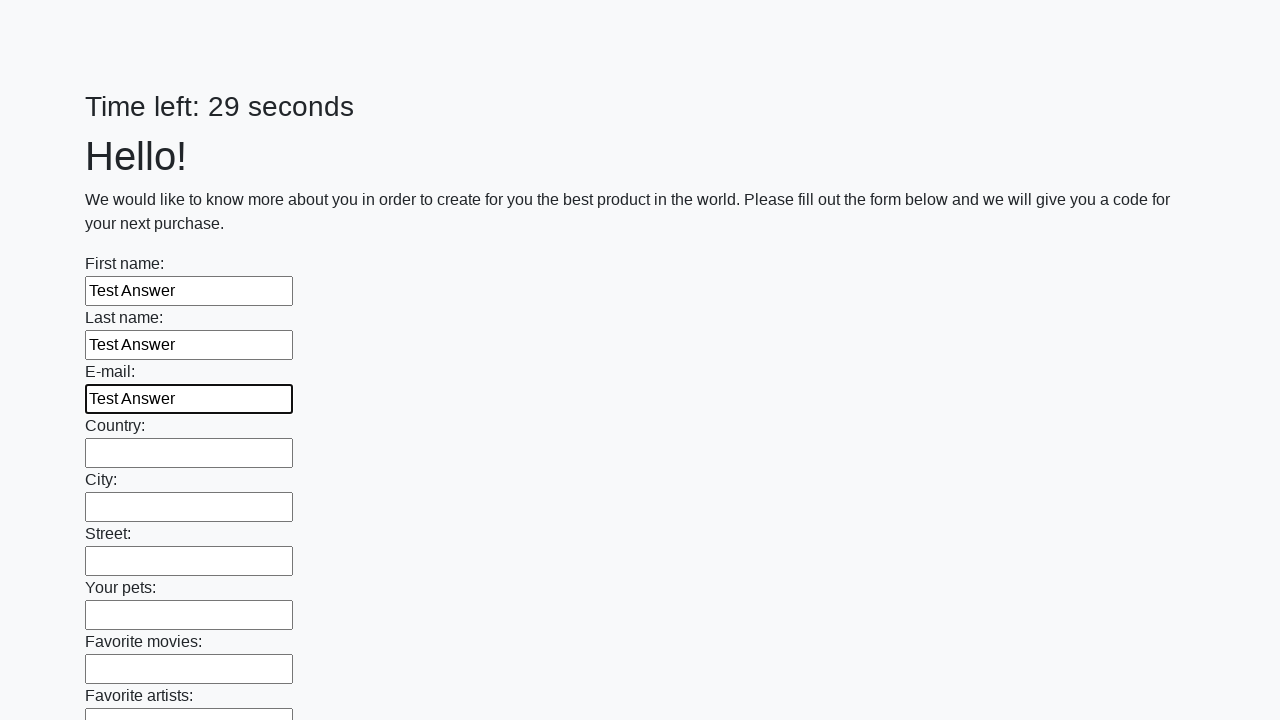

Filled input field with 'Test Answer' on input >> nth=3
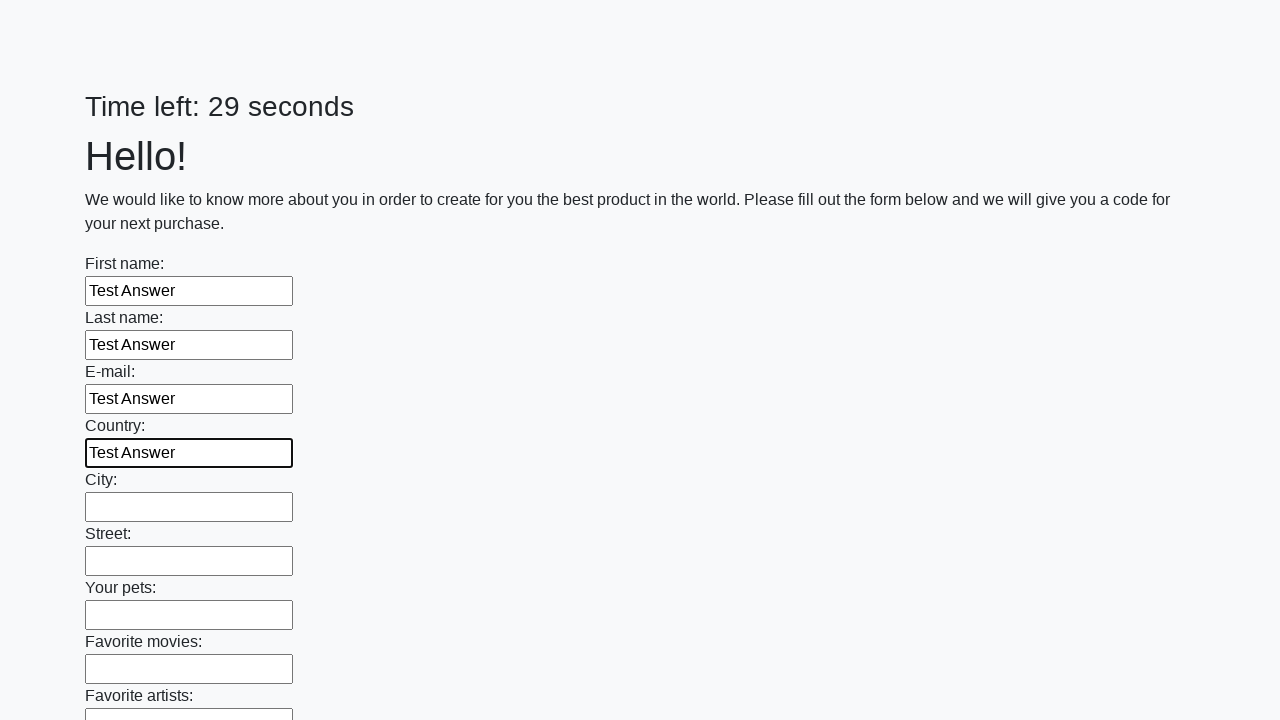

Filled input field with 'Test Answer' on input >> nth=4
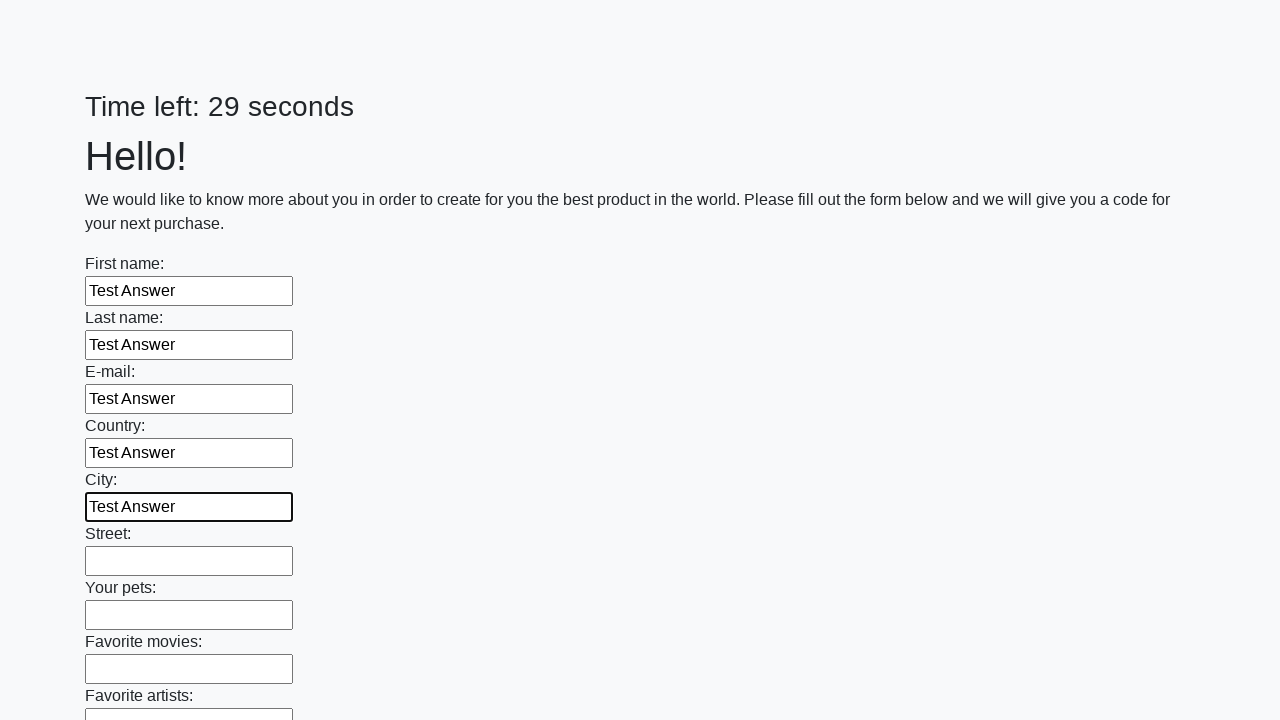

Filled input field with 'Test Answer' on input >> nth=5
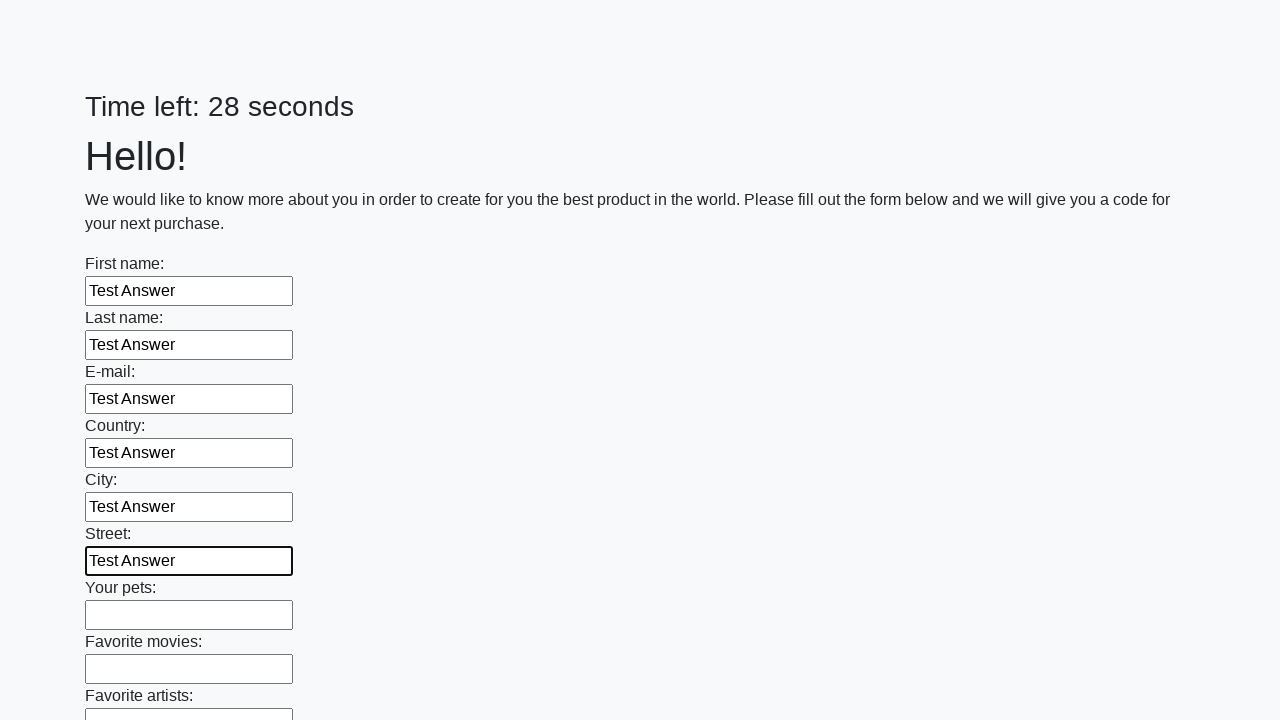

Filled input field with 'Test Answer' on input >> nth=6
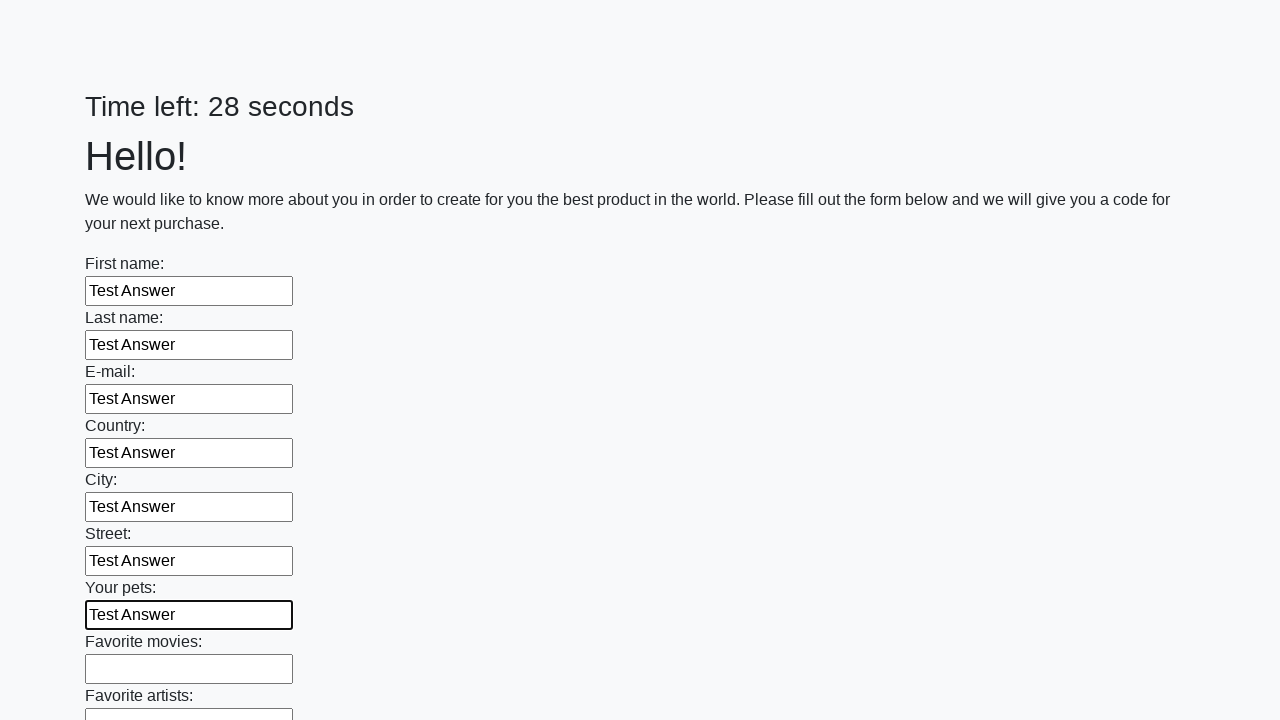

Filled input field with 'Test Answer' on input >> nth=7
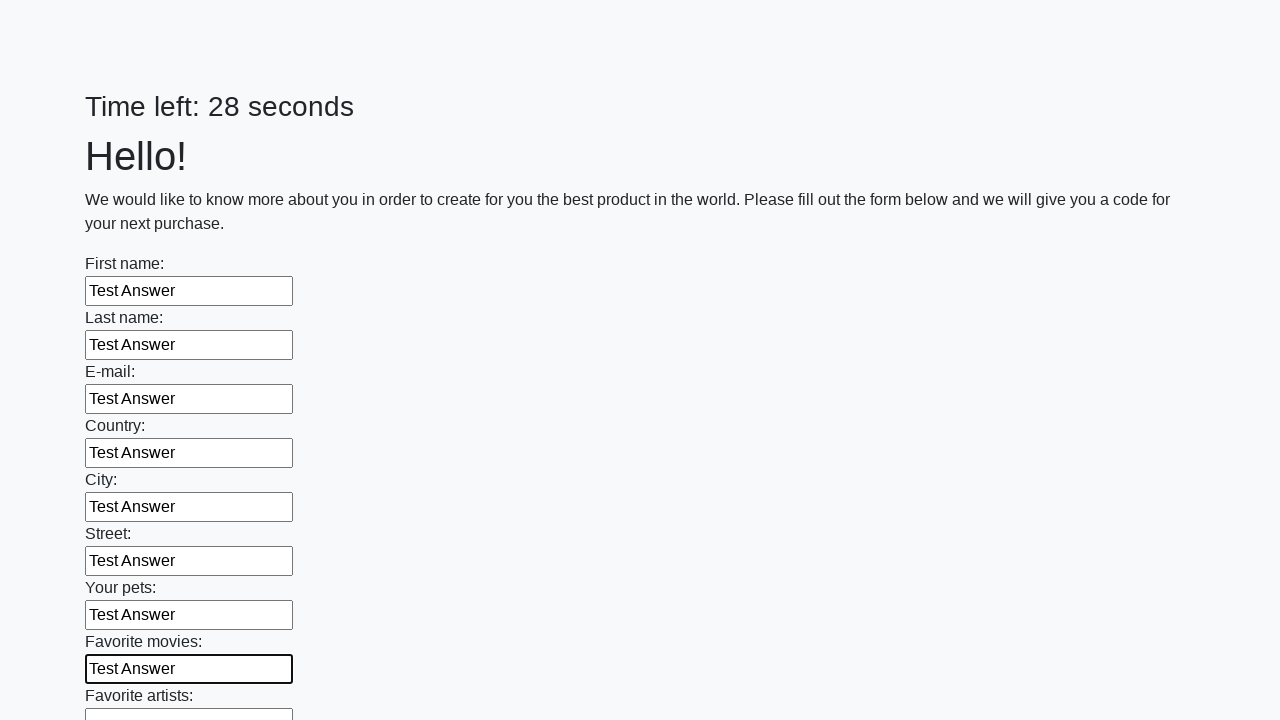

Filled input field with 'Test Answer' on input >> nth=8
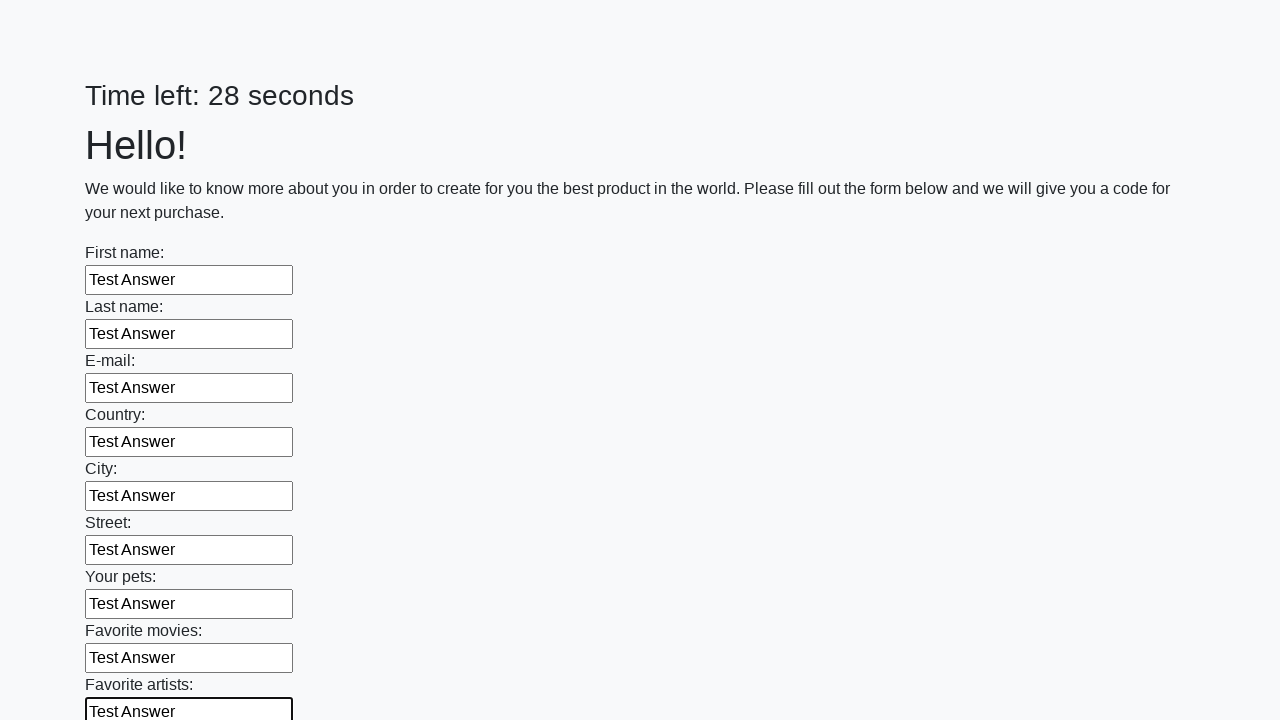

Filled input field with 'Test Answer' on input >> nth=9
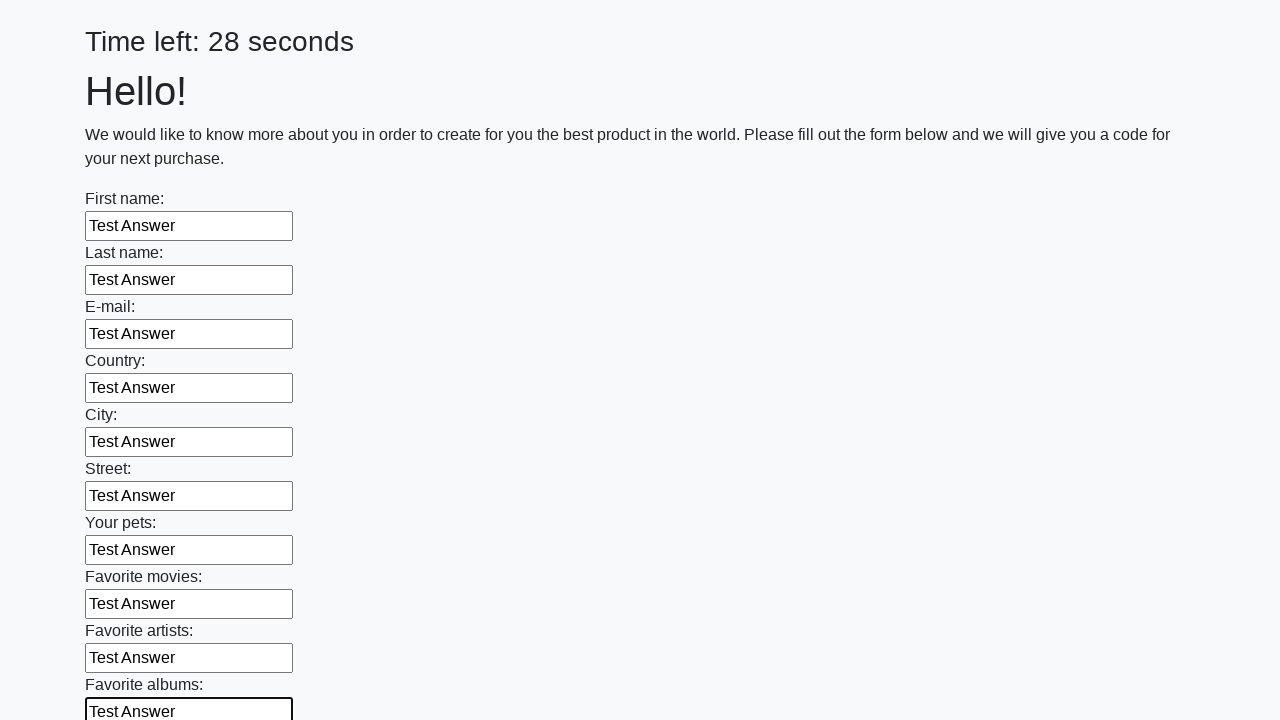

Filled input field with 'Test Answer' on input >> nth=10
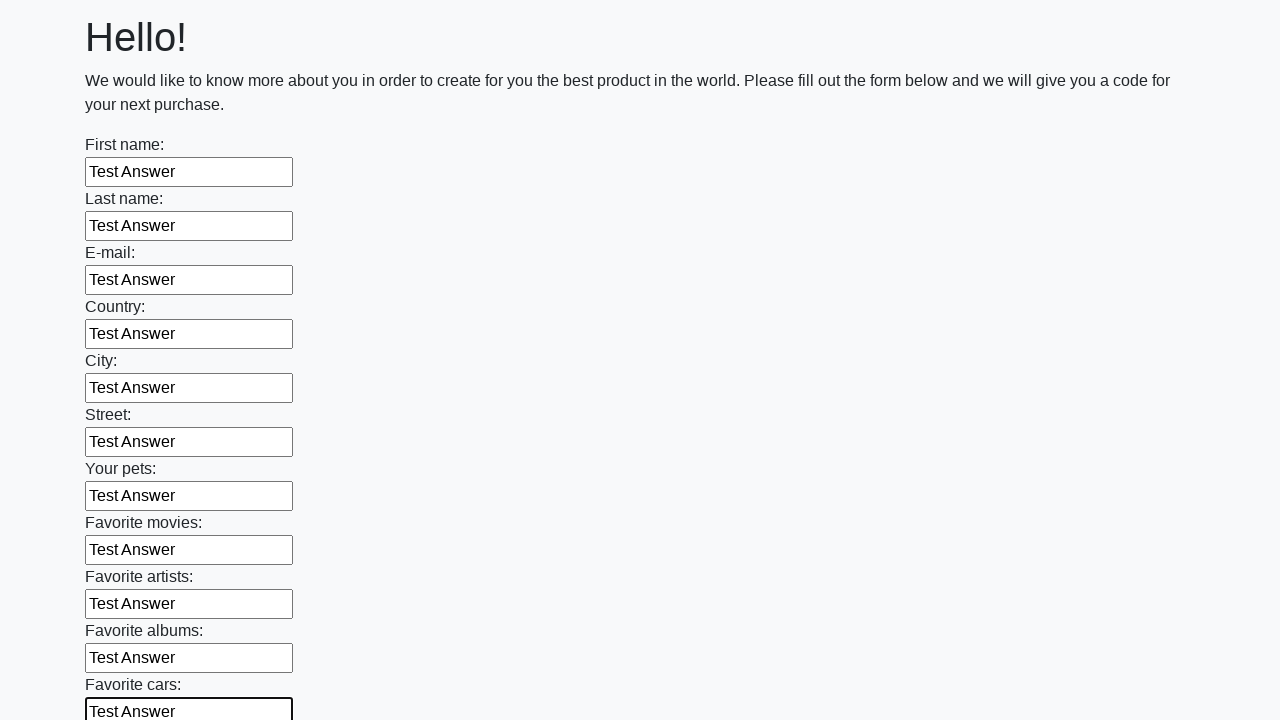

Filled input field with 'Test Answer' on input >> nth=11
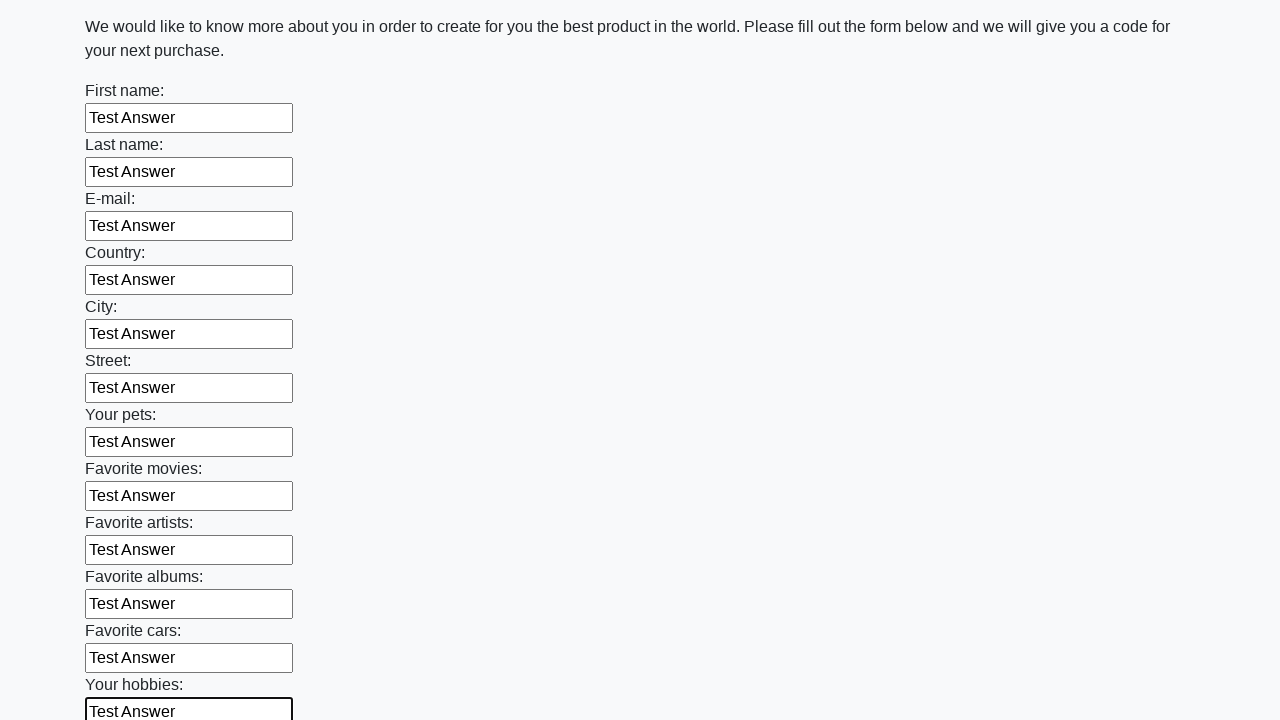

Filled input field with 'Test Answer' on input >> nth=12
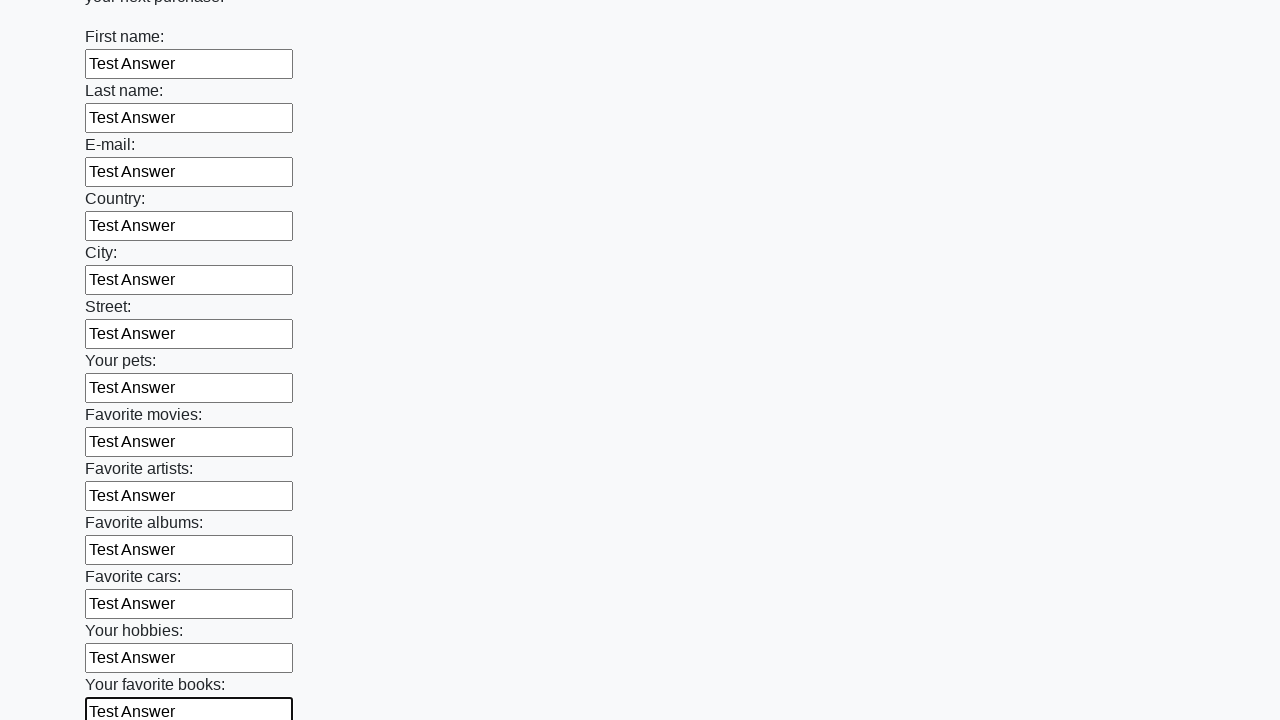

Filled input field with 'Test Answer' on input >> nth=13
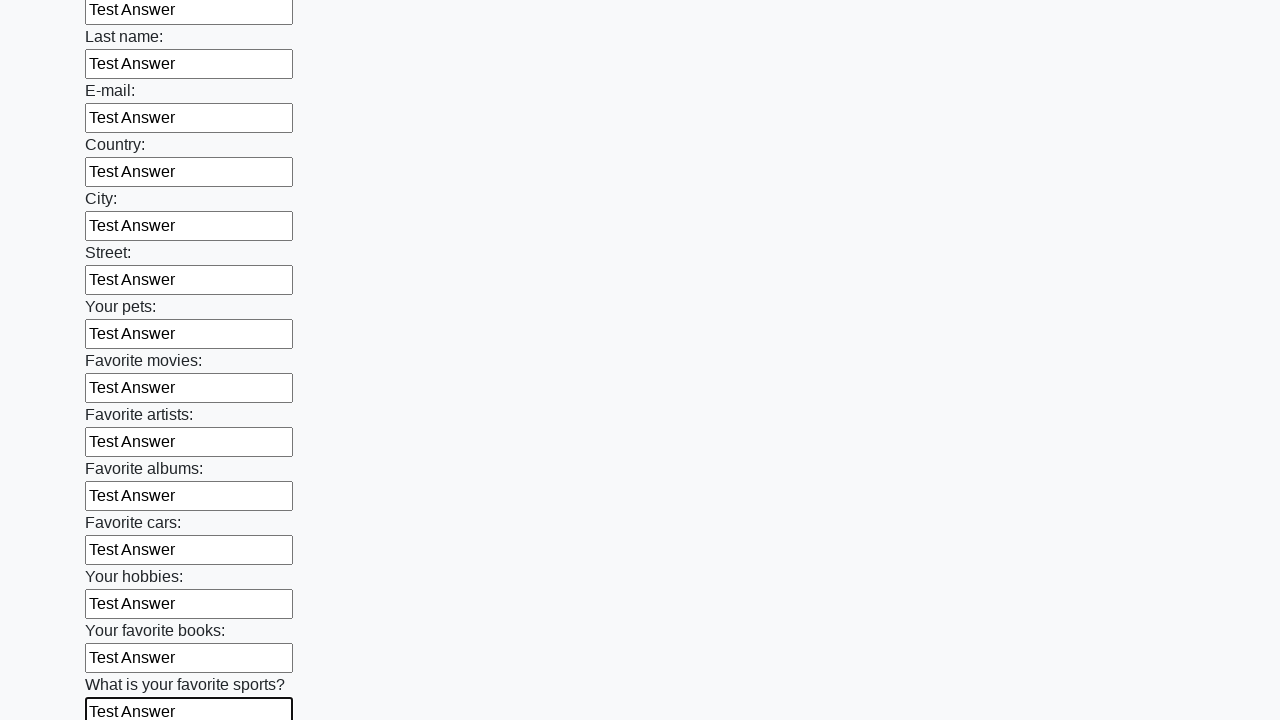

Filled input field with 'Test Answer' on input >> nth=14
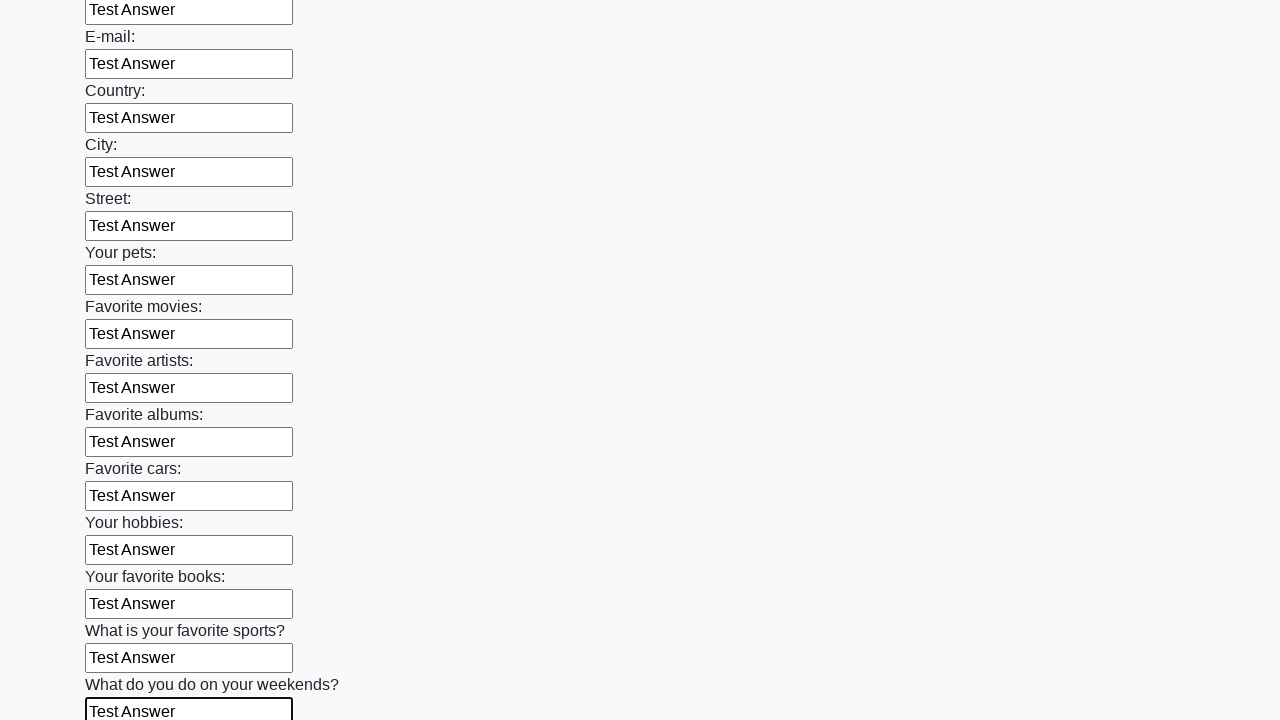

Filled input field with 'Test Answer' on input >> nth=15
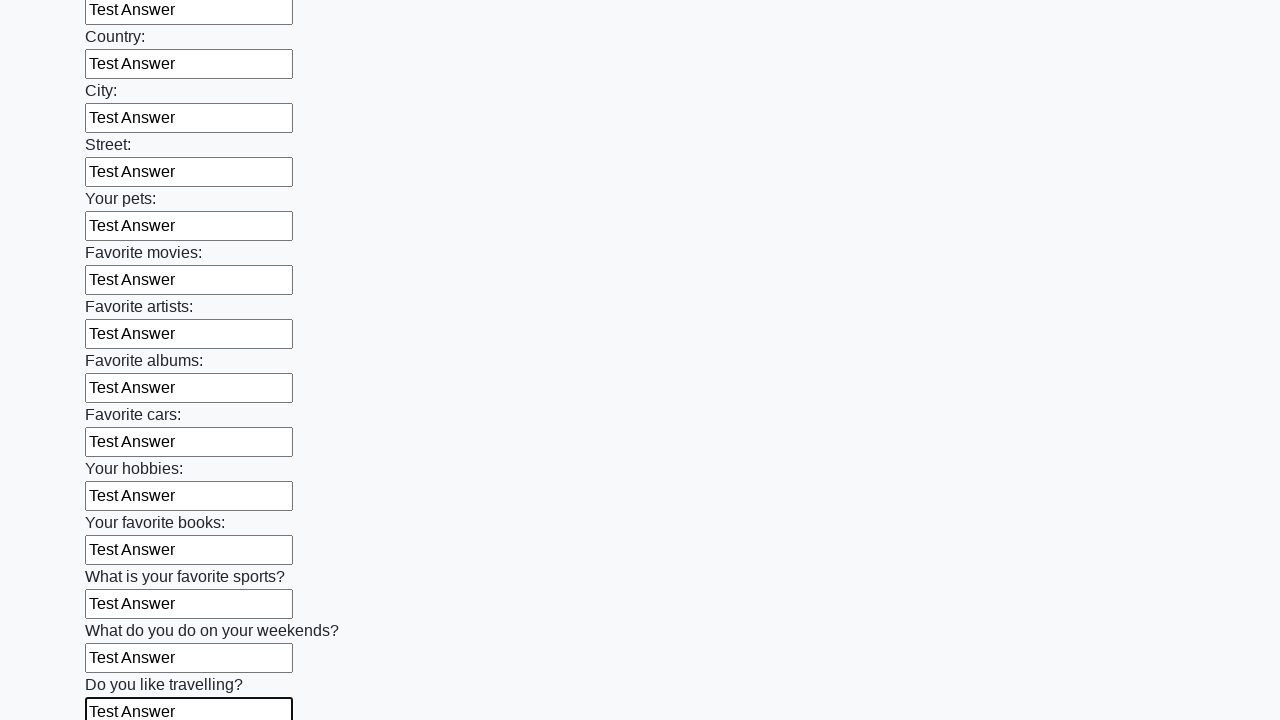

Filled input field with 'Test Answer' on input >> nth=16
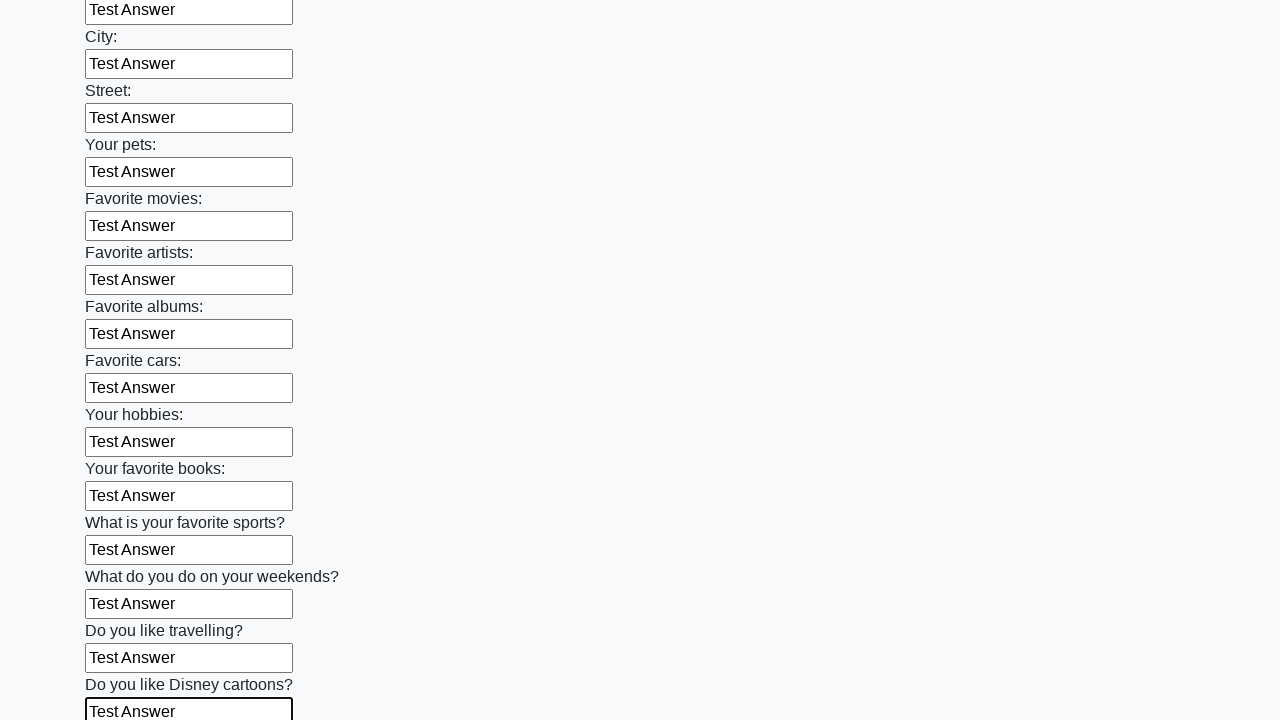

Filled input field with 'Test Answer' on input >> nth=17
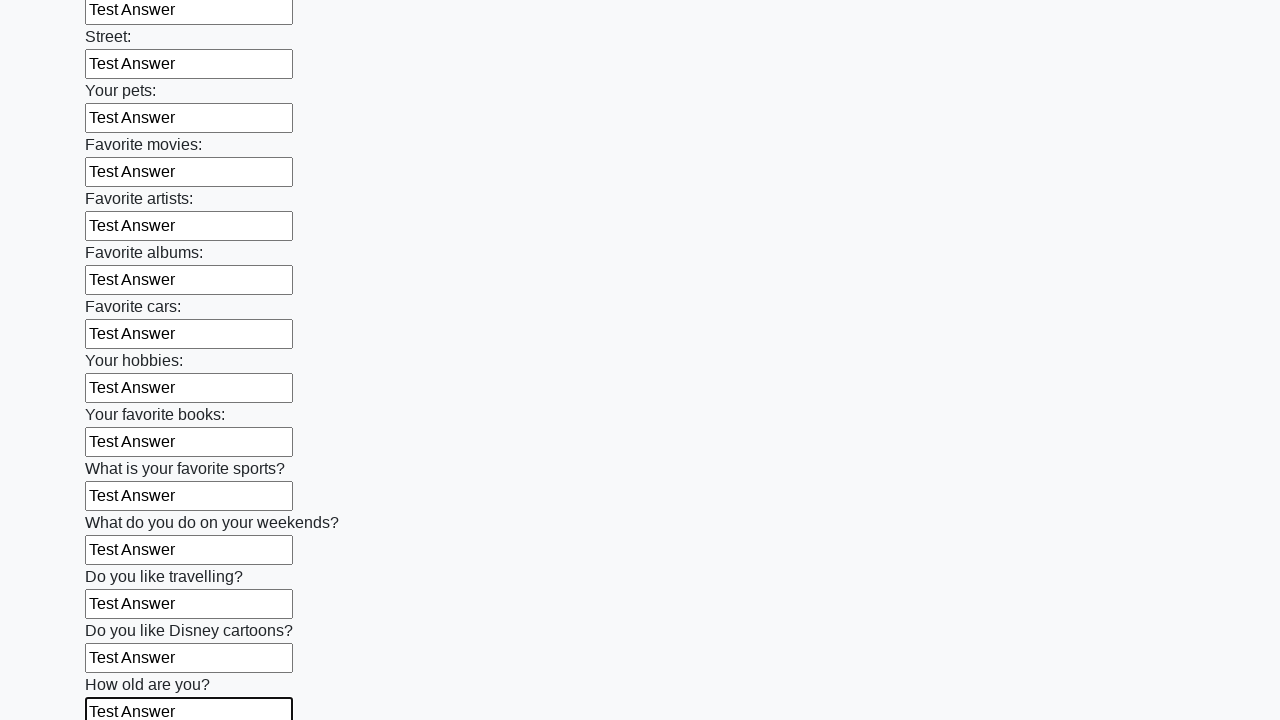

Filled input field with 'Test Answer' on input >> nth=18
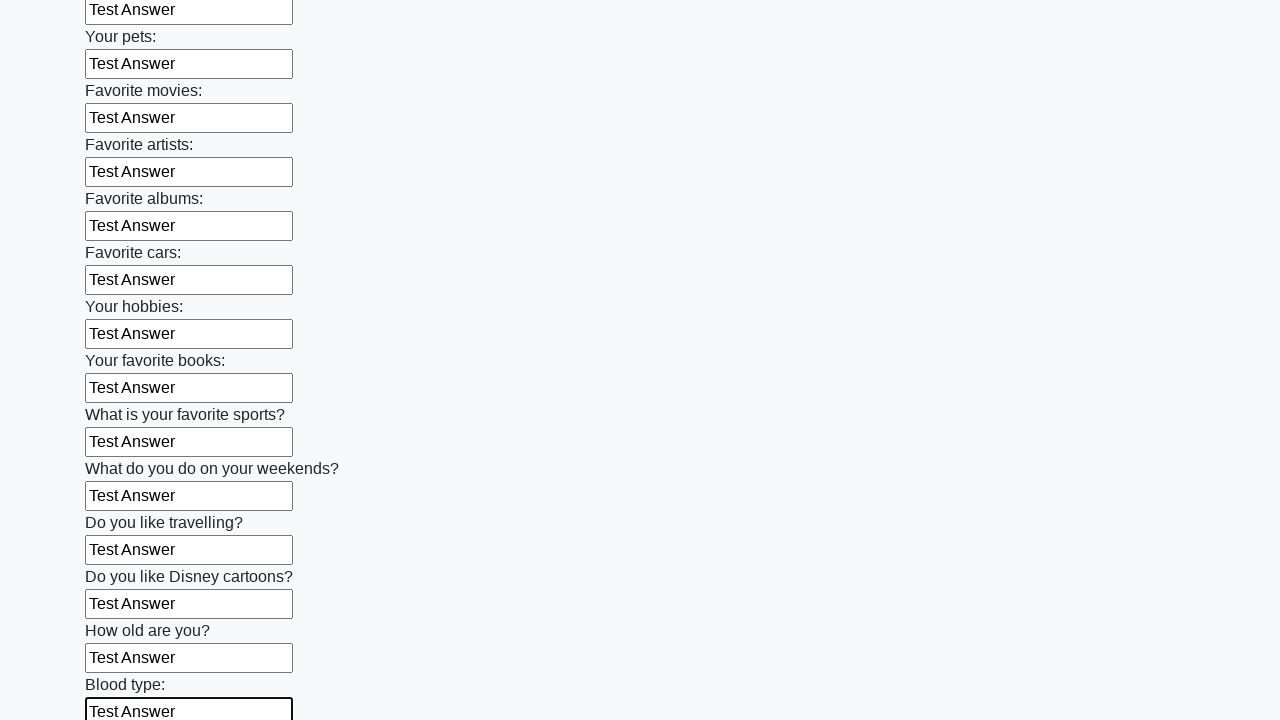

Filled input field with 'Test Answer' on input >> nth=19
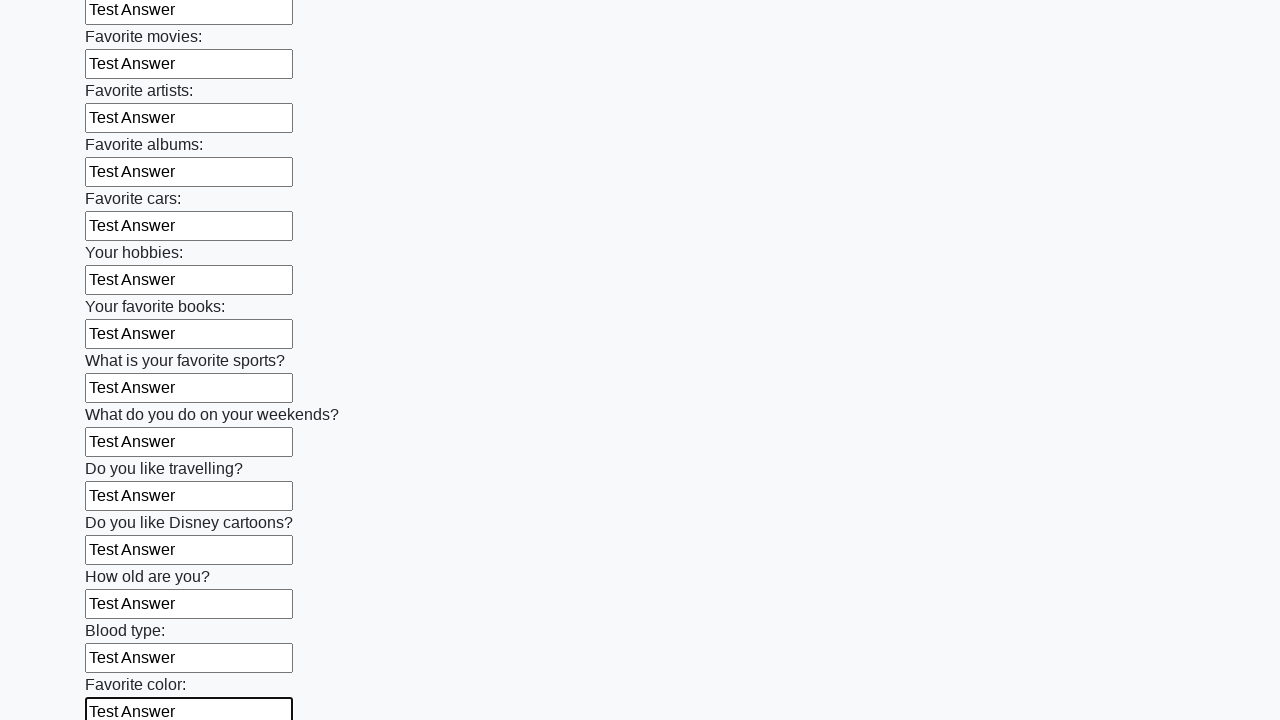

Filled input field with 'Test Answer' on input >> nth=20
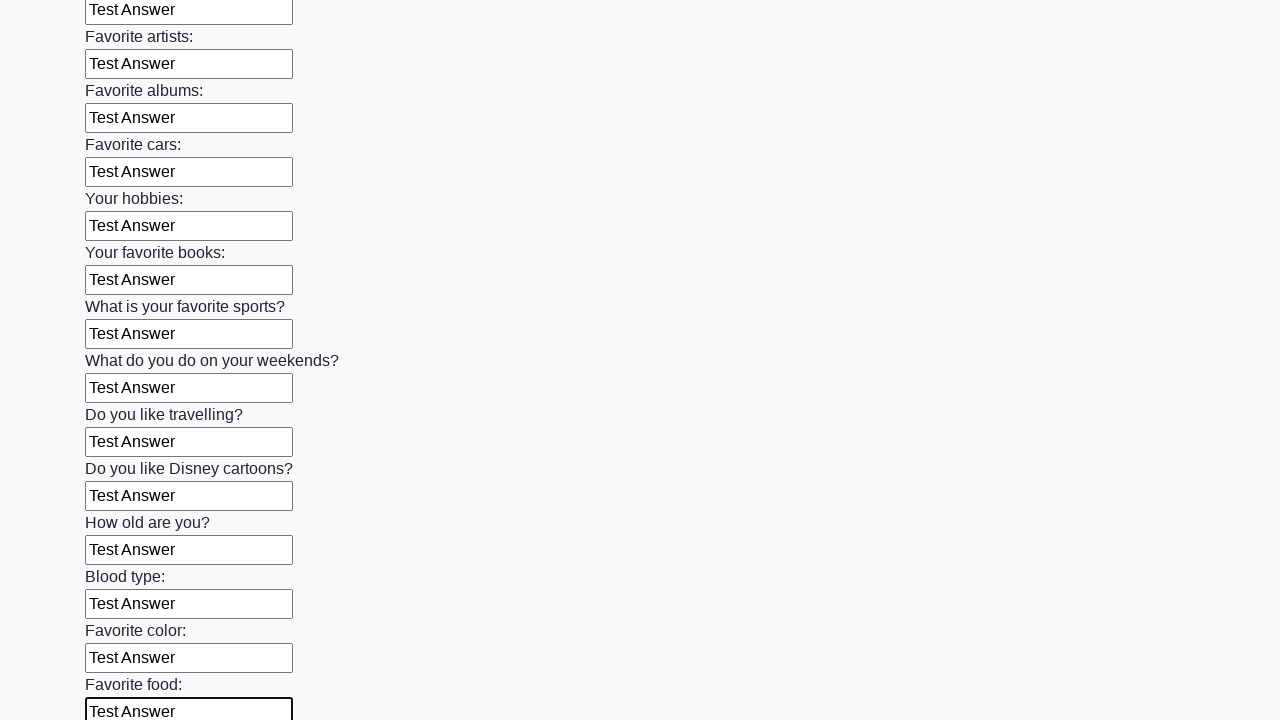

Filled input field with 'Test Answer' on input >> nth=21
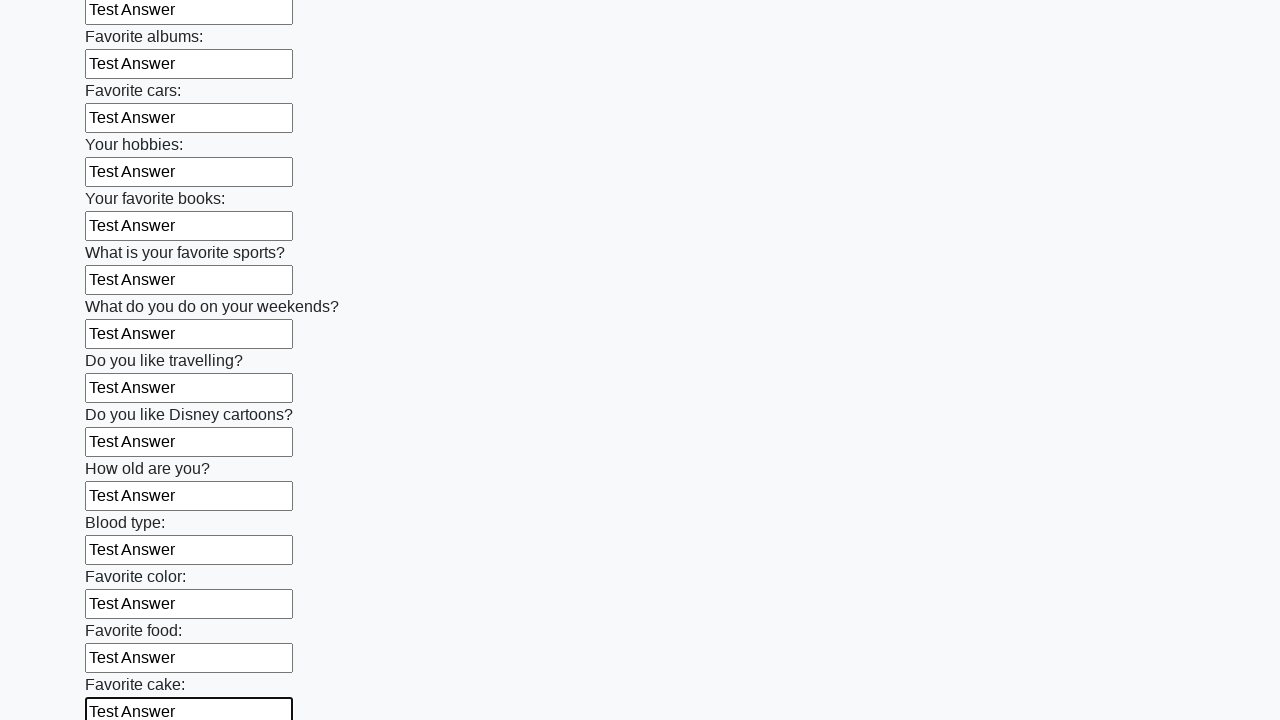

Filled input field with 'Test Answer' on input >> nth=22
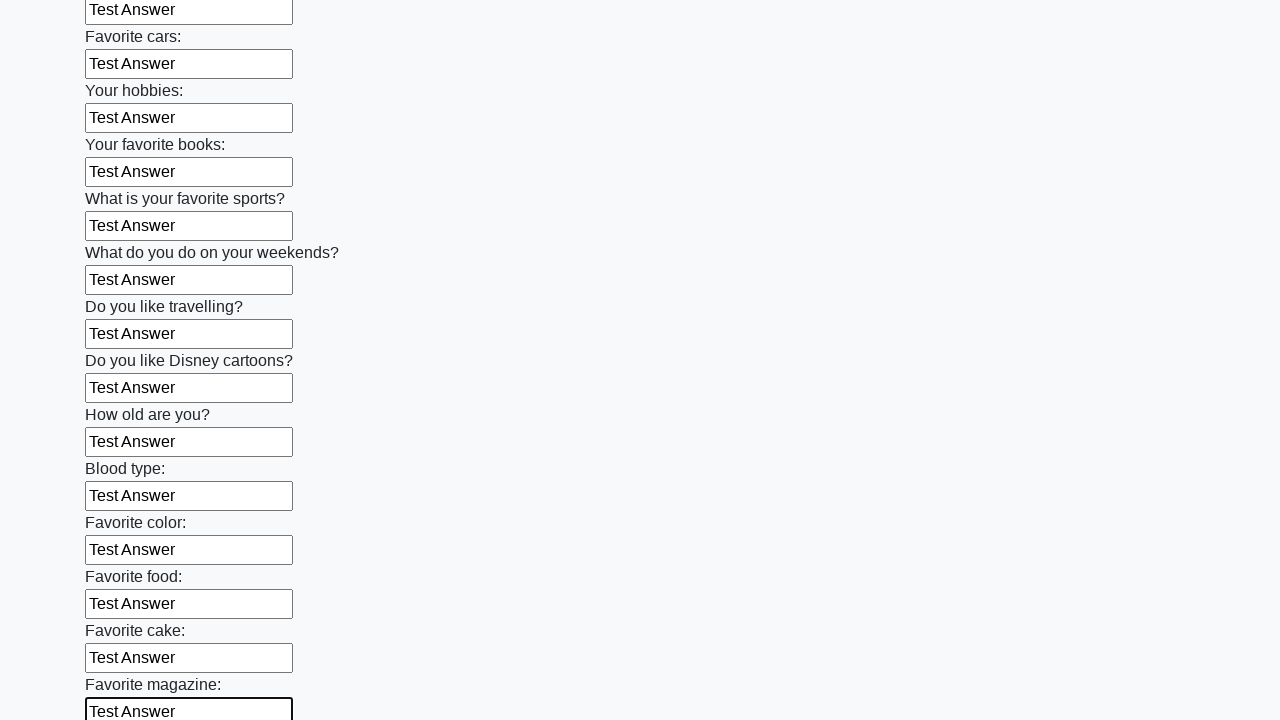

Filled input field with 'Test Answer' on input >> nth=23
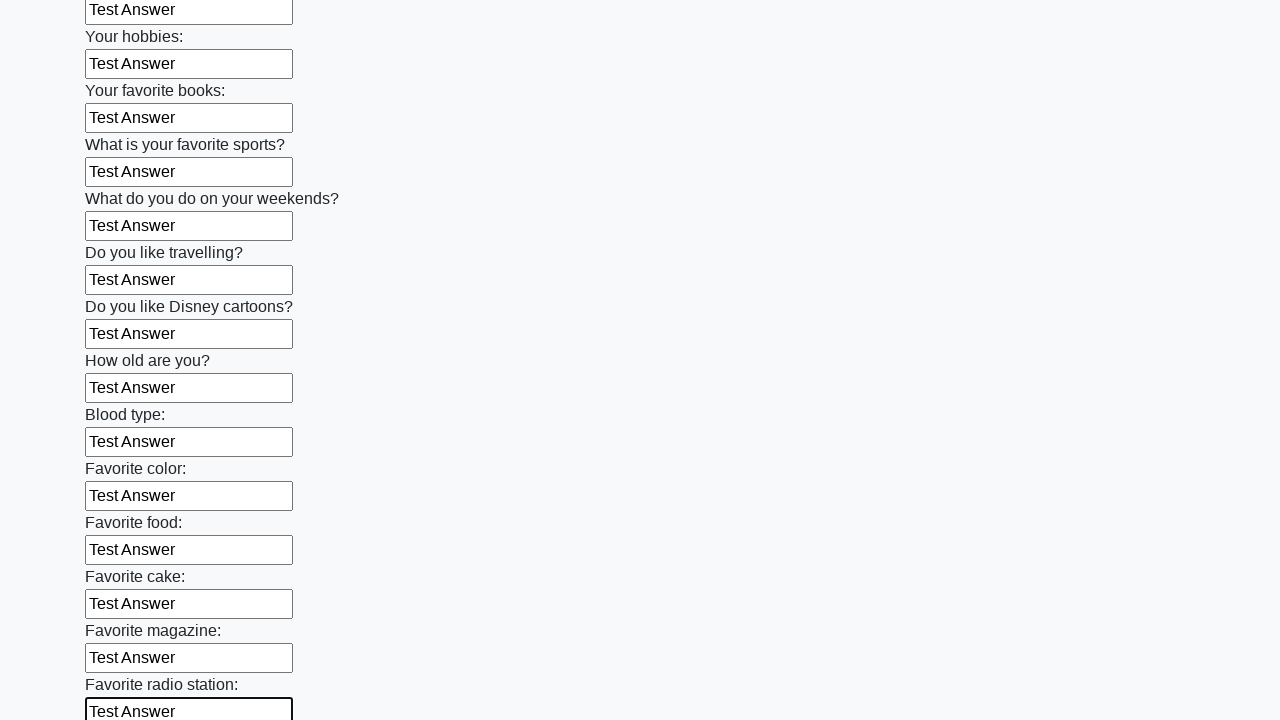

Filled input field with 'Test Answer' on input >> nth=24
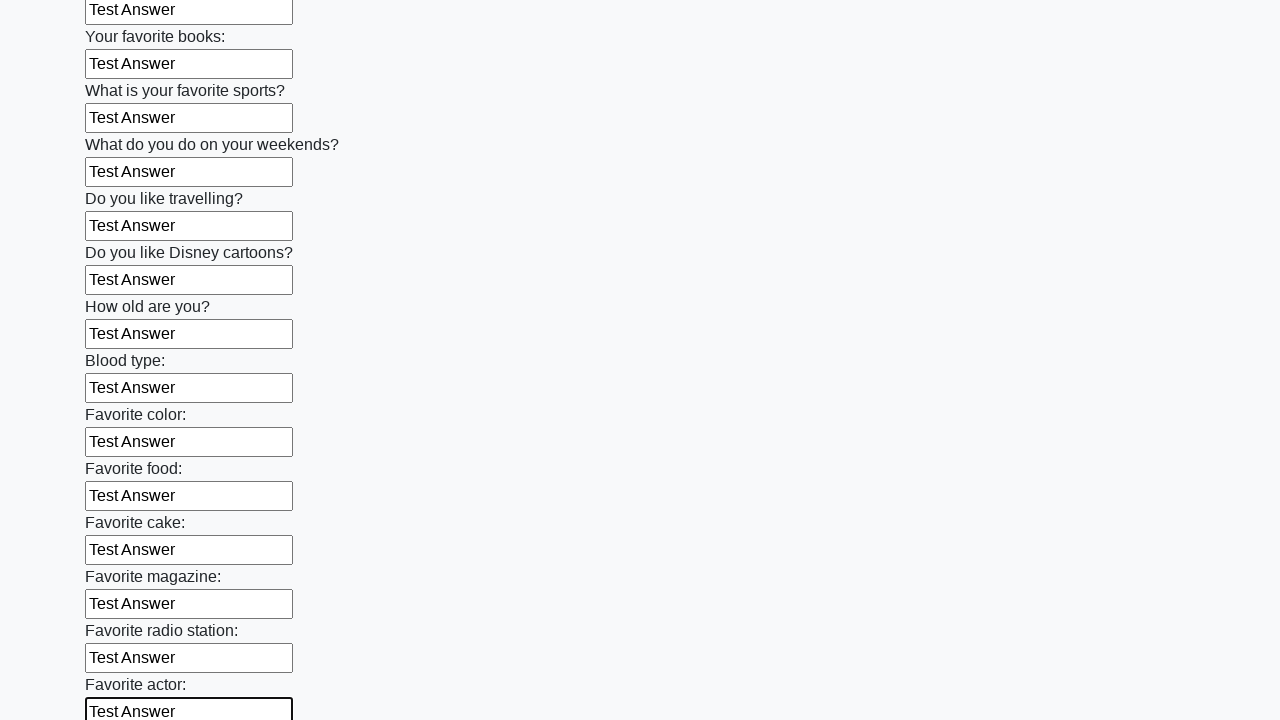

Filled input field with 'Test Answer' on input >> nth=25
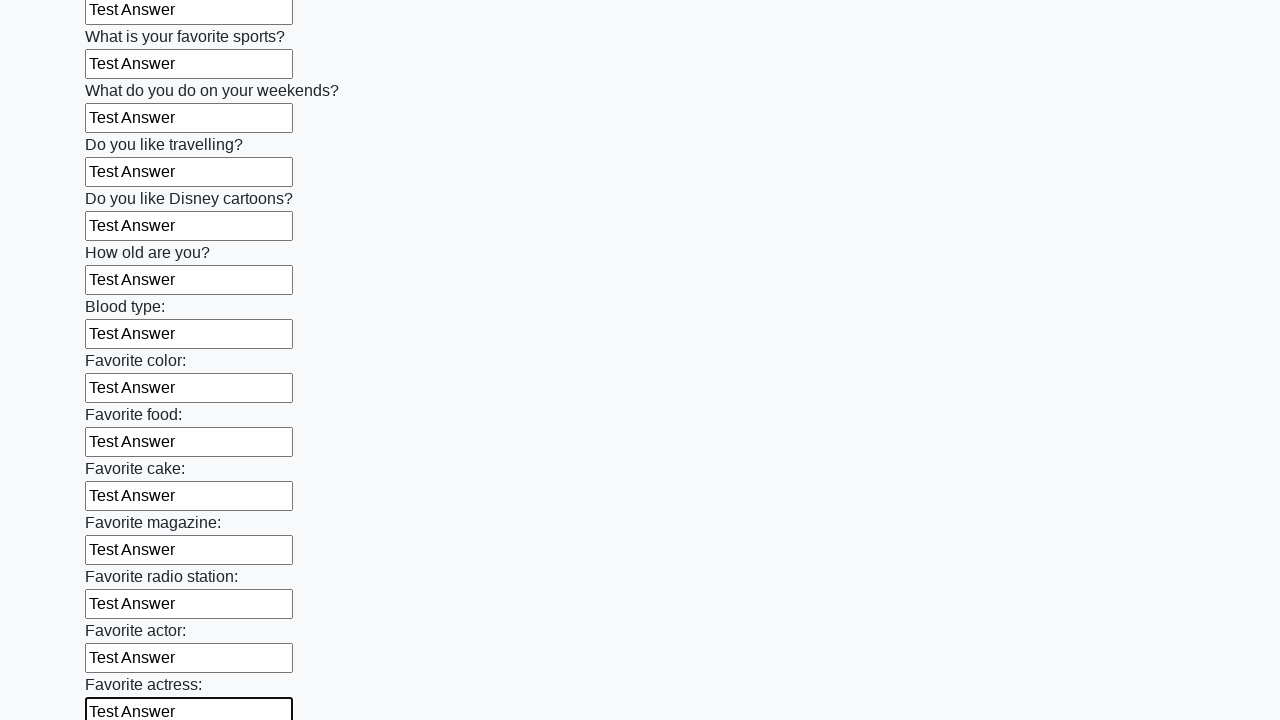

Filled input field with 'Test Answer' on input >> nth=26
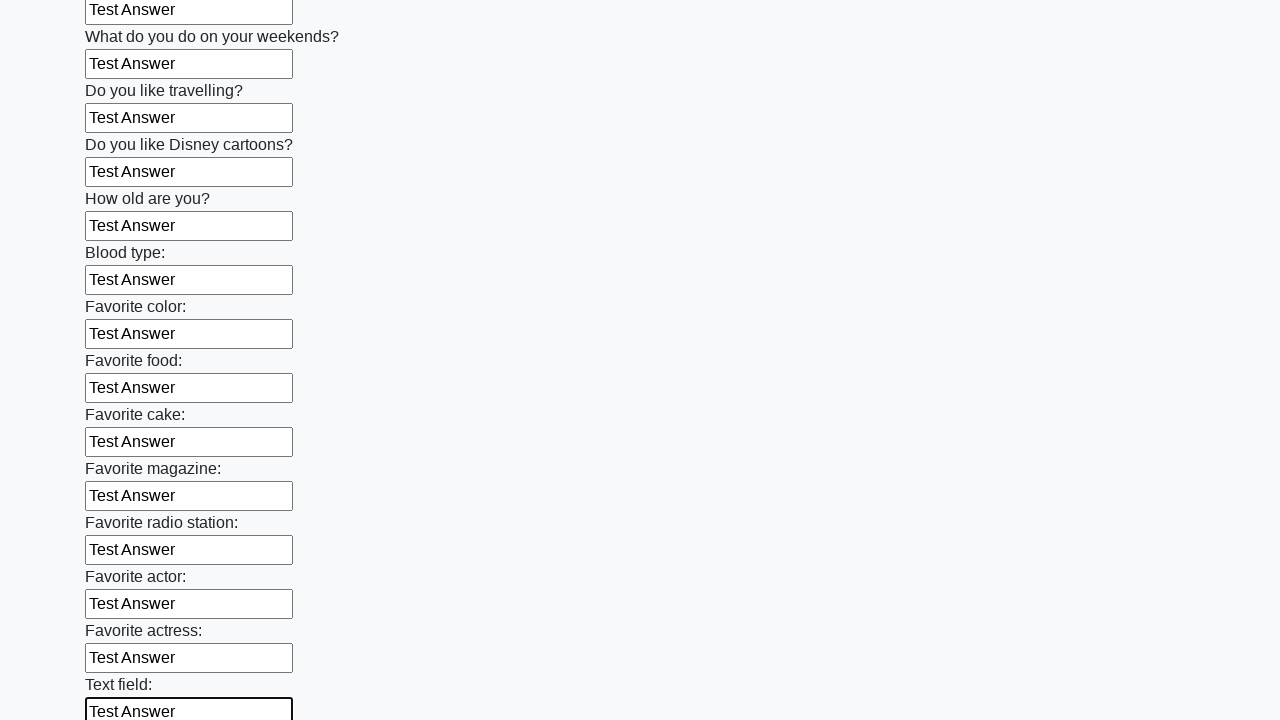

Filled input field with 'Test Answer' on input >> nth=27
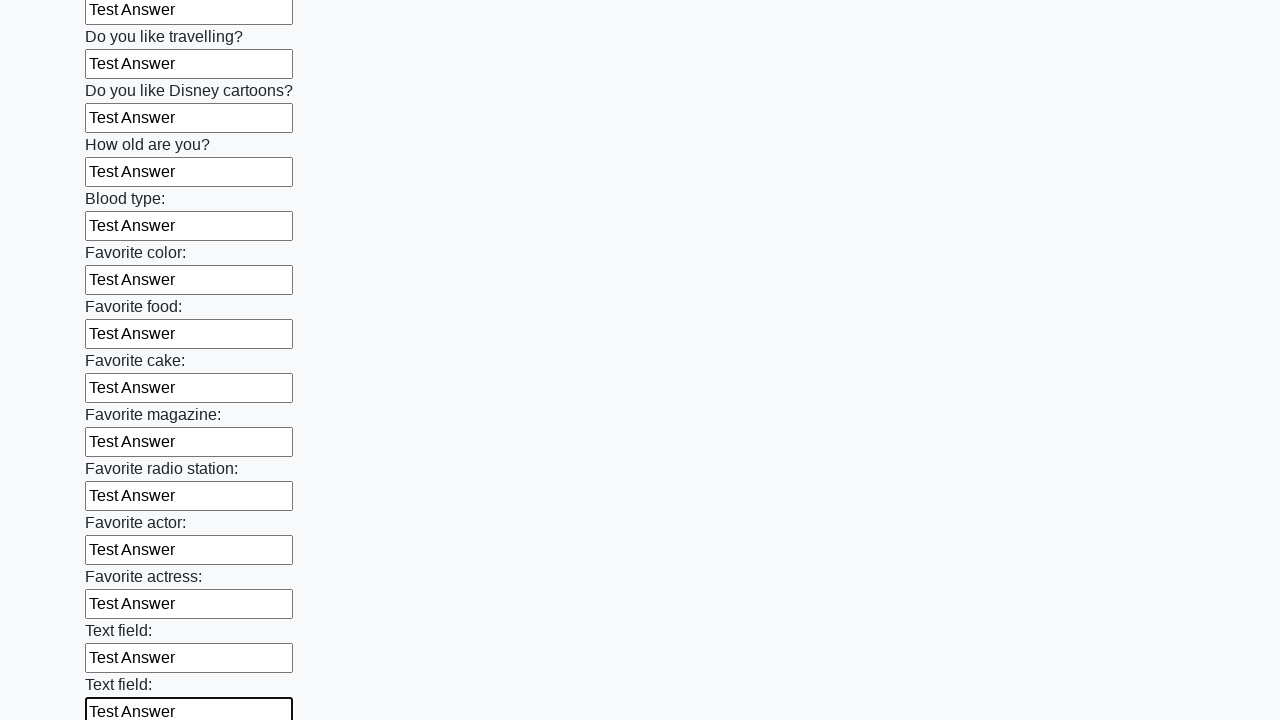

Filled input field with 'Test Answer' on input >> nth=28
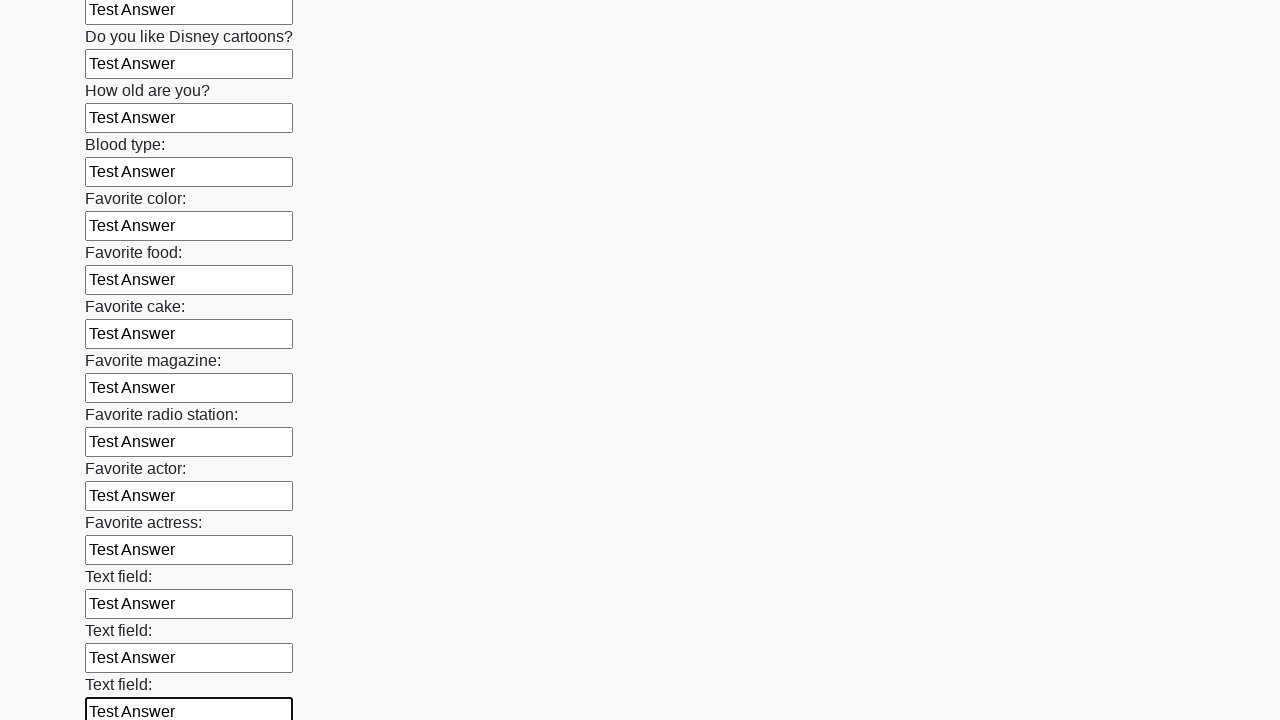

Filled input field with 'Test Answer' on input >> nth=29
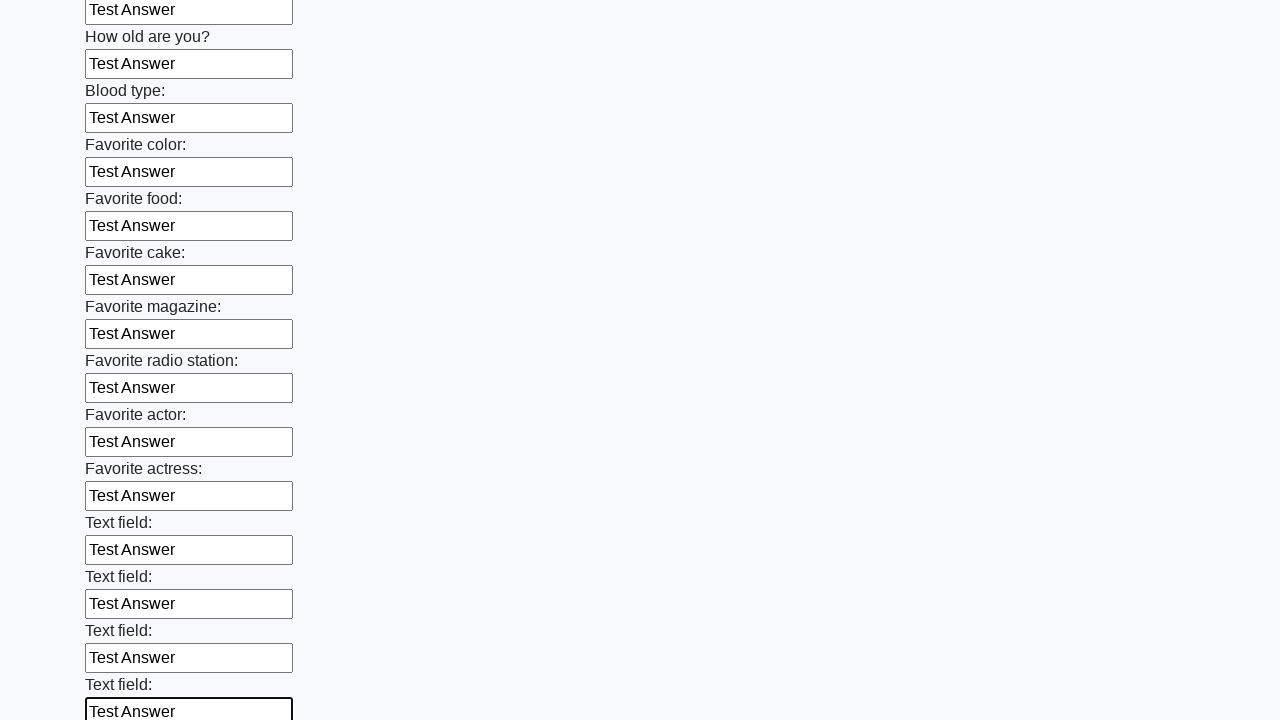

Filled input field with 'Test Answer' on input >> nth=30
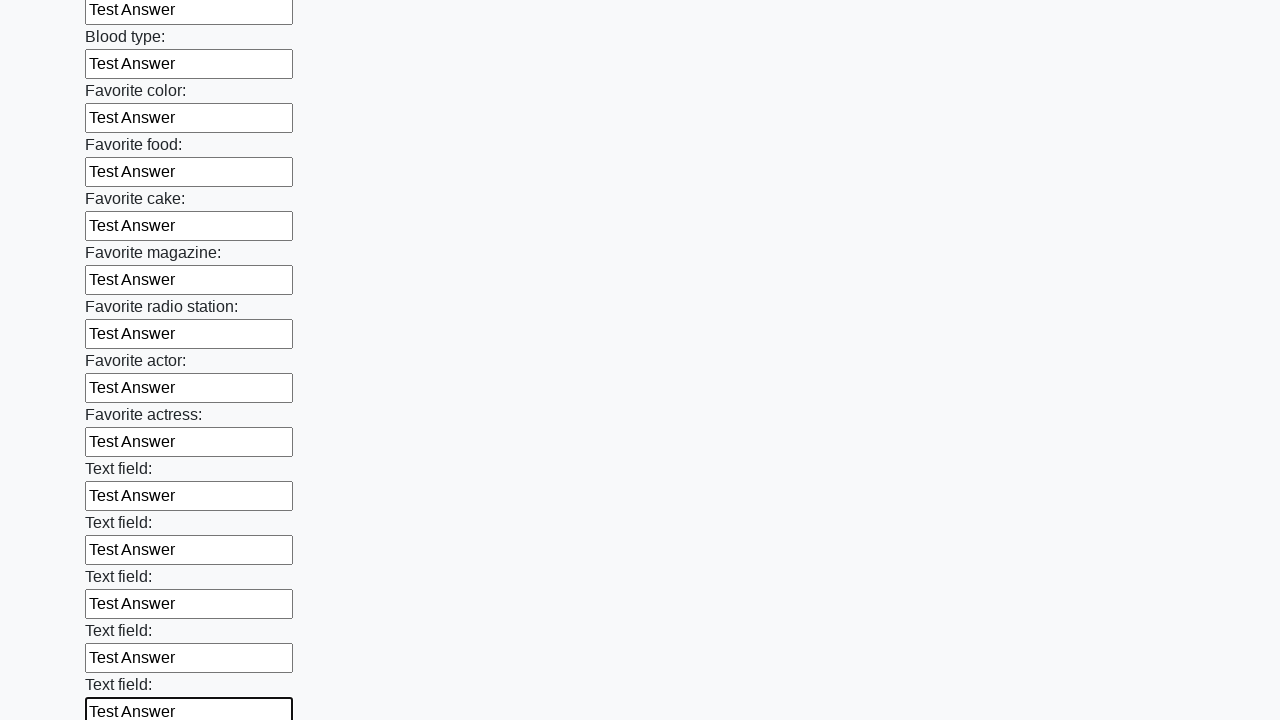

Filled input field with 'Test Answer' on input >> nth=31
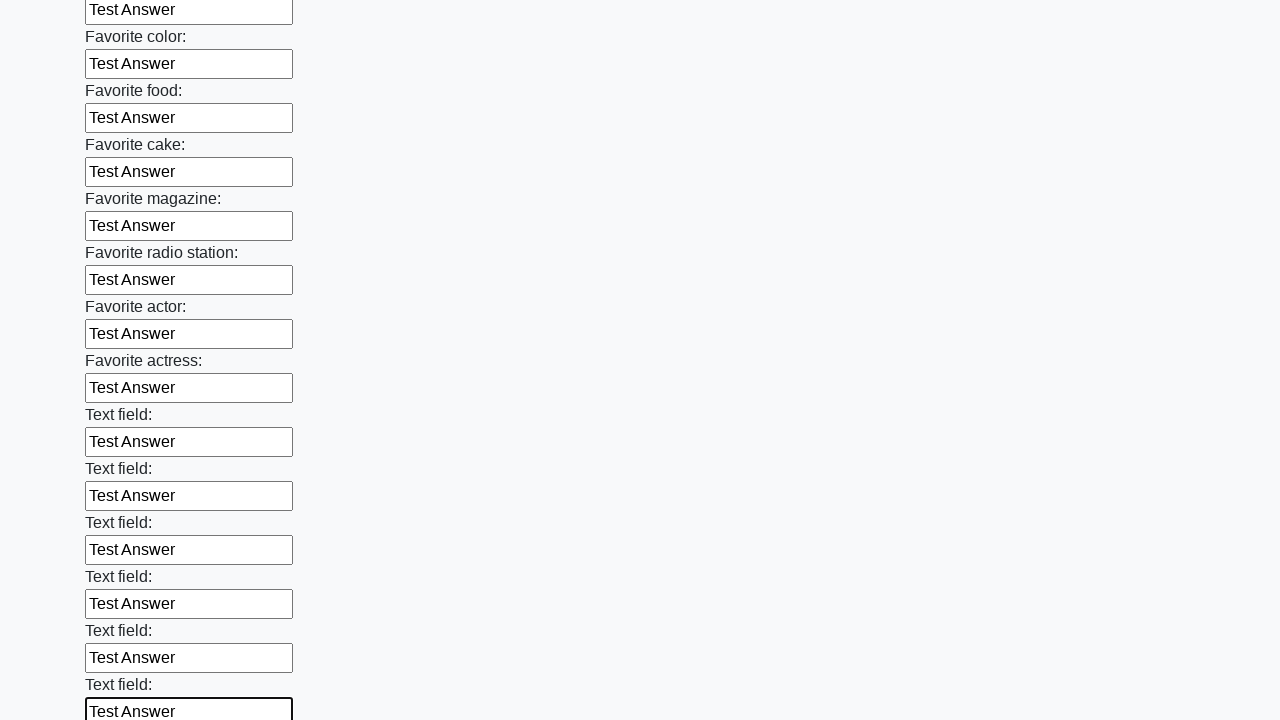

Filled input field with 'Test Answer' on input >> nth=32
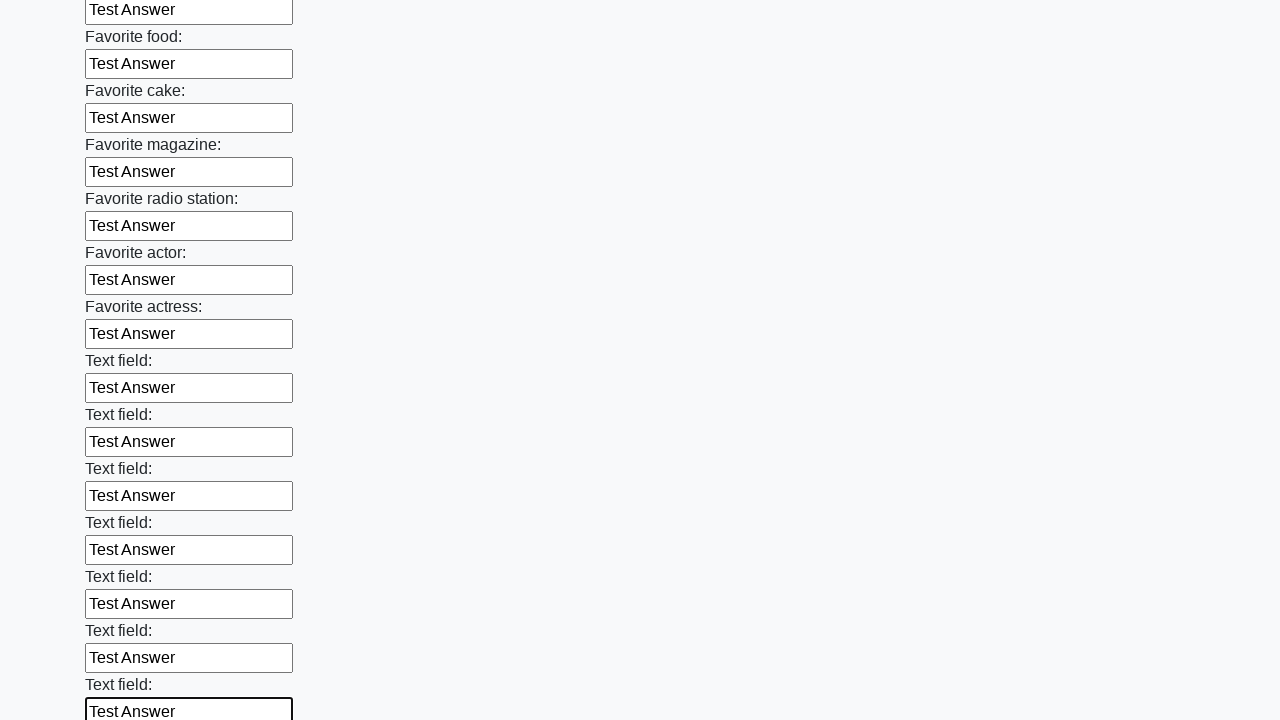

Filled input field with 'Test Answer' on input >> nth=33
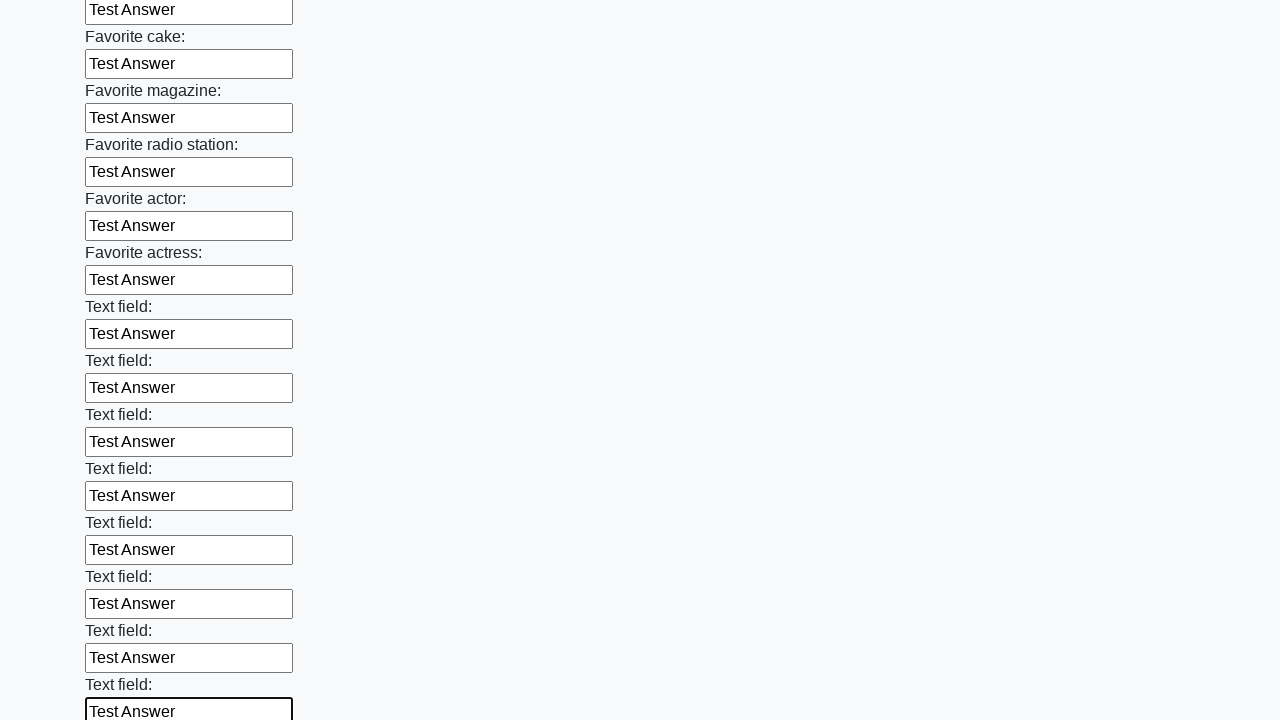

Filled input field with 'Test Answer' on input >> nth=34
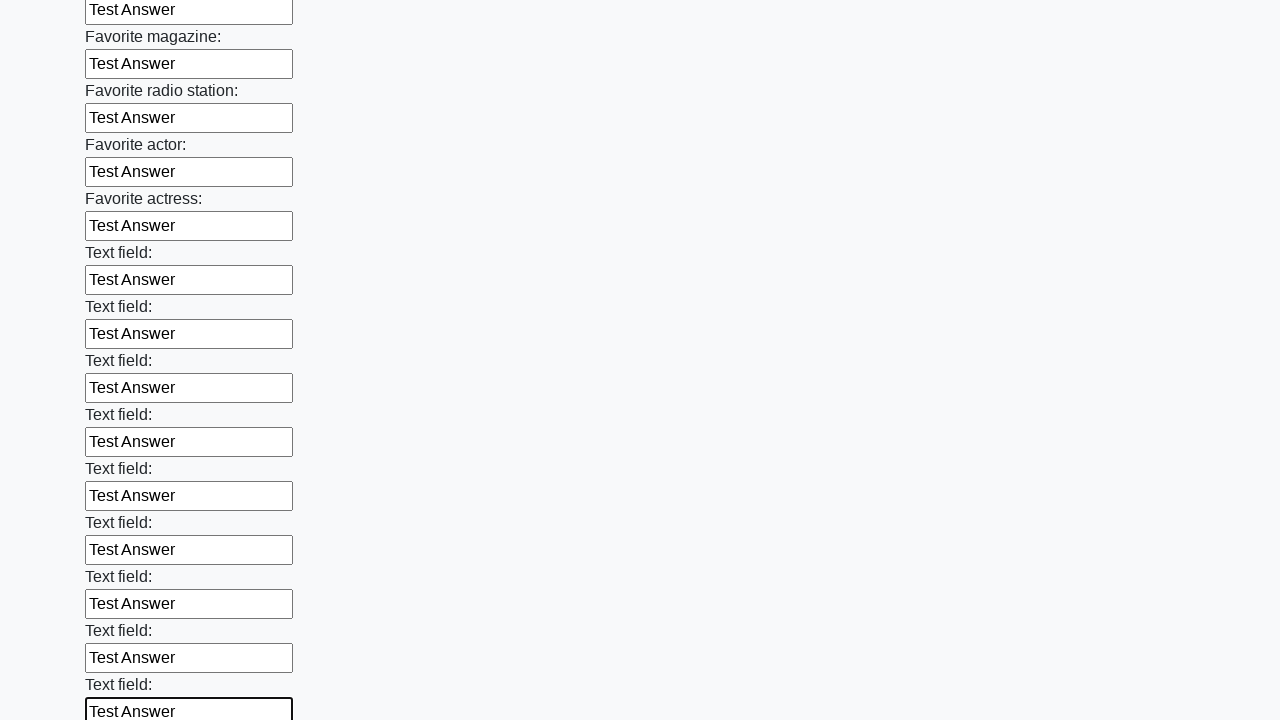

Filled input field with 'Test Answer' on input >> nth=35
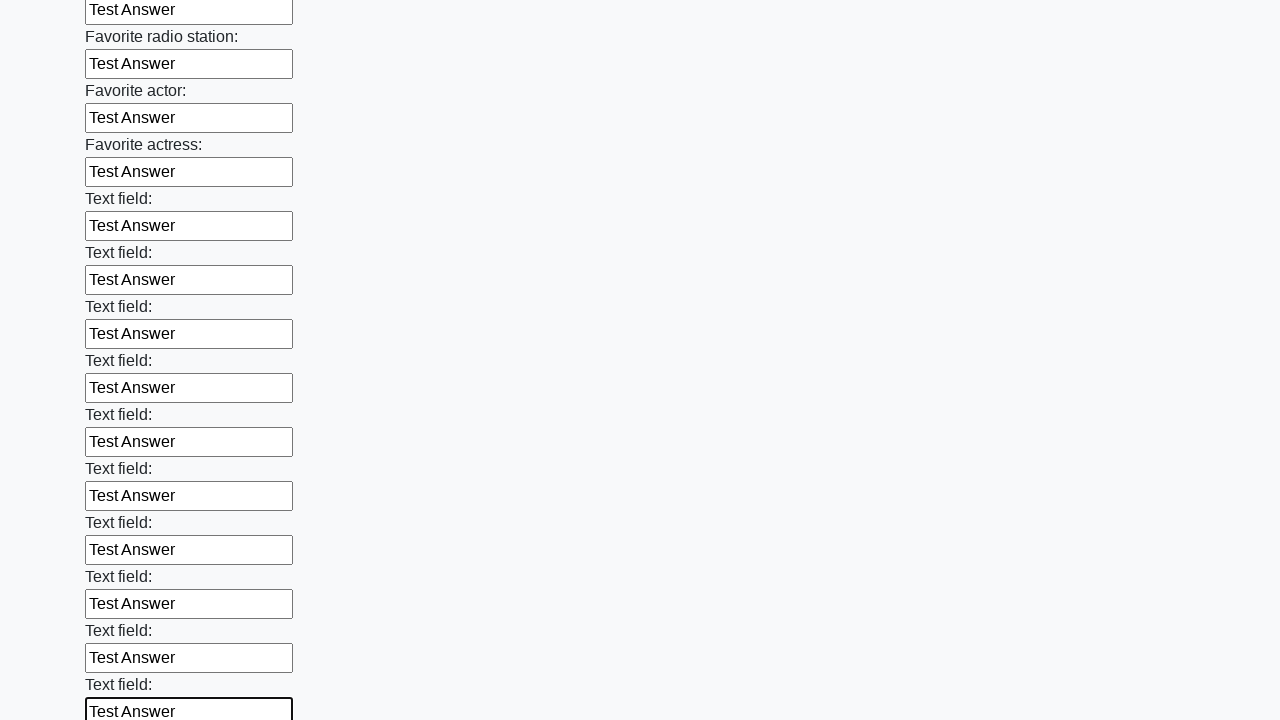

Filled input field with 'Test Answer' on input >> nth=36
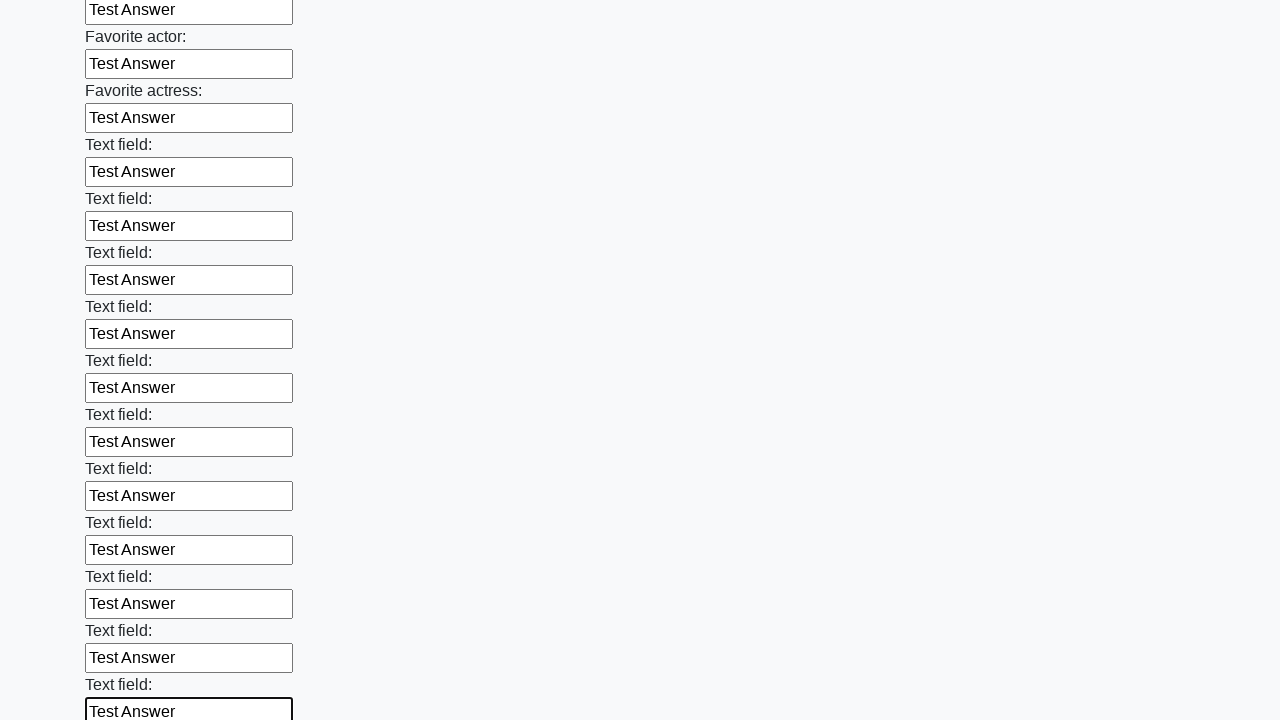

Filled input field with 'Test Answer' on input >> nth=37
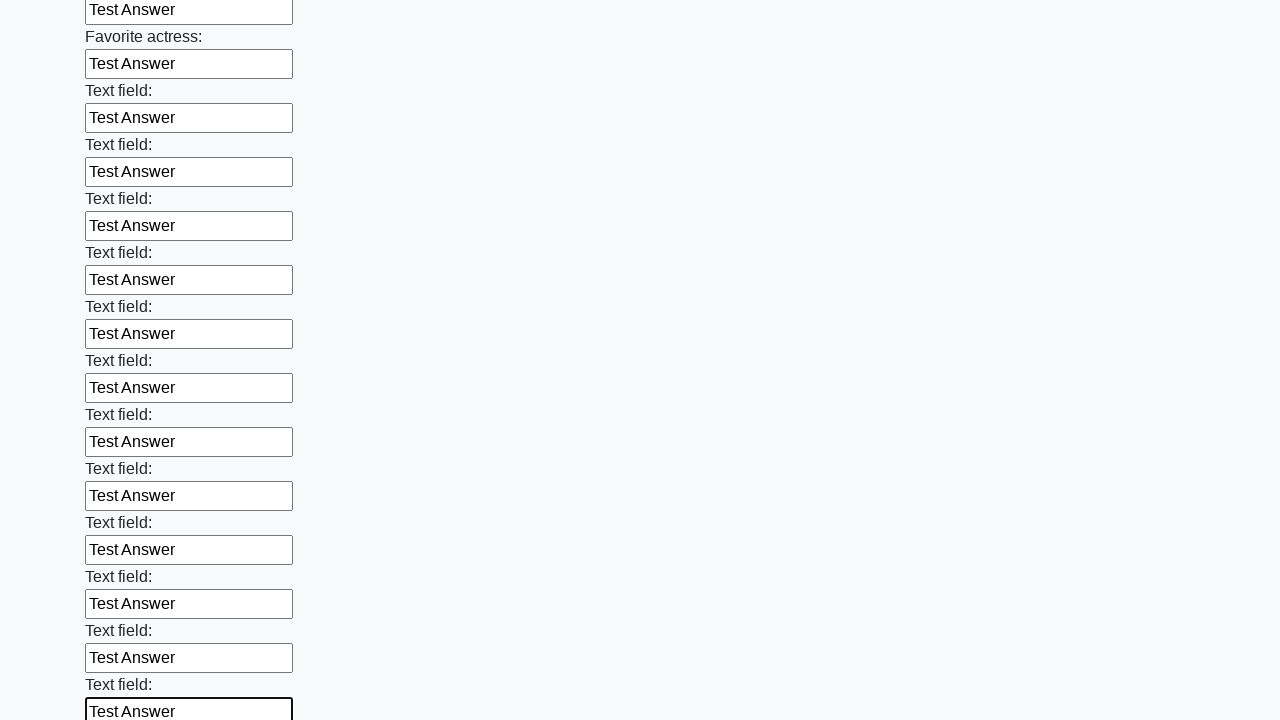

Filled input field with 'Test Answer' on input >> nth=38
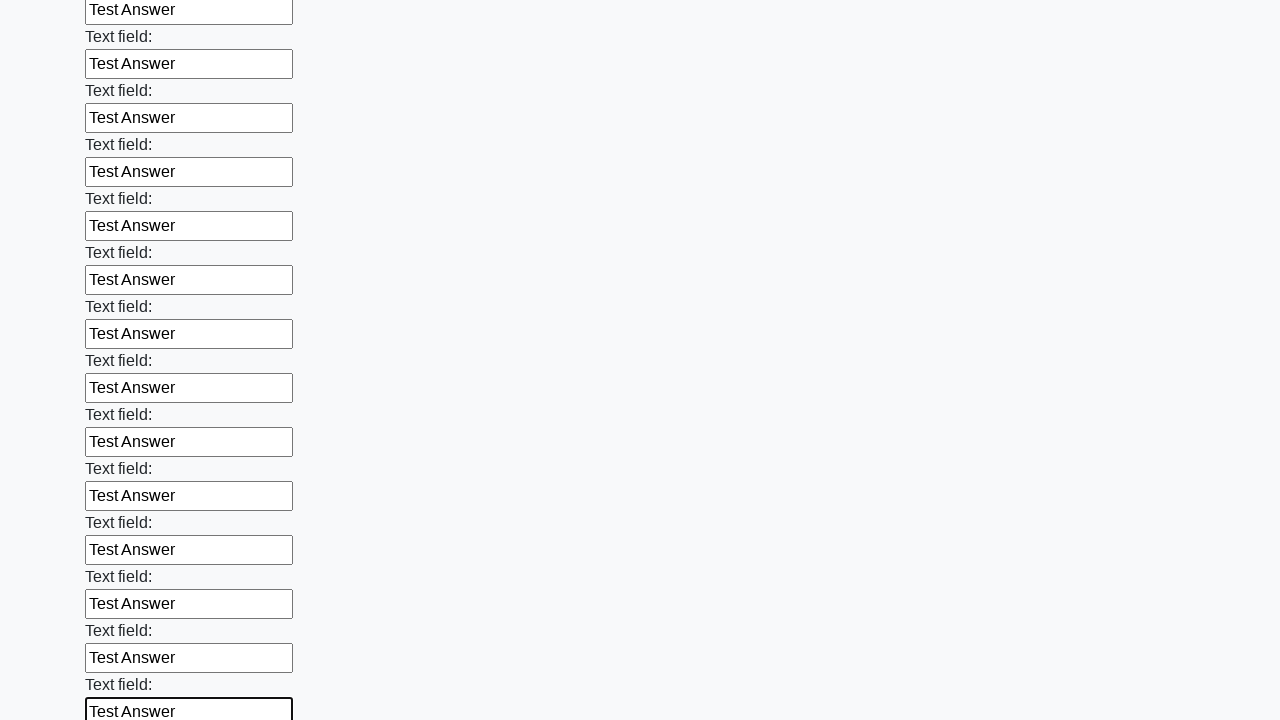

Filled input field with 'Test Answer' on input >> nth=39
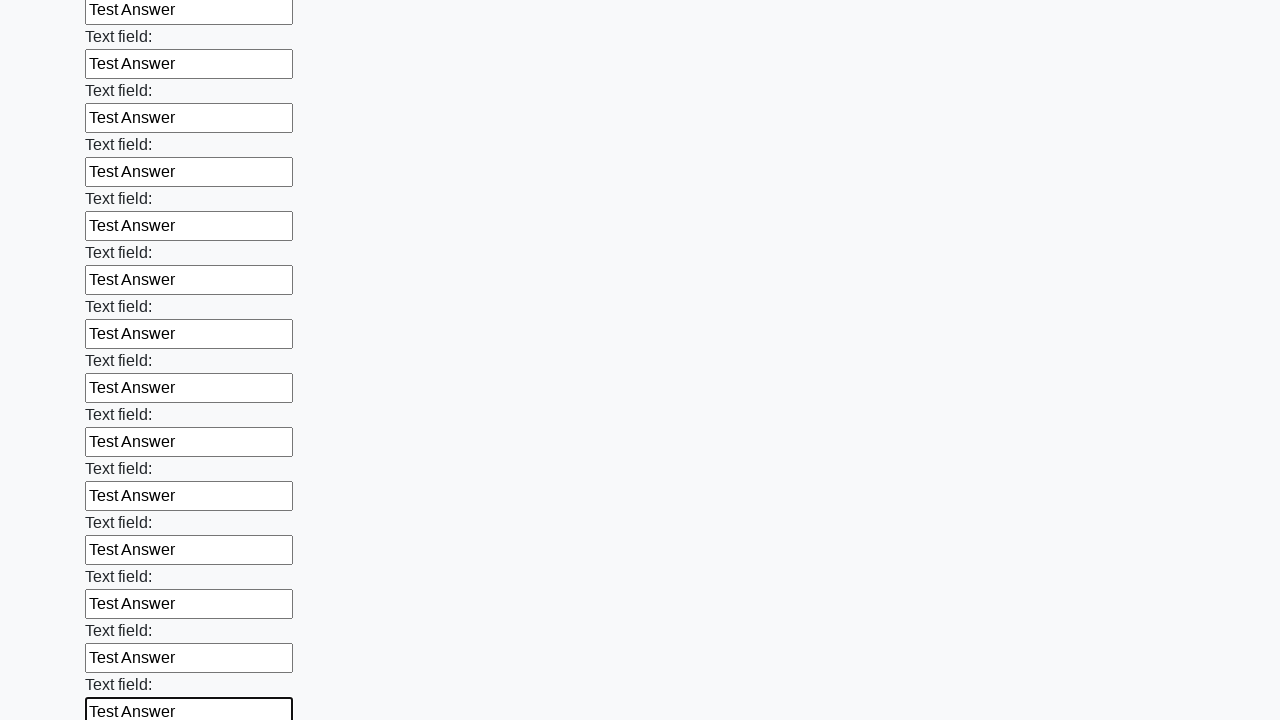

Filled input field with 'Test Answer' on input >> nth=40
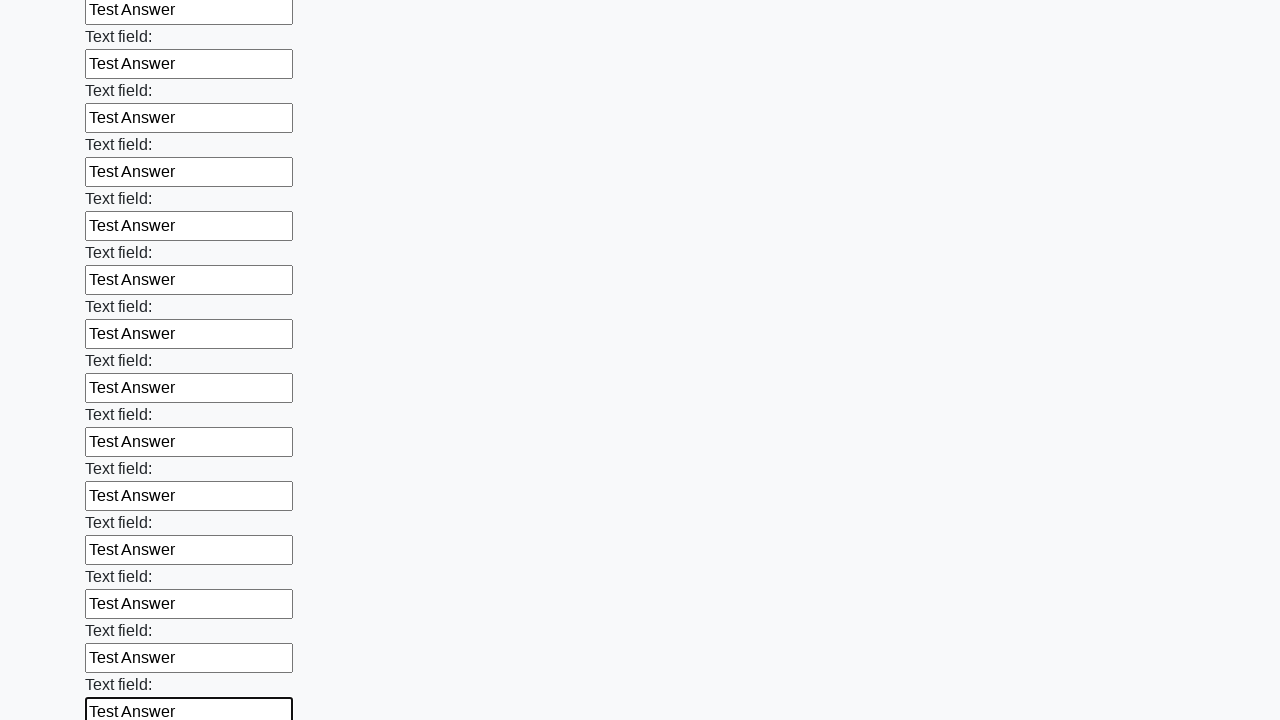

Filled input field with 'Test Answer' on input >> nth=41
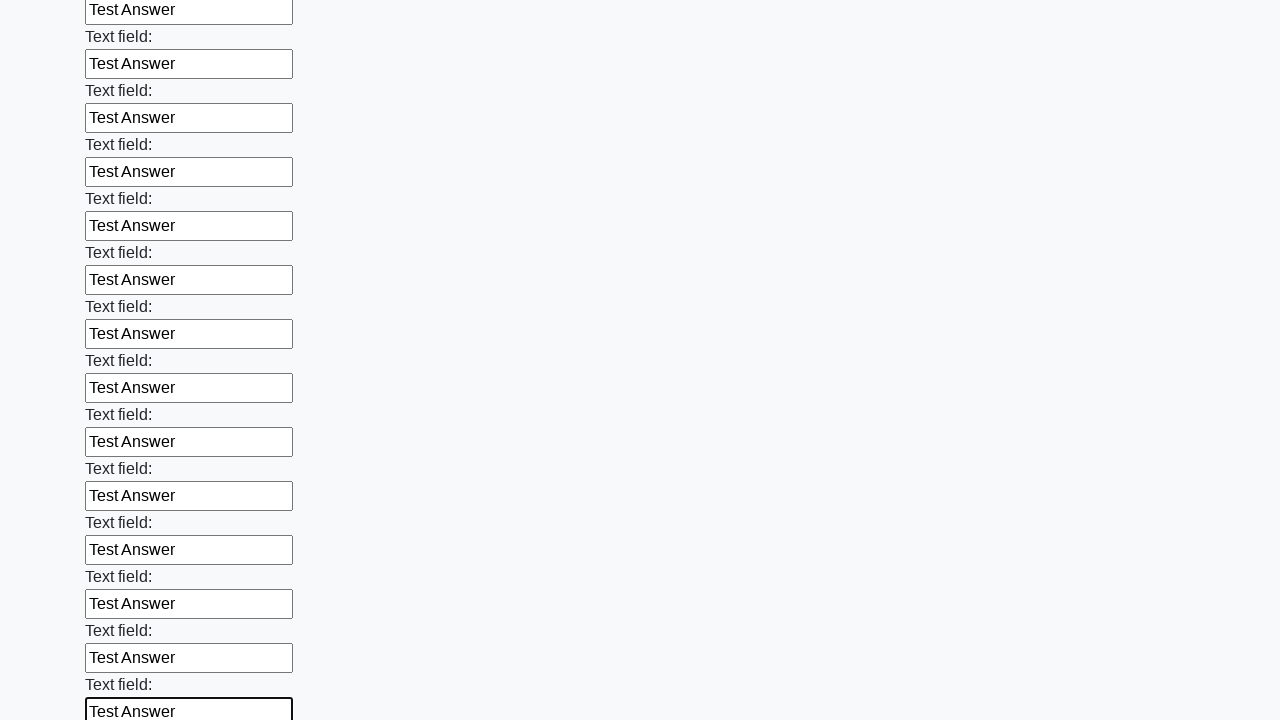

Filled input field with 'Test Answer' on input >> nth=42
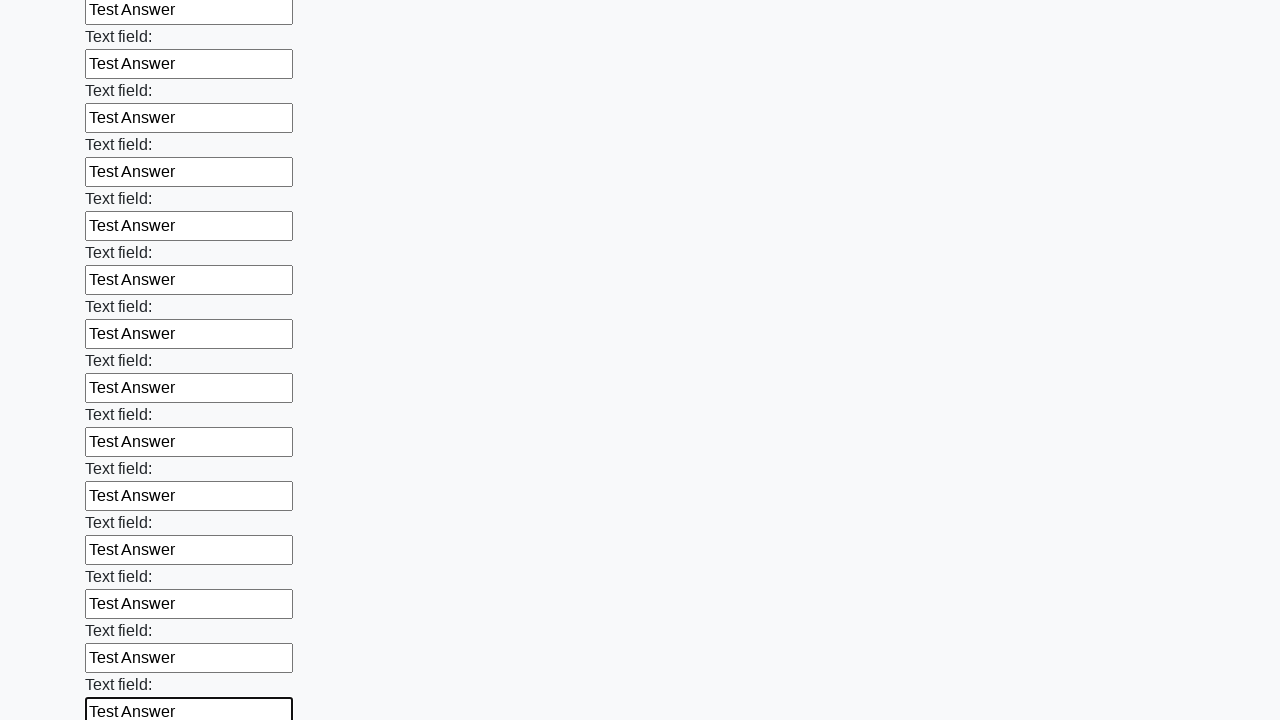

Filled input field with 'Test Answer' on input >> nth=43
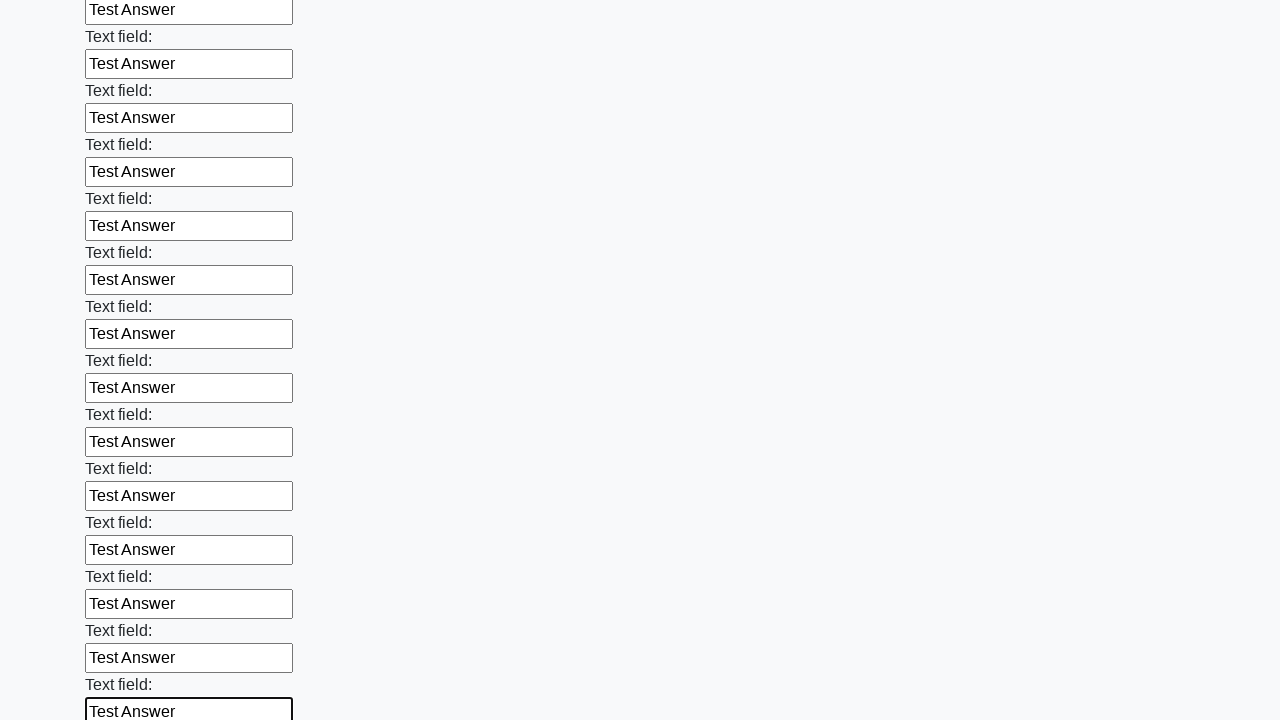

Filled input field with 'Test Answer' on input >> nth=44
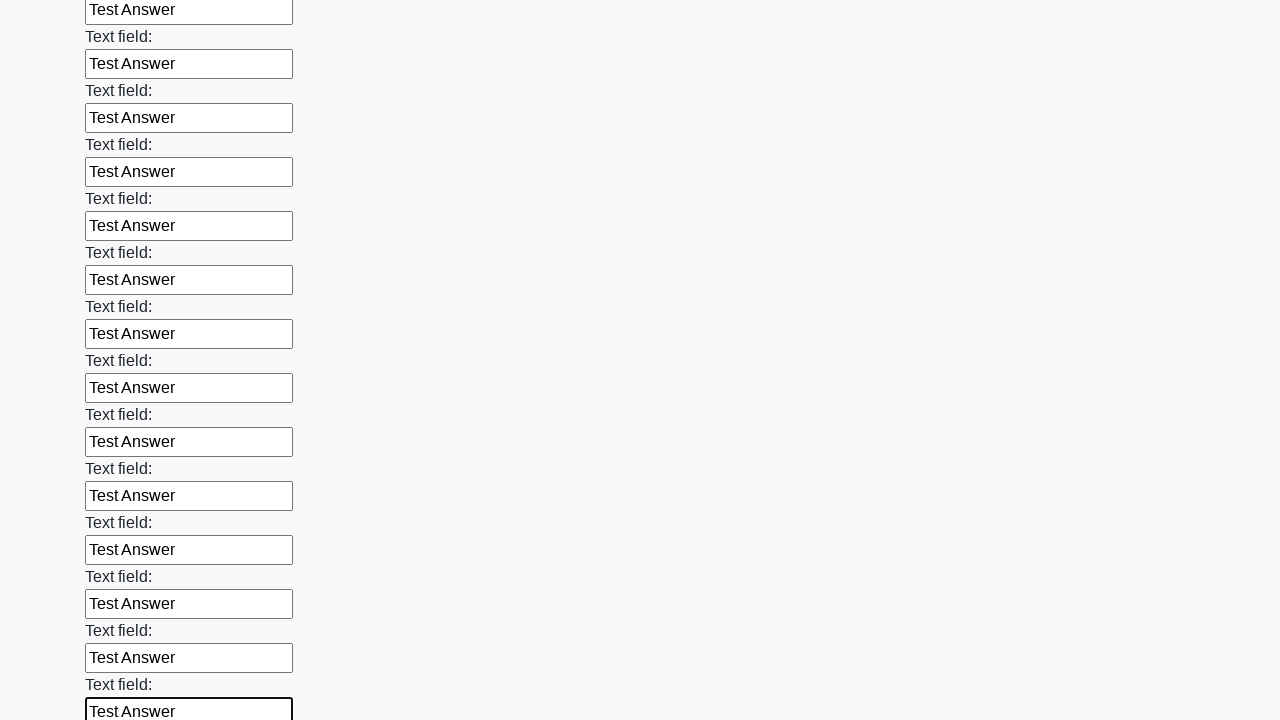

Filled input field with 'Test Answer' on input >> nth=45
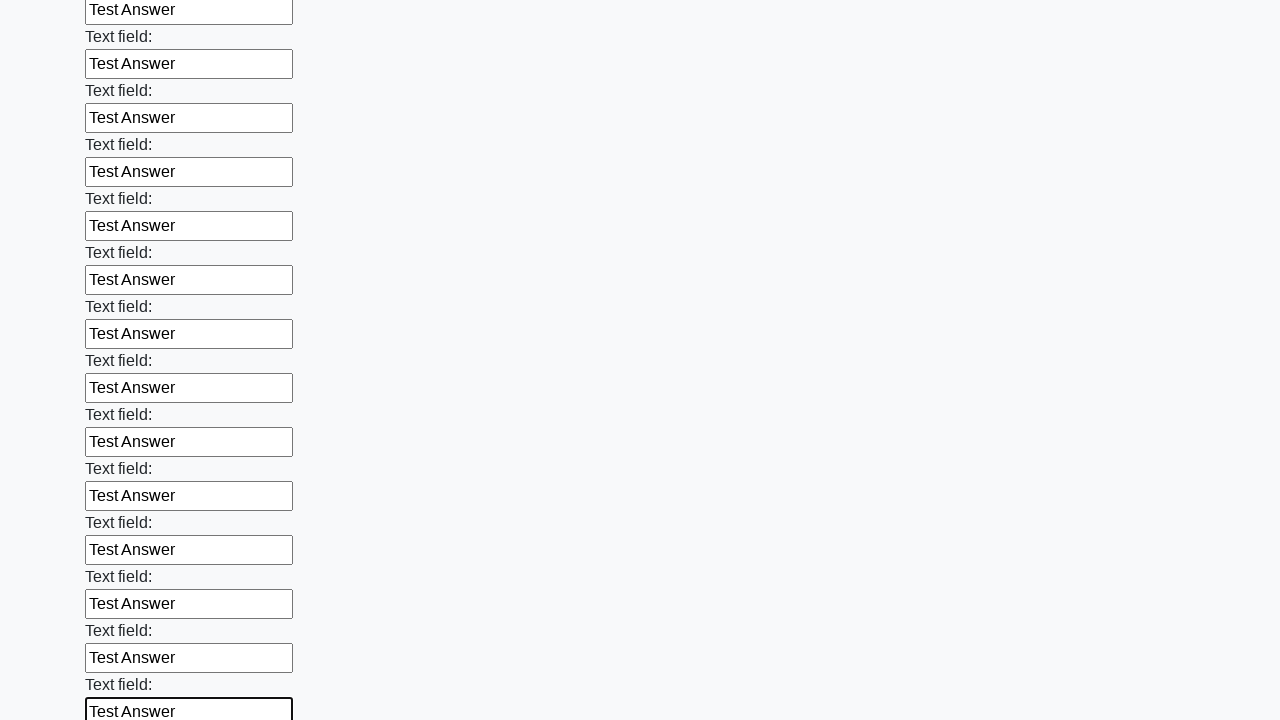

Filled input field with 'Test Answer' on input >> nth=46
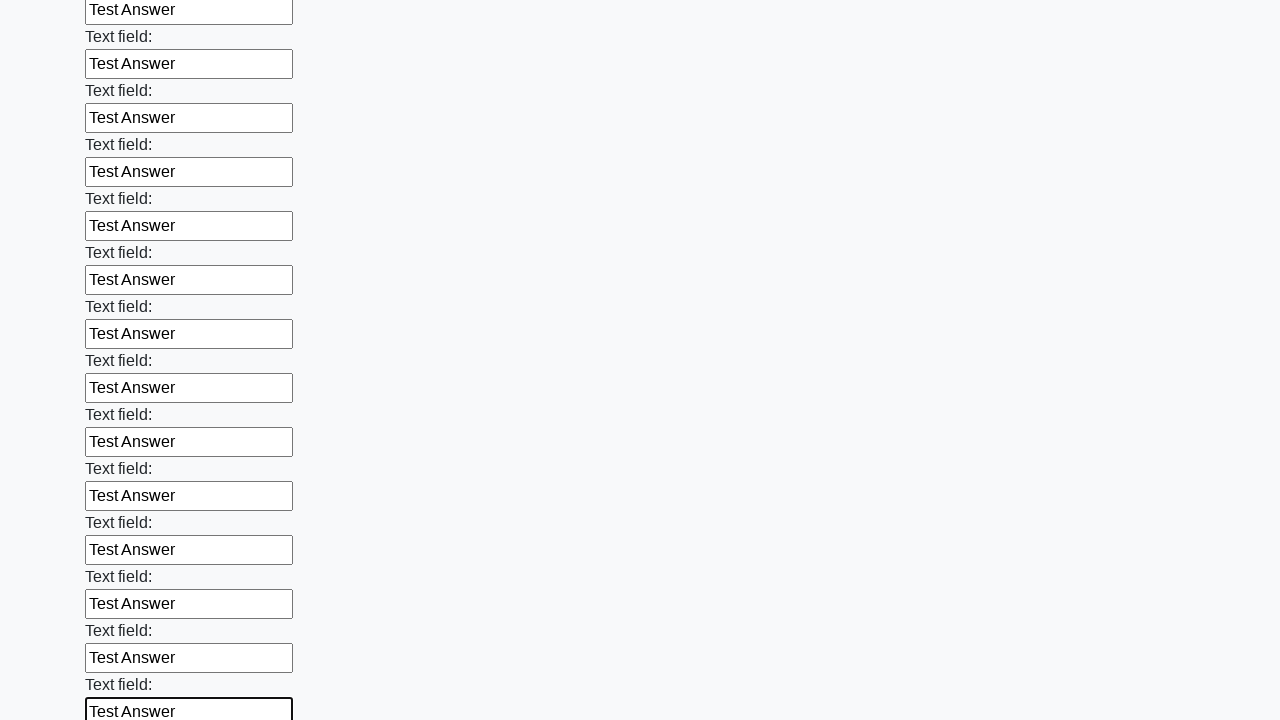

Filled input field with 'Test Answer' on input >> nth=47
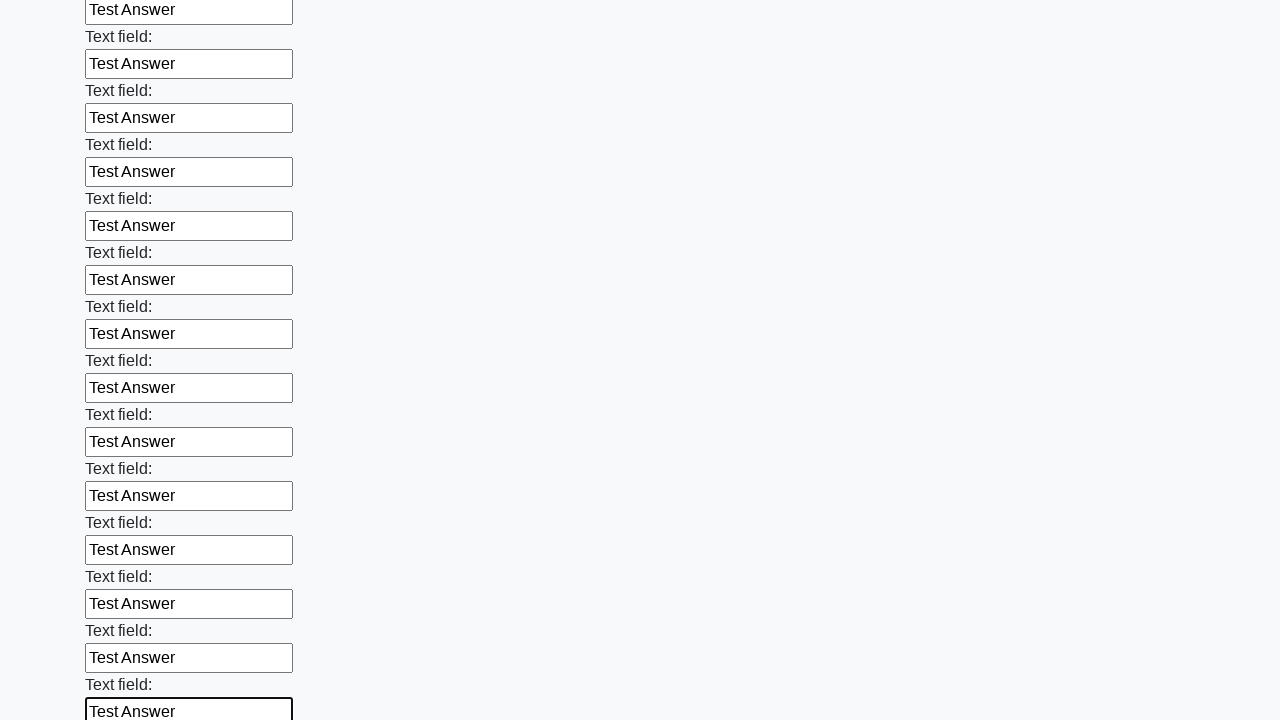

Filled input field with 'Test Answer' on input >> nth=48
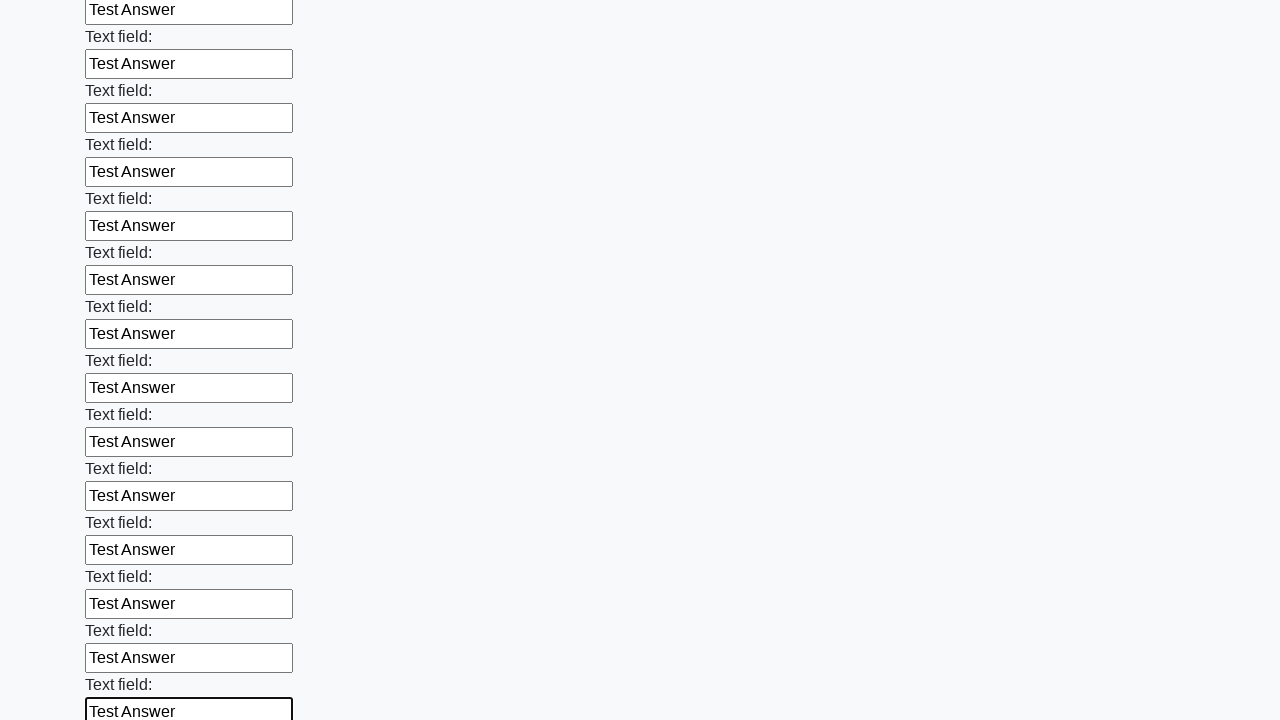

Filled input field with 'Test Answer' on input >> nth=49
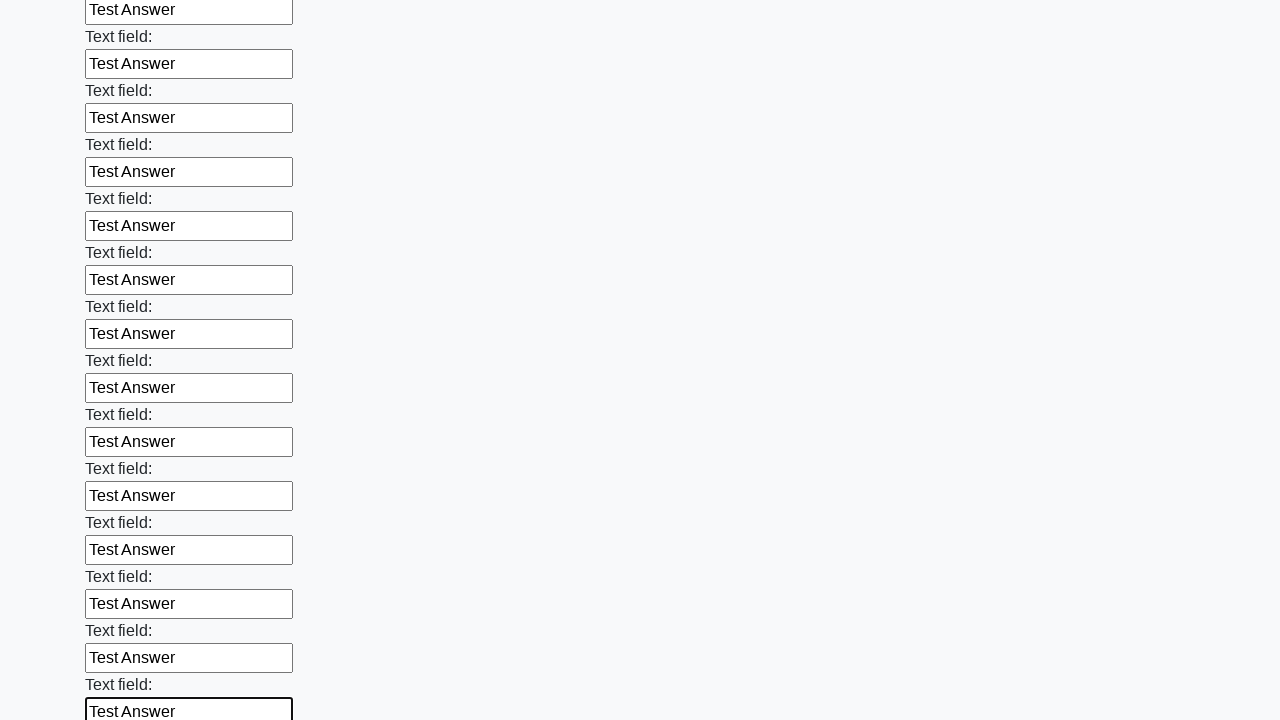

Filled input field with 'Test Answer' on input >> nth=50
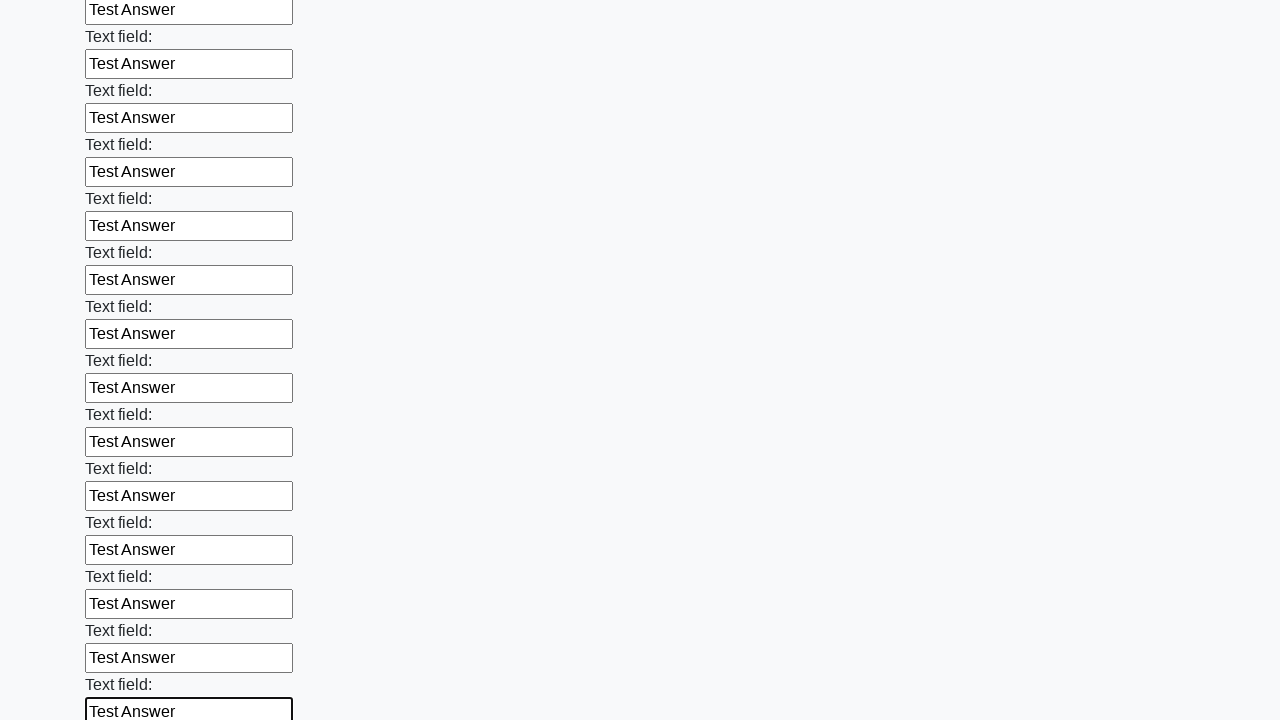

Filled input field with 'Test Answer' on input >> nth=51
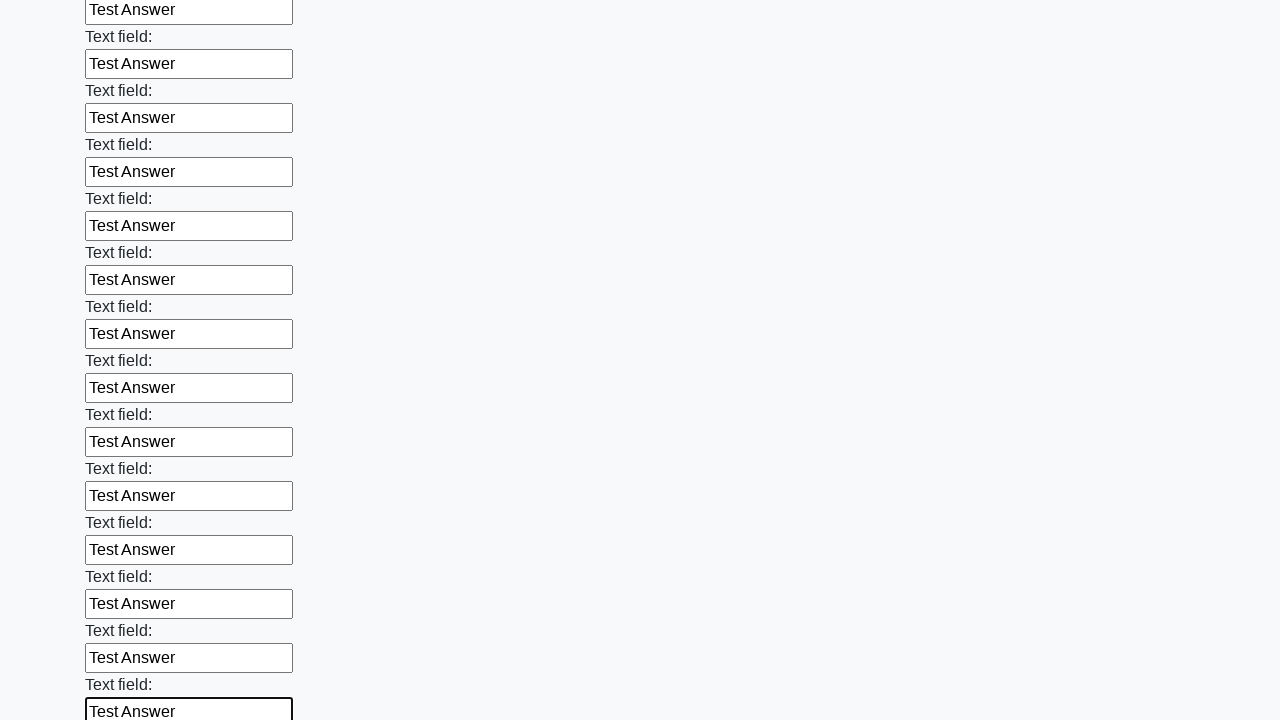

Filled input field with 'Test Answer' on input >> nth=52
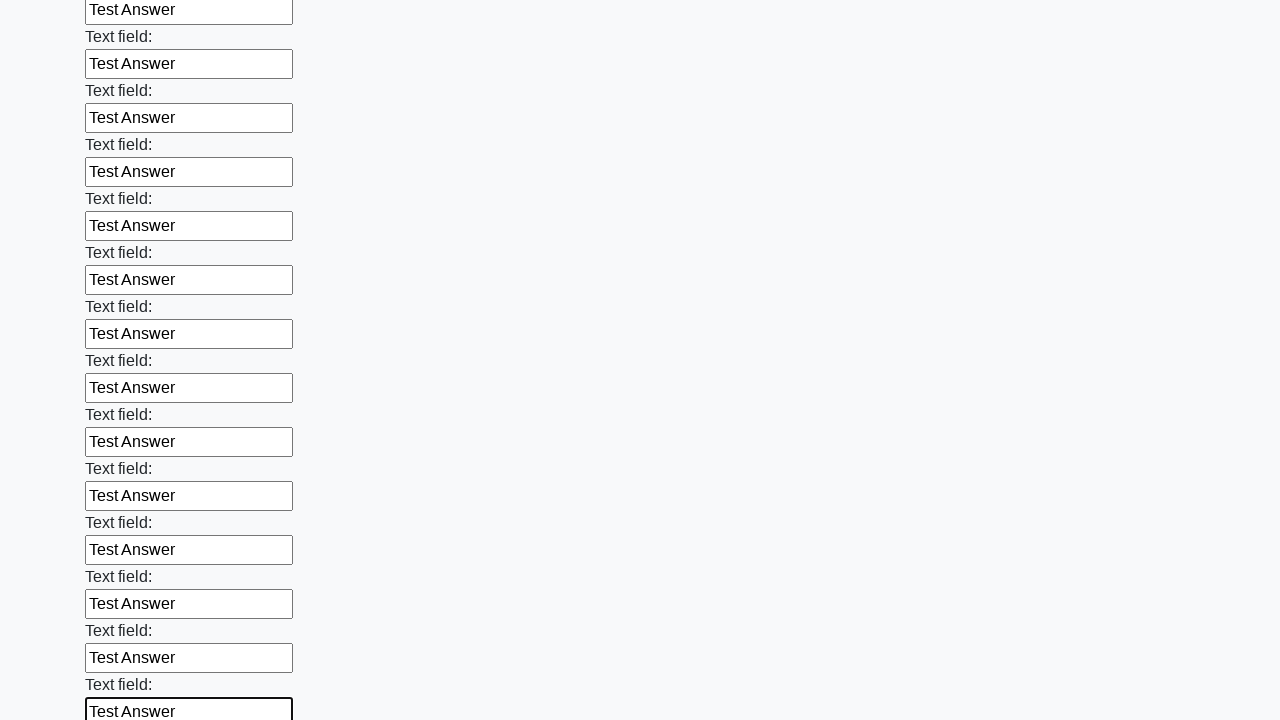

Filled input field with 'Test Answer' on input >> nth=53
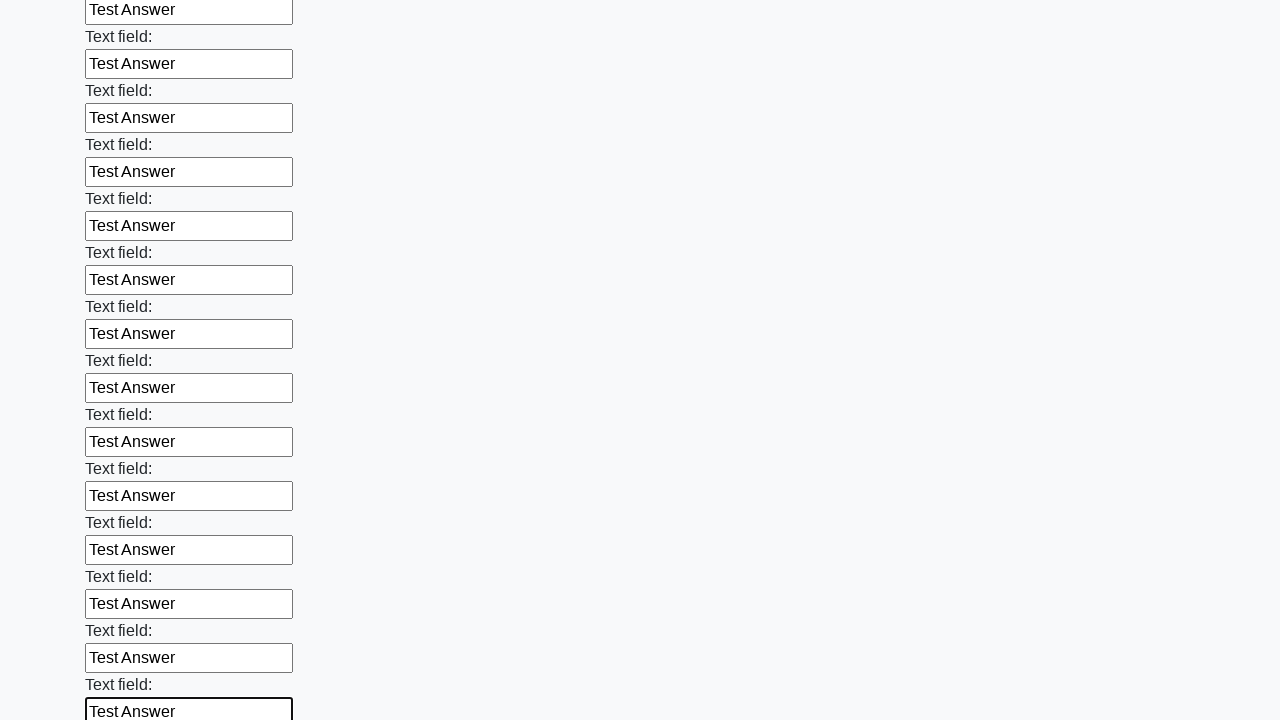

Filled input field with 'Test Answer' on input >> nth=54
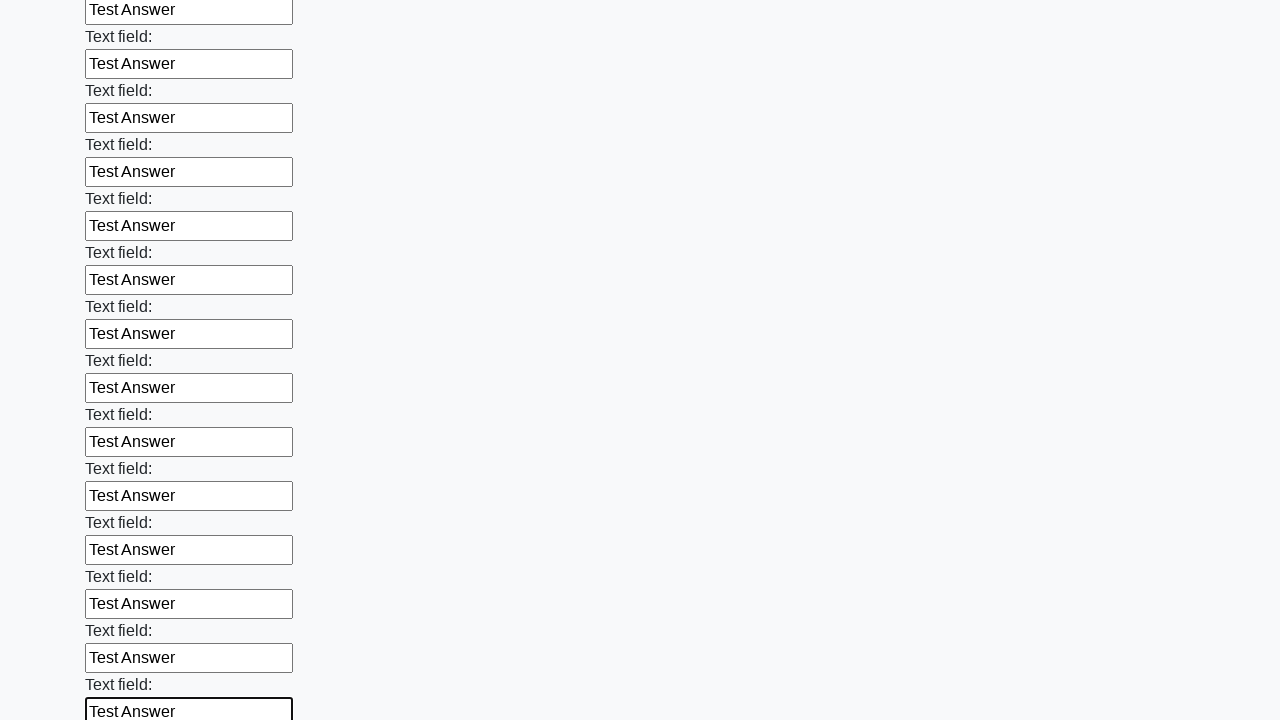

Filled input field with 'Test Answer' on input >> nth=55
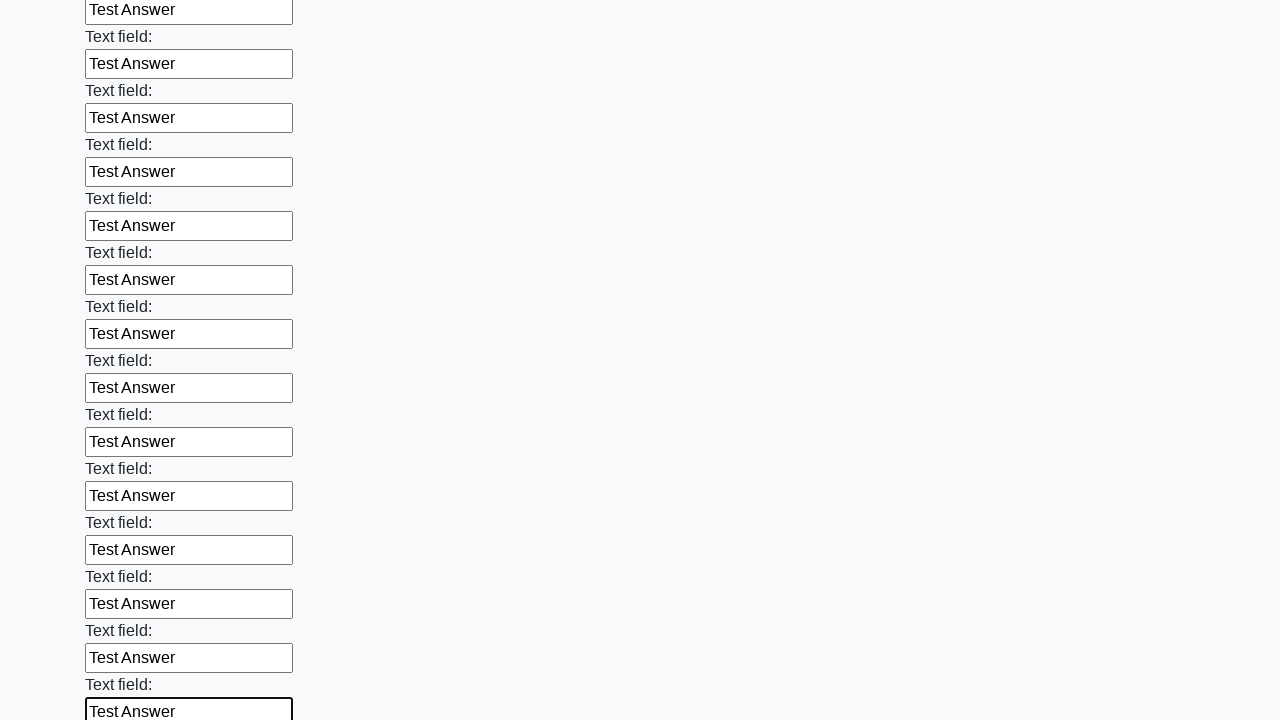

Filled input field with 'Test Answer' on input >> nth=56
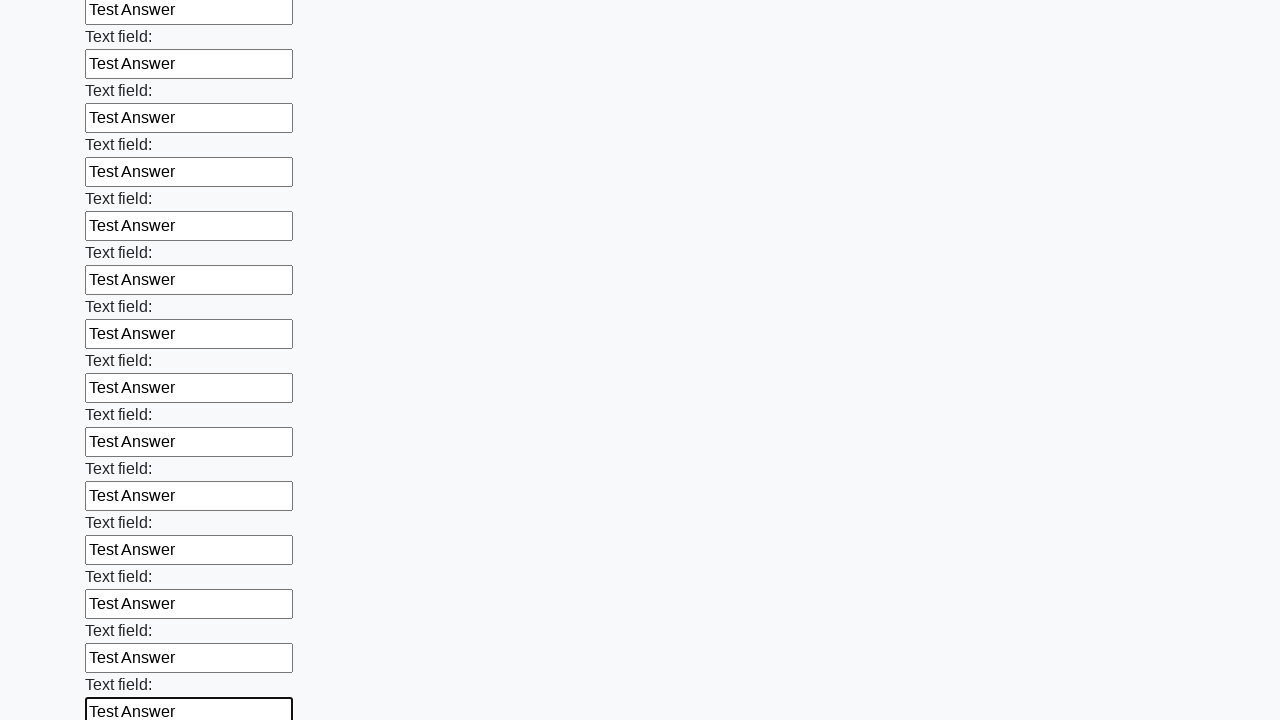

Filled input field with 'Test Answer' on input >> nth=57
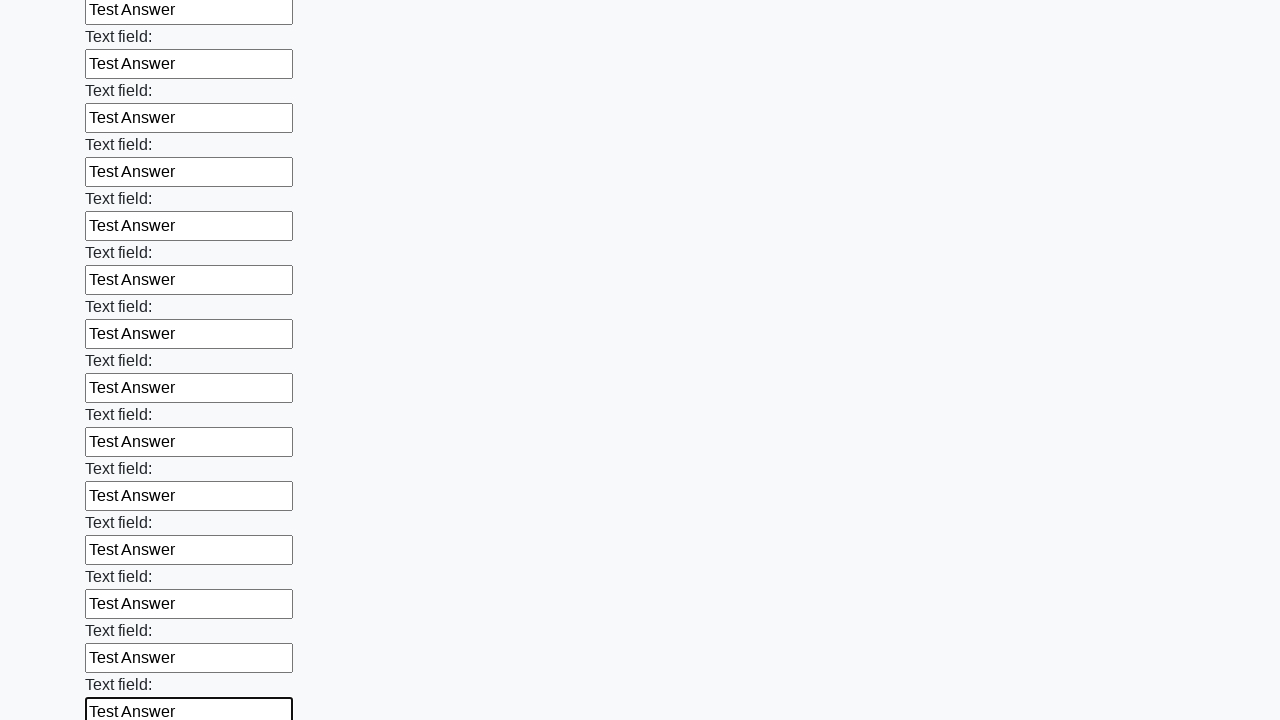

Filled input field with 'Test Answer' on input >> nth=58
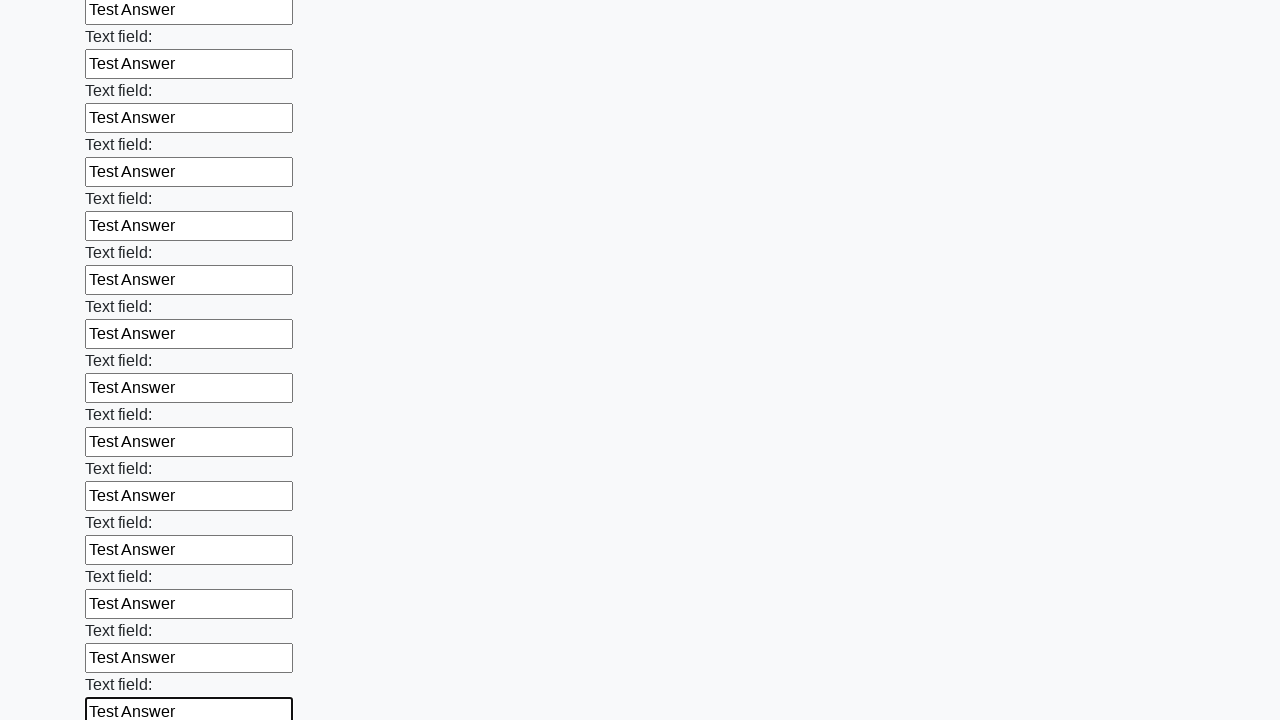

Filled input field with 'Test Answer' on input >> nth=59
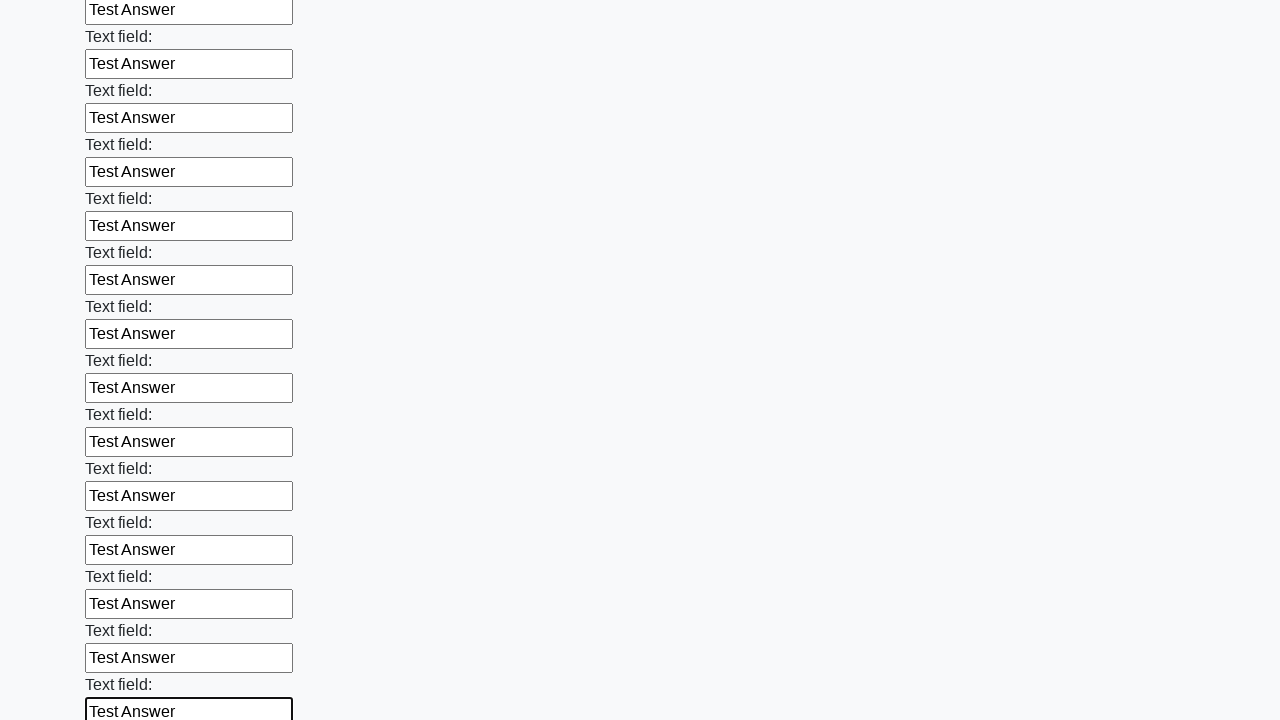

Filled input field with 'Test Answer' on input >> nth=60
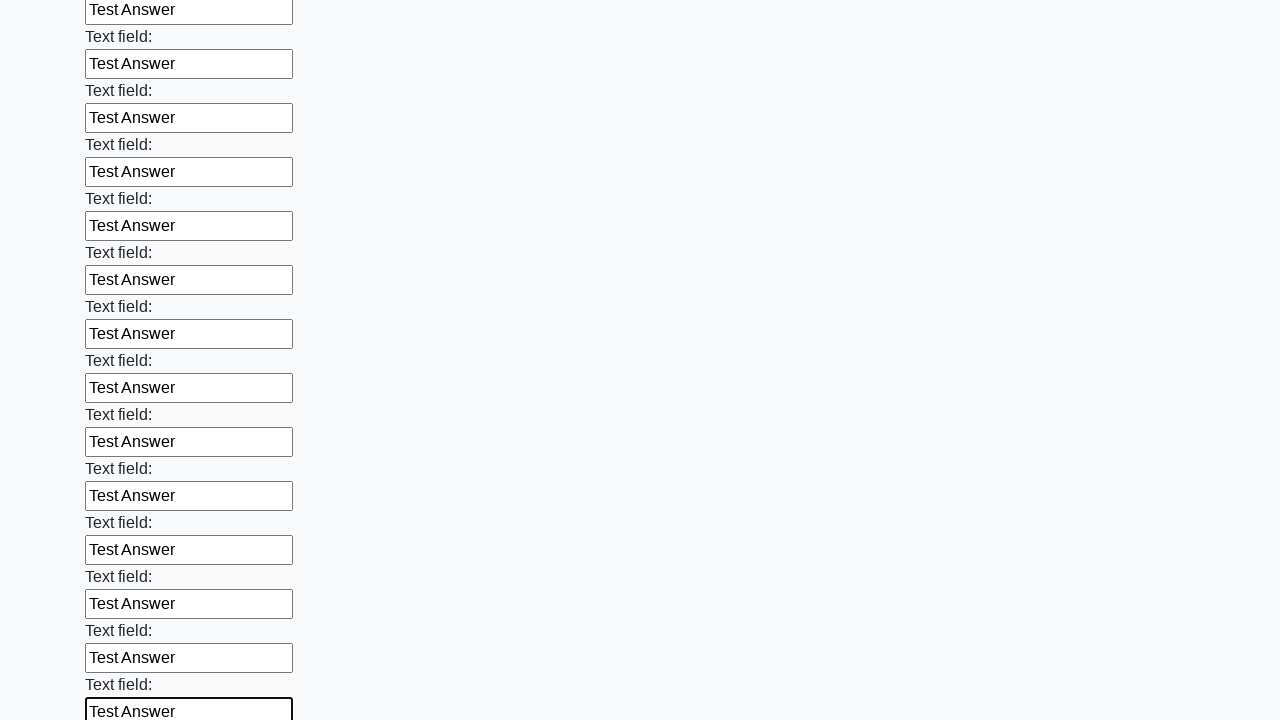

Filled input field with 'Test Answer' on input >> nth=61
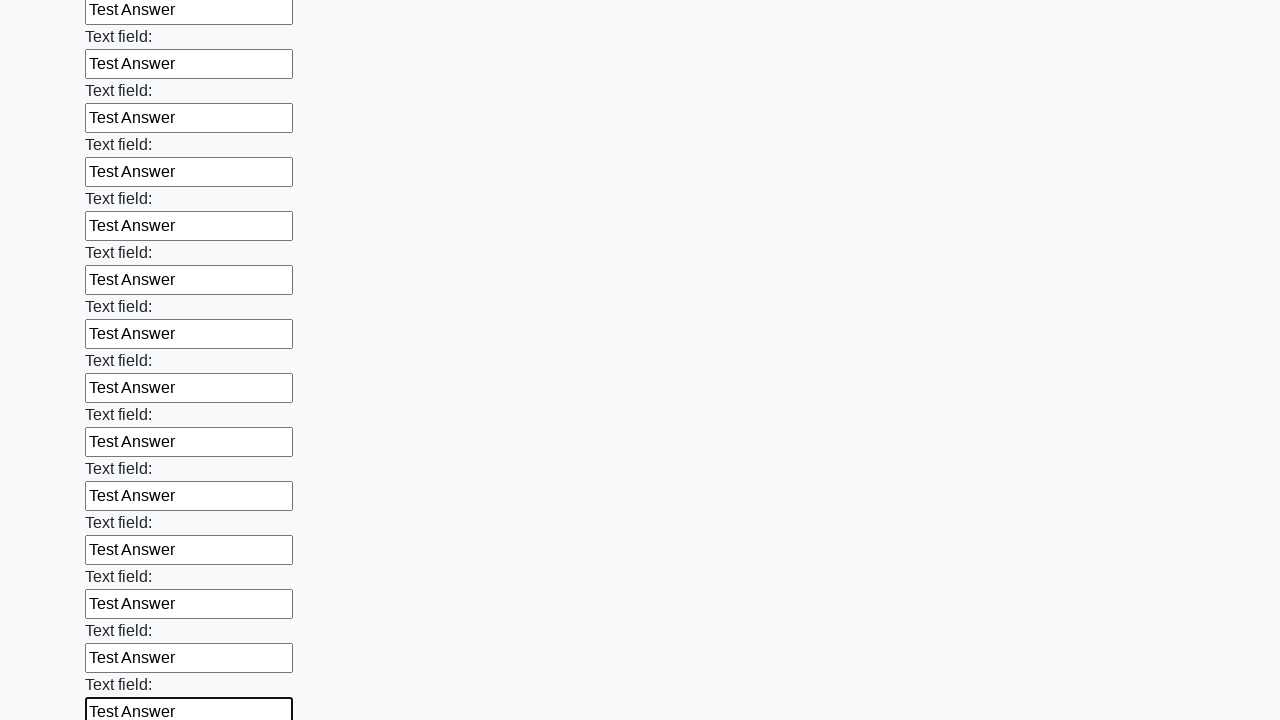

Filled input field with 'Test Answer' on input >> nth=62
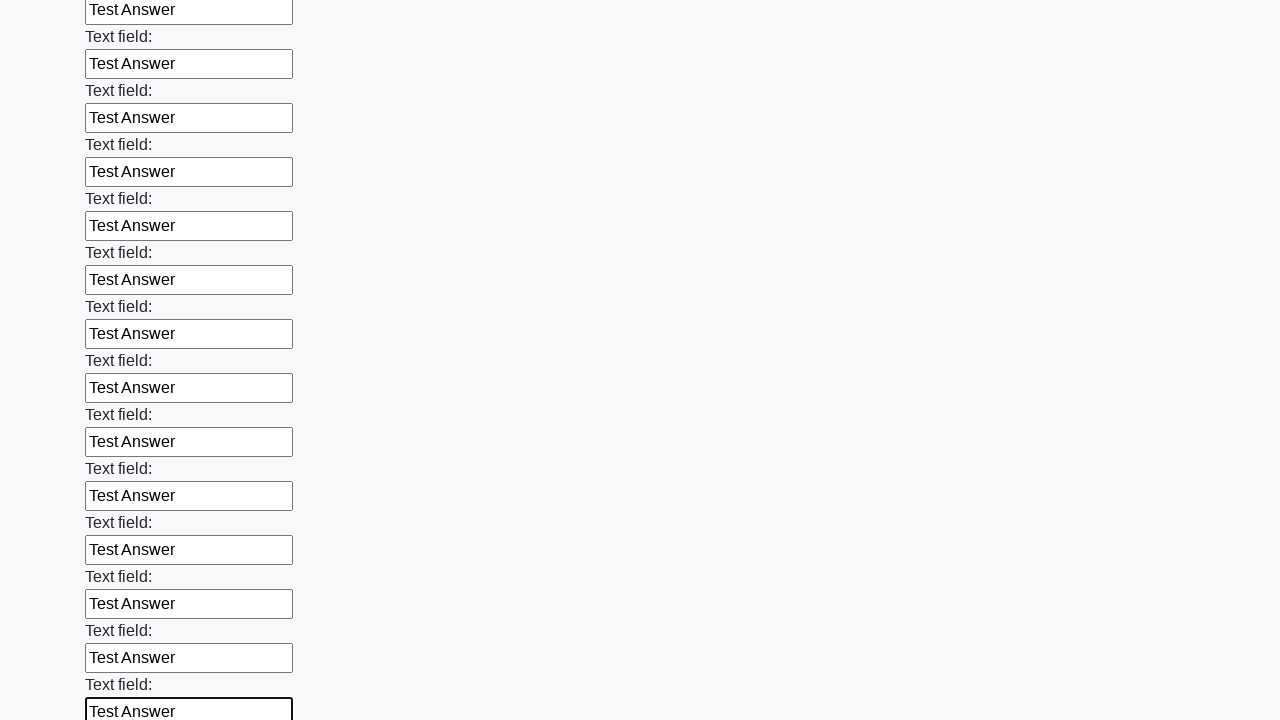

Filled input field with 'Test Answer' on input >> nth=63
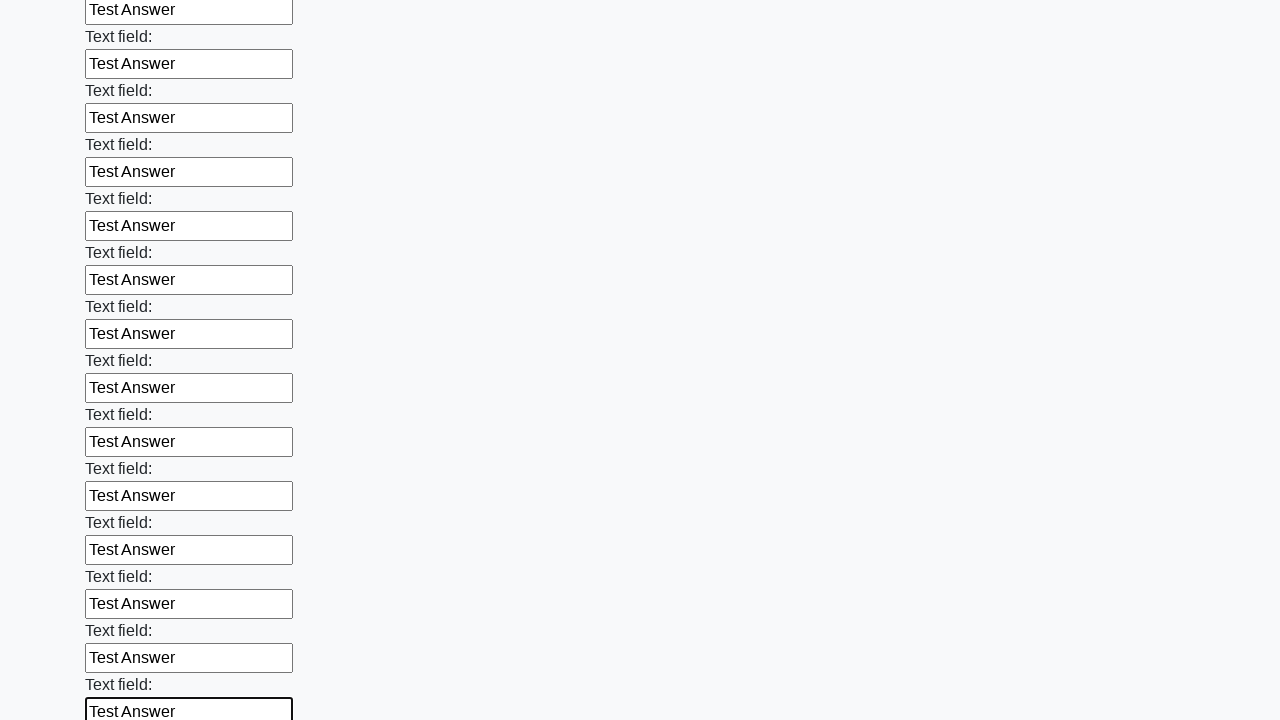

Filled input field with 'Test Answer' on input >> nth=64
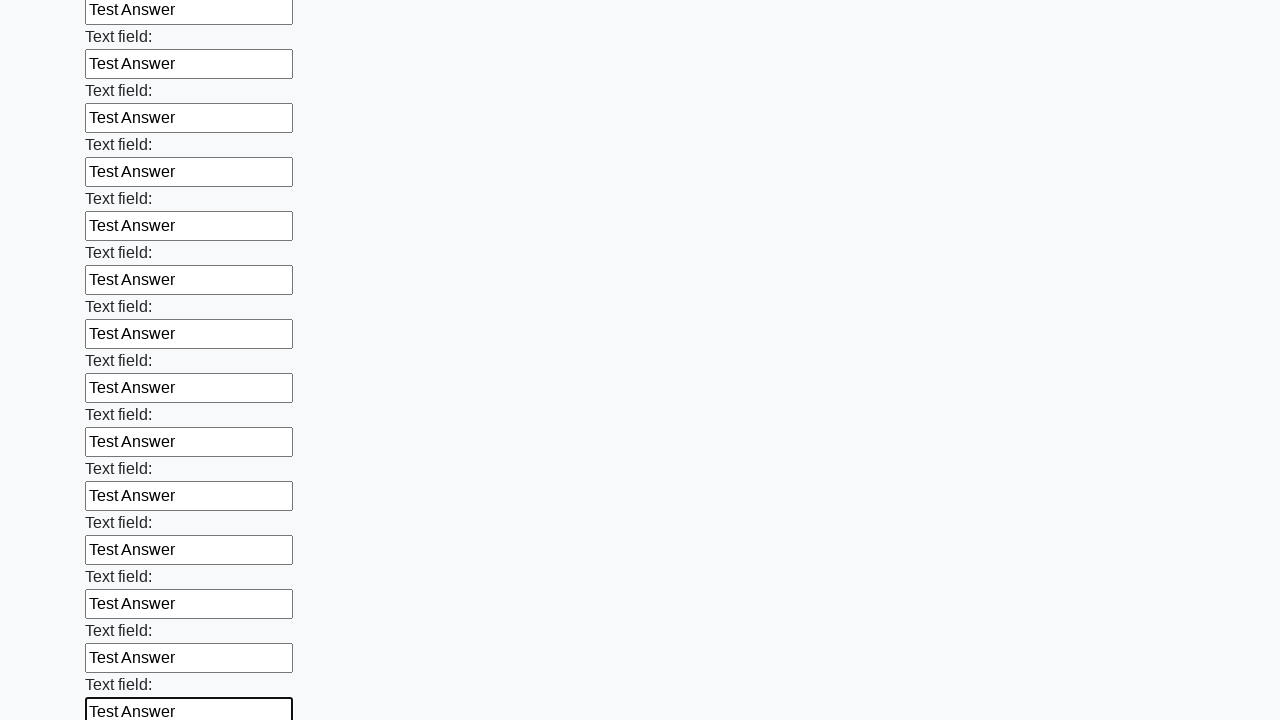

Filled input field with 'Test Answer' on input >> nth=65
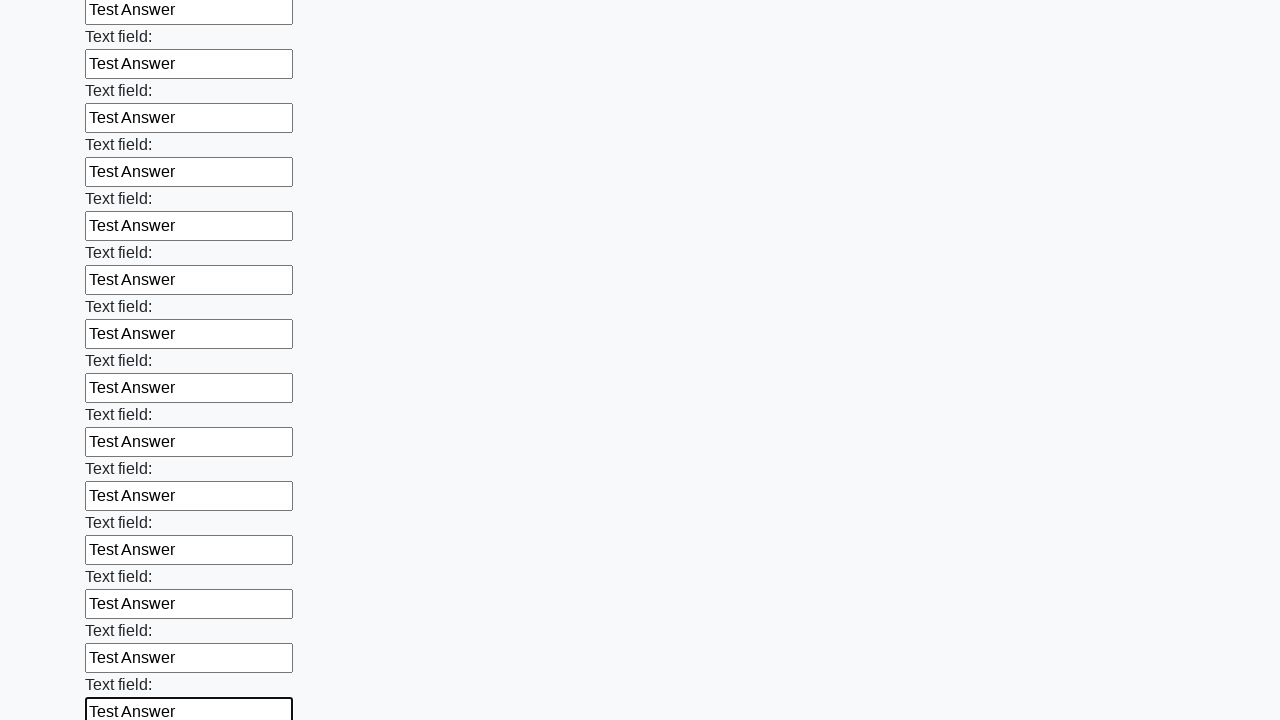

Filled input field with 'Test Answer' on input >> nth=66
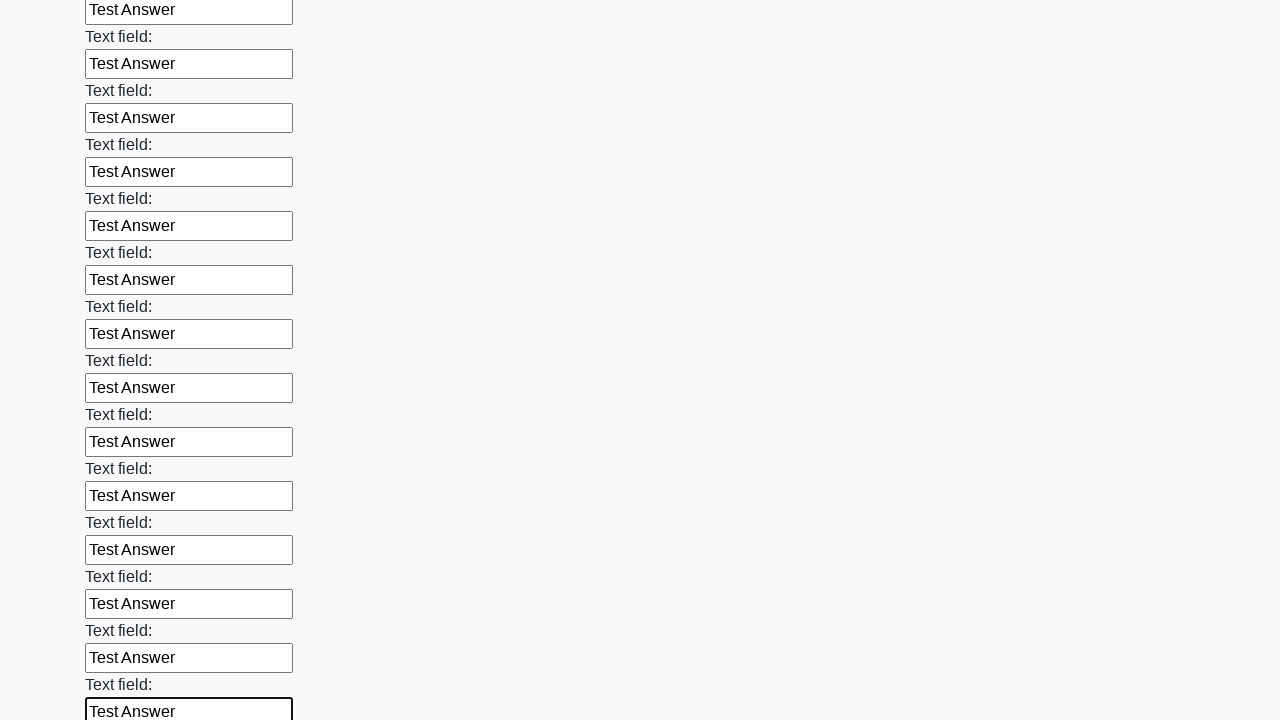

Filled input field with 'Test Answer' on input >> nth=67
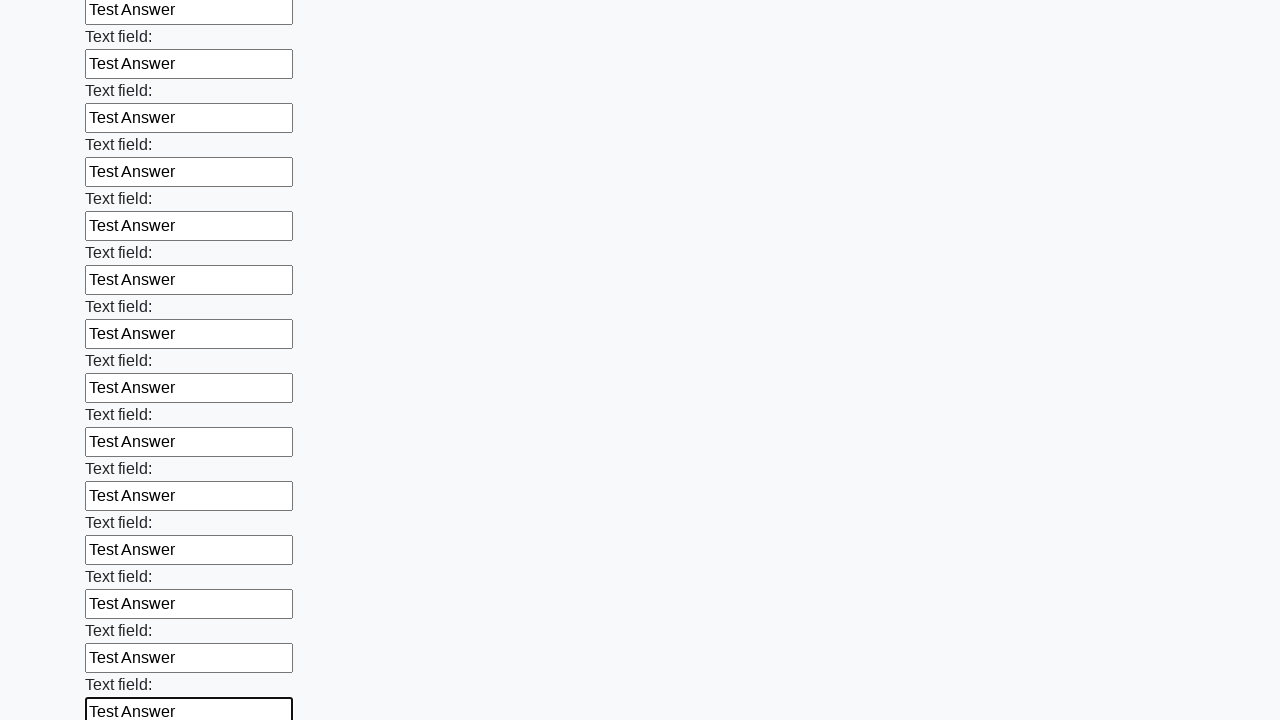

Filled input field with 'Test Answer' on input >> nth=68
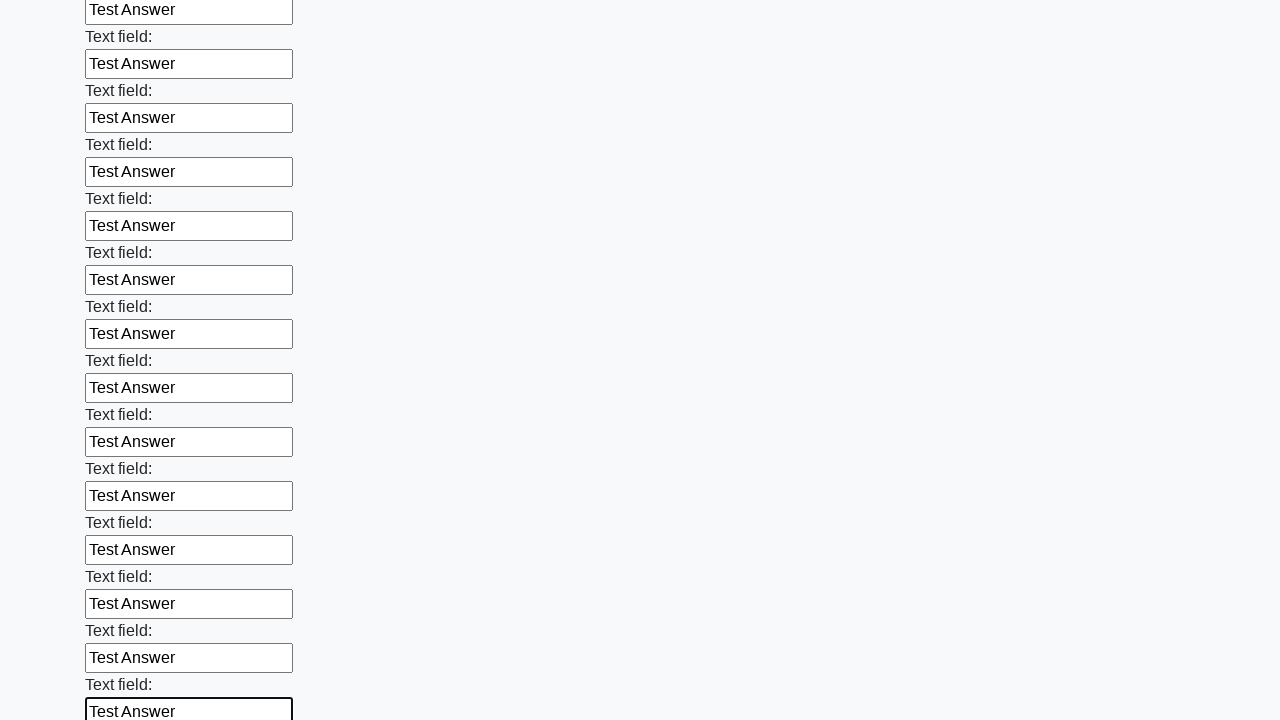

Filled input field with 'Test Answer' on input >> nth=69
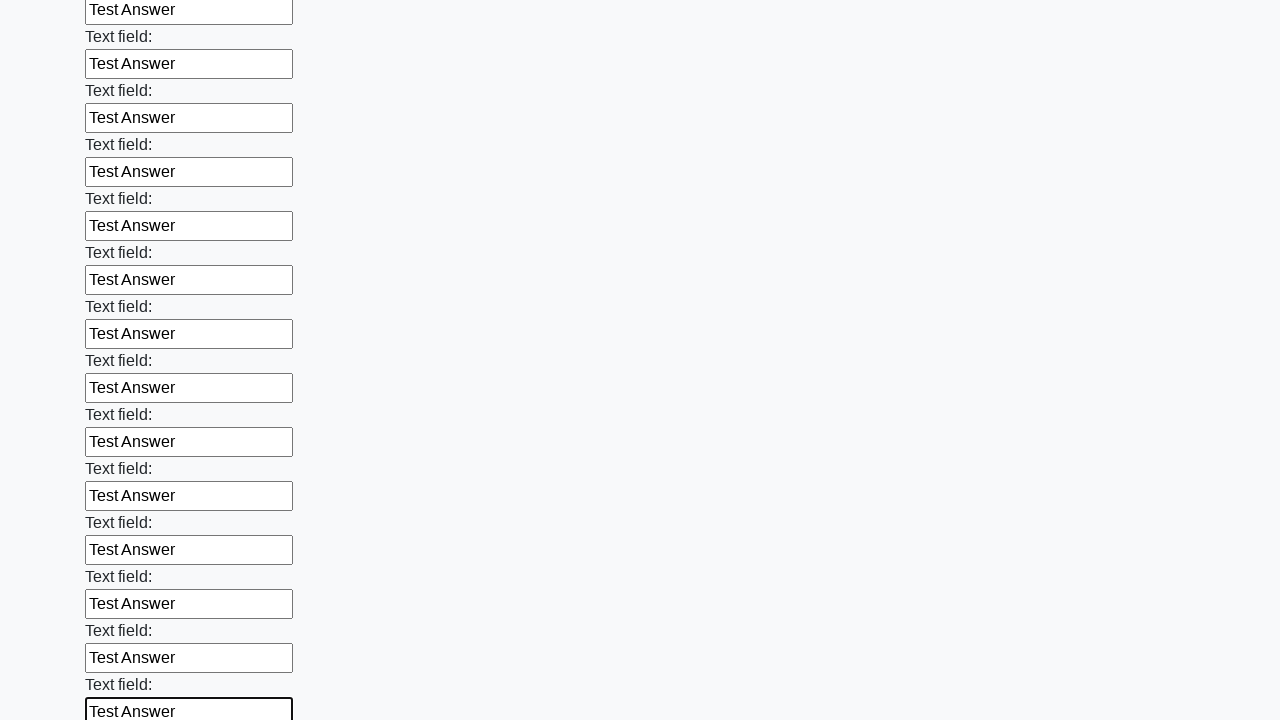

Filled input field with 'Test Answer' on input >> nth=70
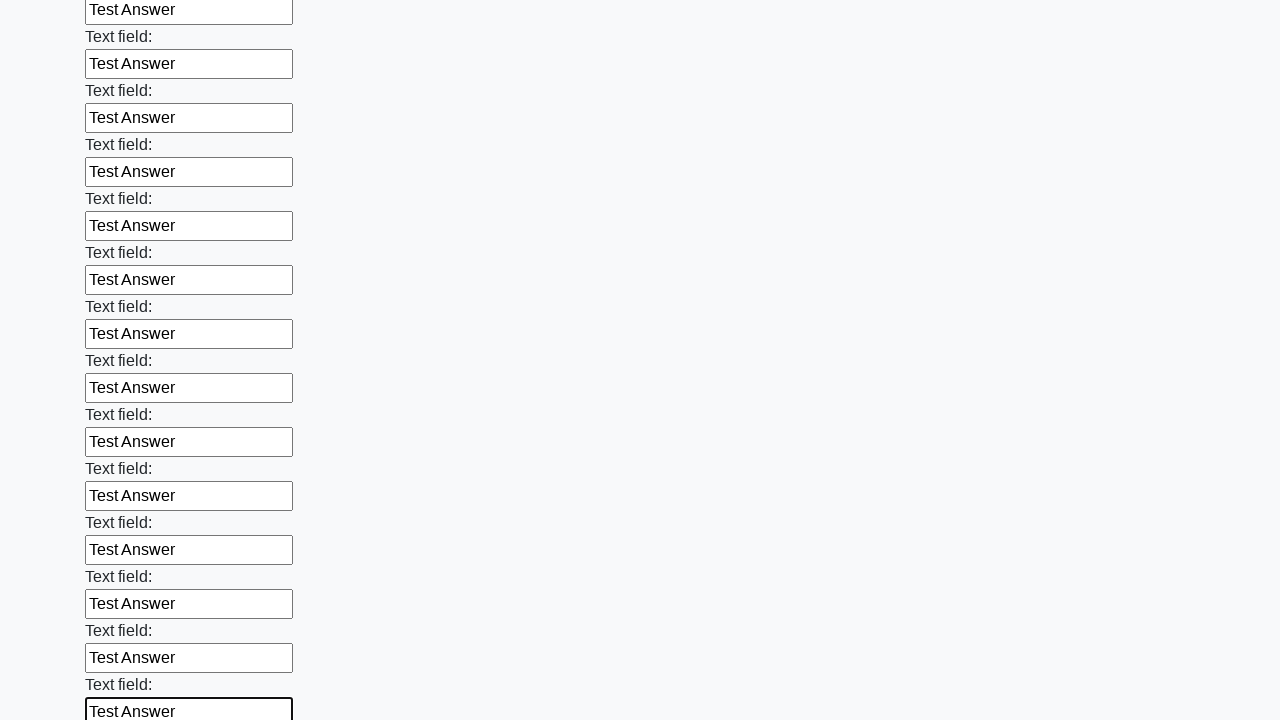

Filled input field with 'Test Answer' on input >> nth=71
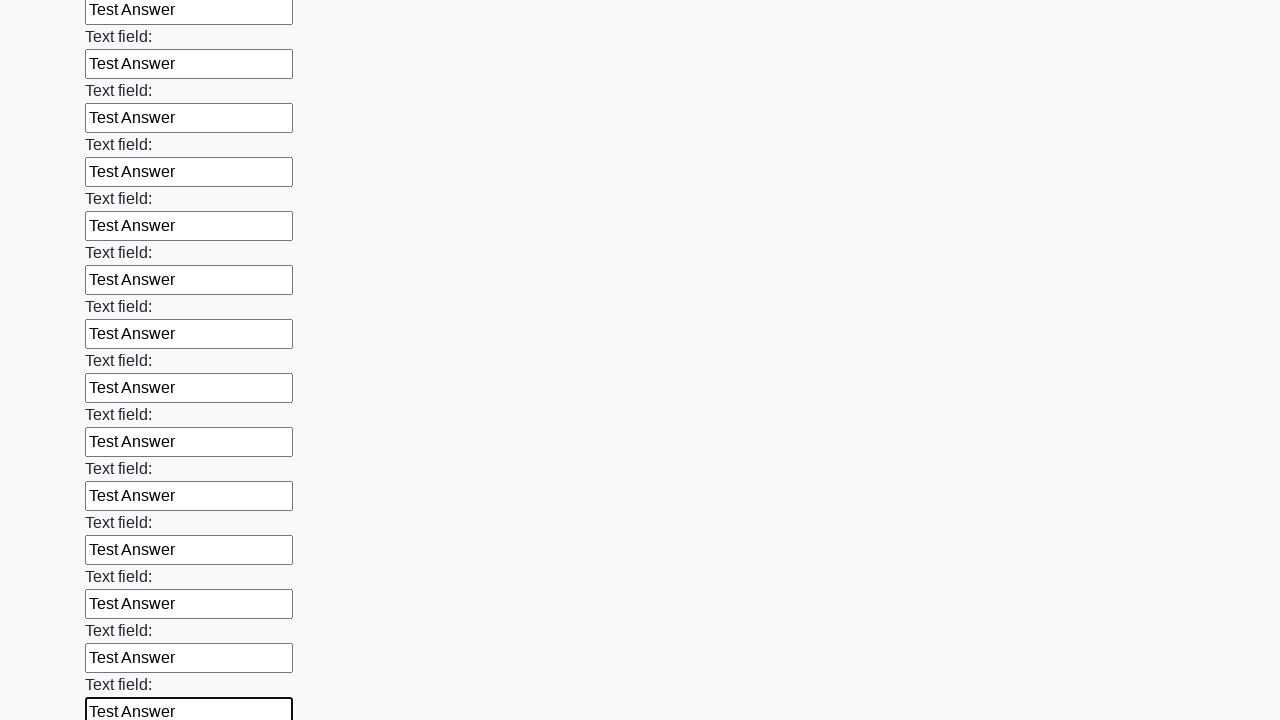

Filled input field with 'Test Answer' on input >> nth=72
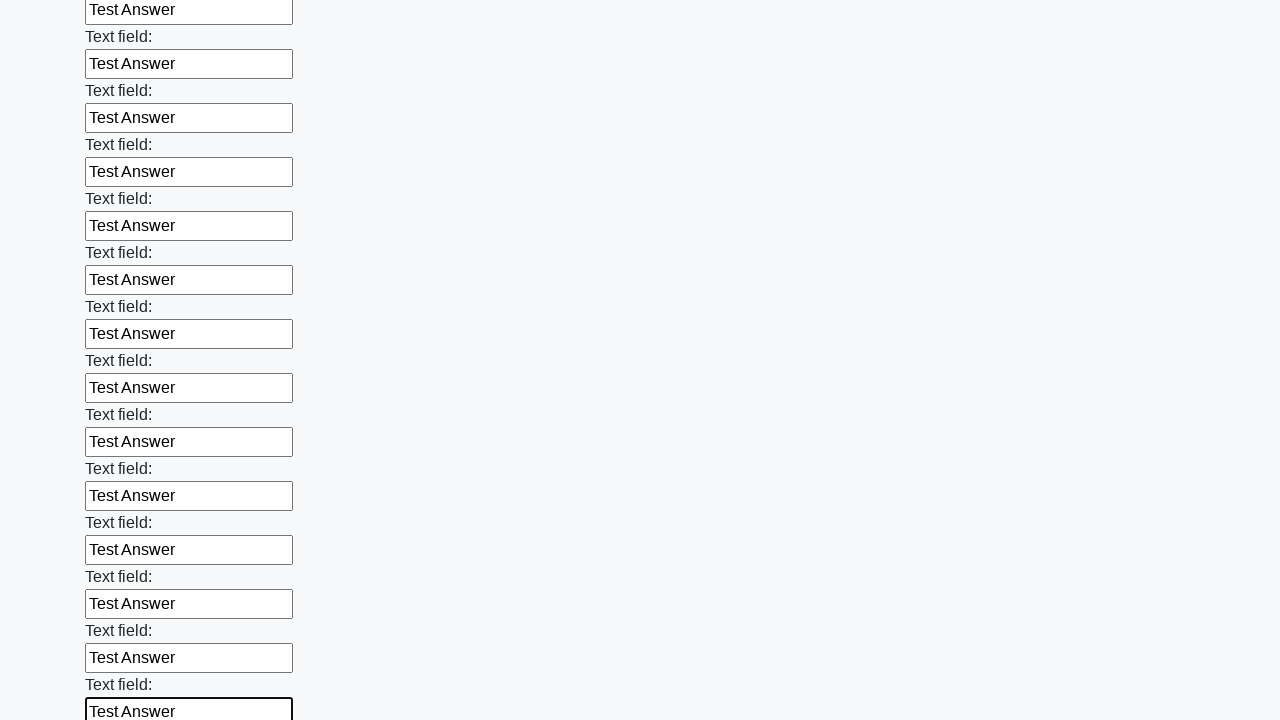

Filled input field with 'Test Answer' on input >> nth=73
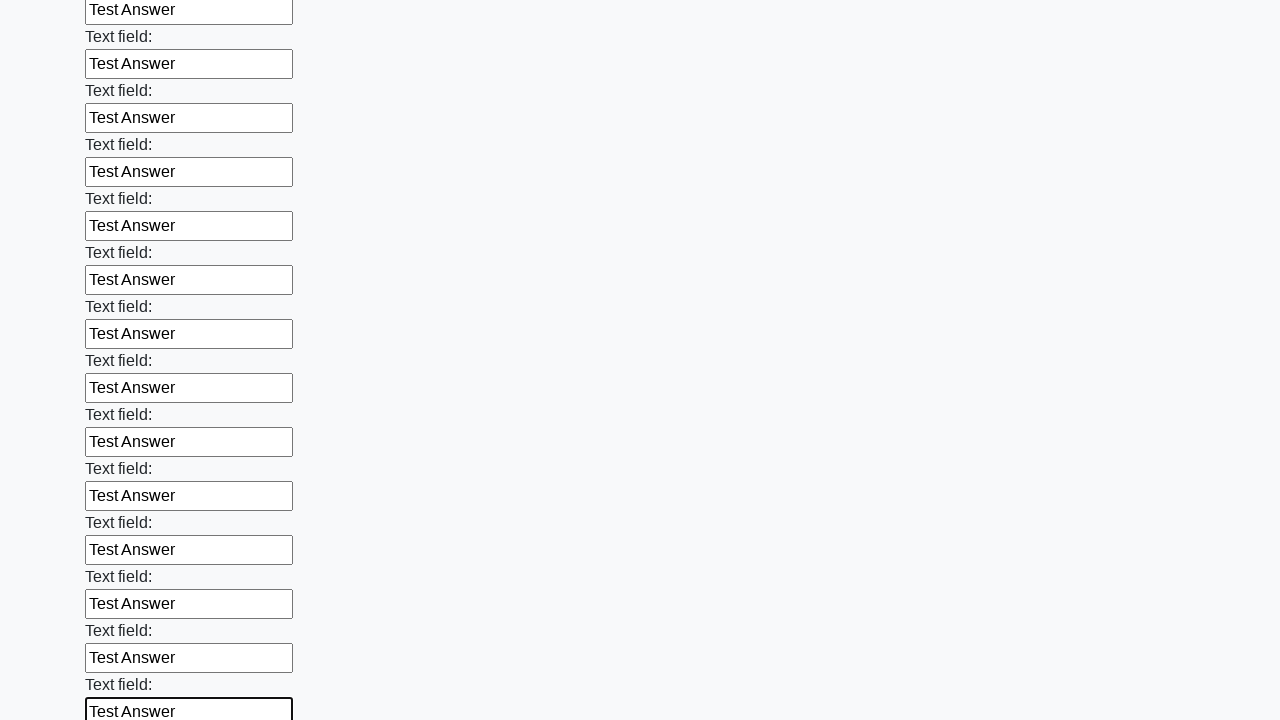

Filled input field with 'Test Answer' on input >> nth=74
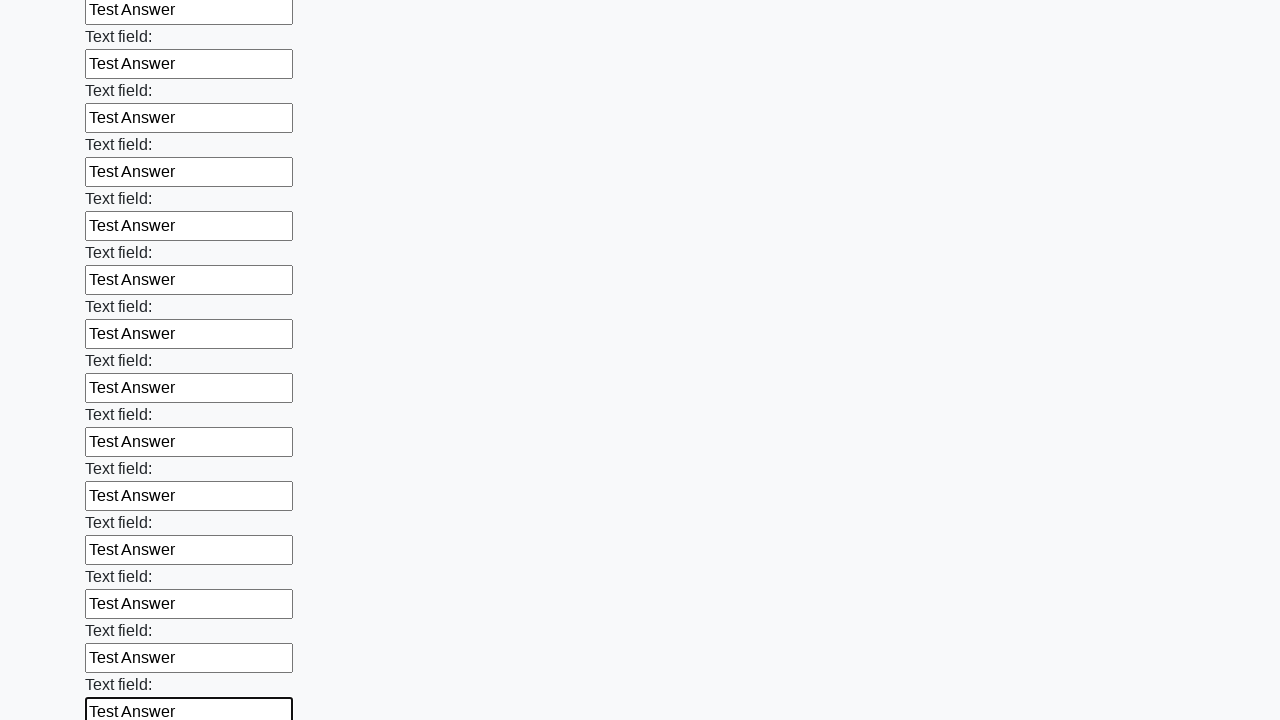

Filled input field with 'Test Answer' on input >> nth=75
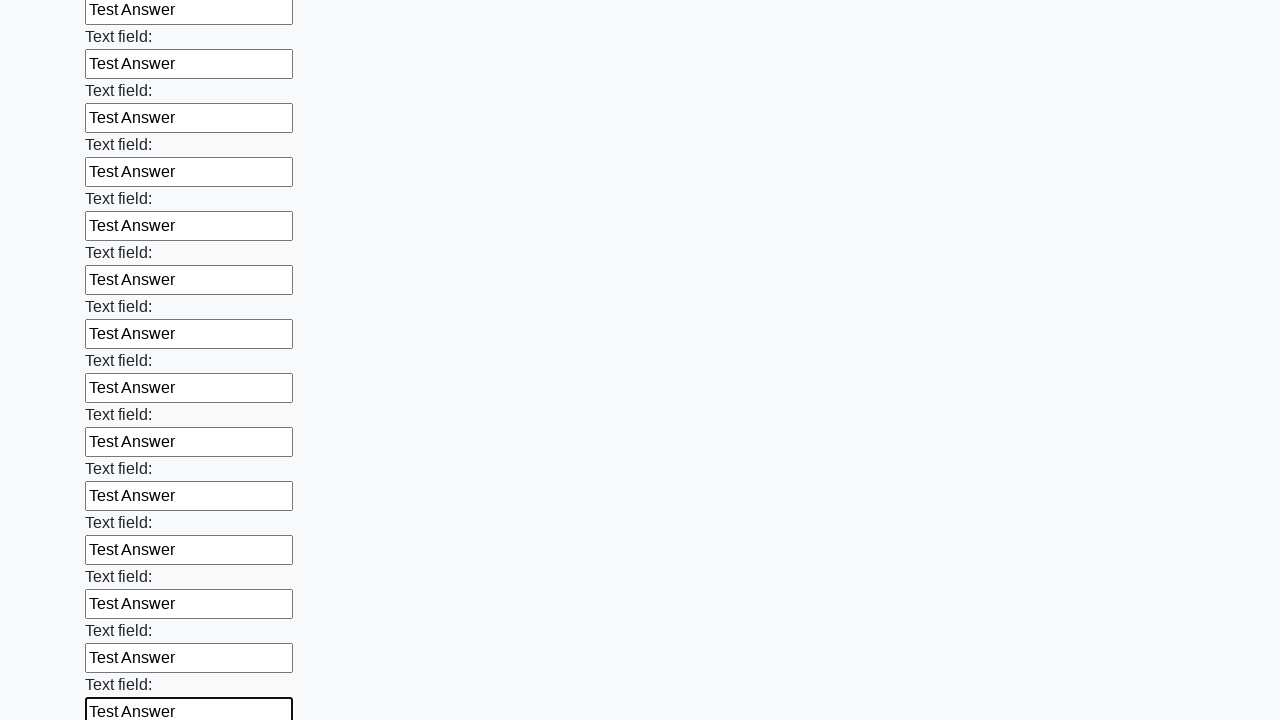

Filled input field with 'Test Answer' on input >> nth=76
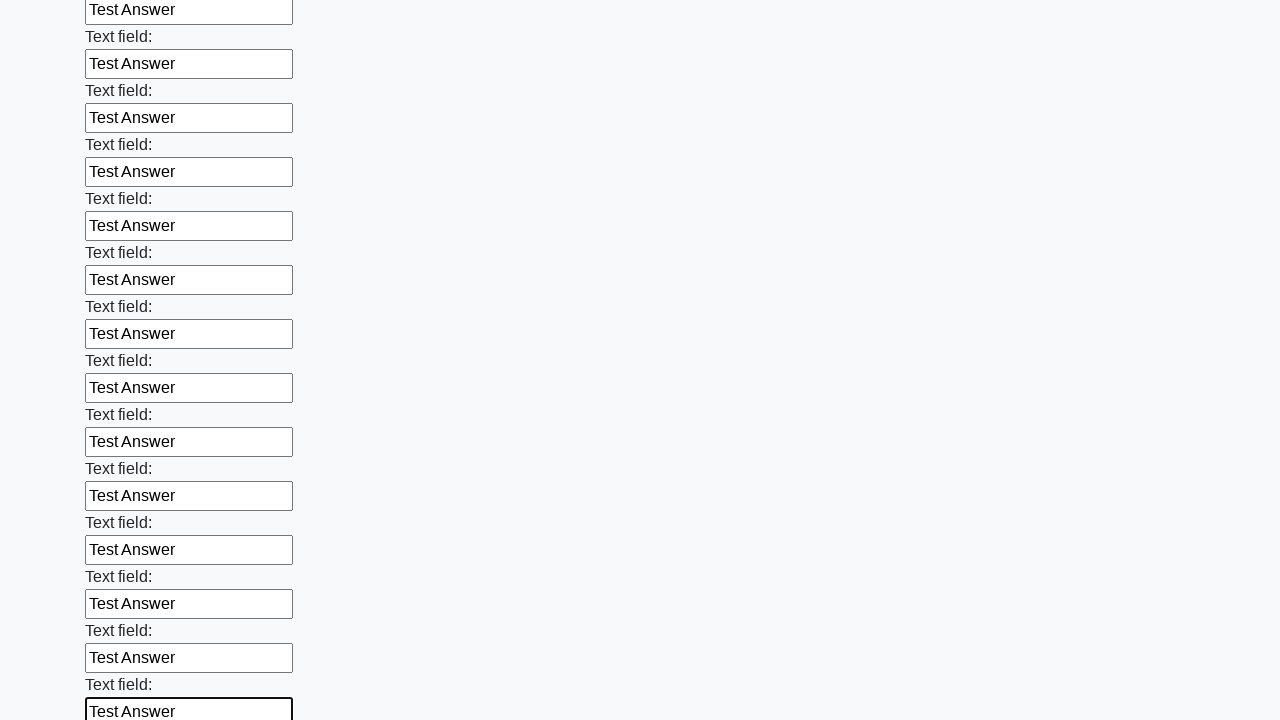

Filled input field with 'Test Answer' on input >> nth=77
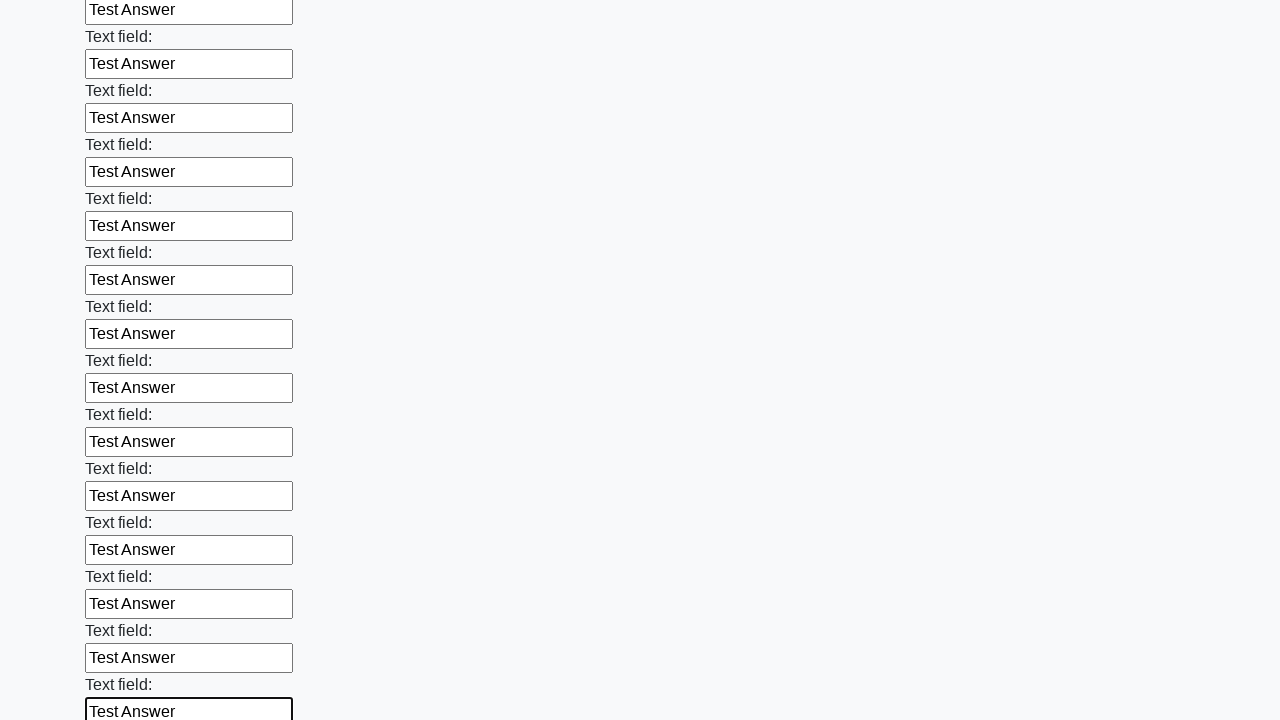

Filled input field with 'Test Answer' on input >> nth=78
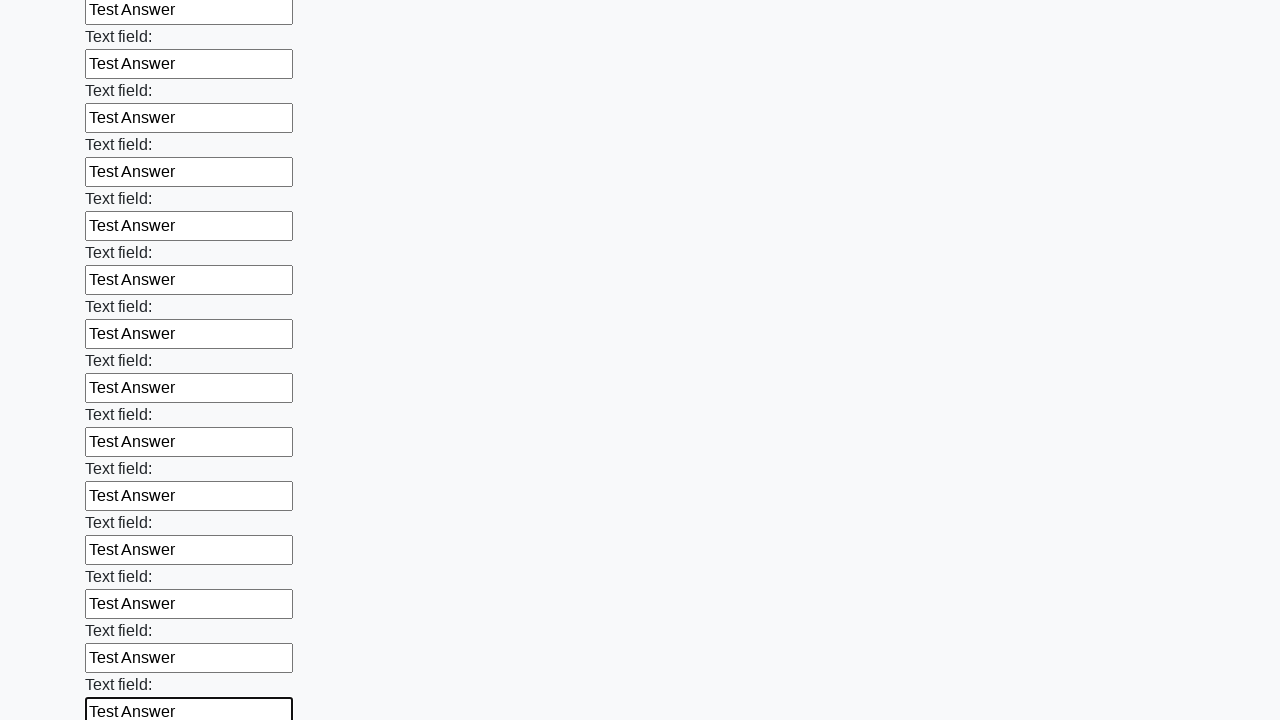

Filled input field with 'Test Answer' on input >> nth=79
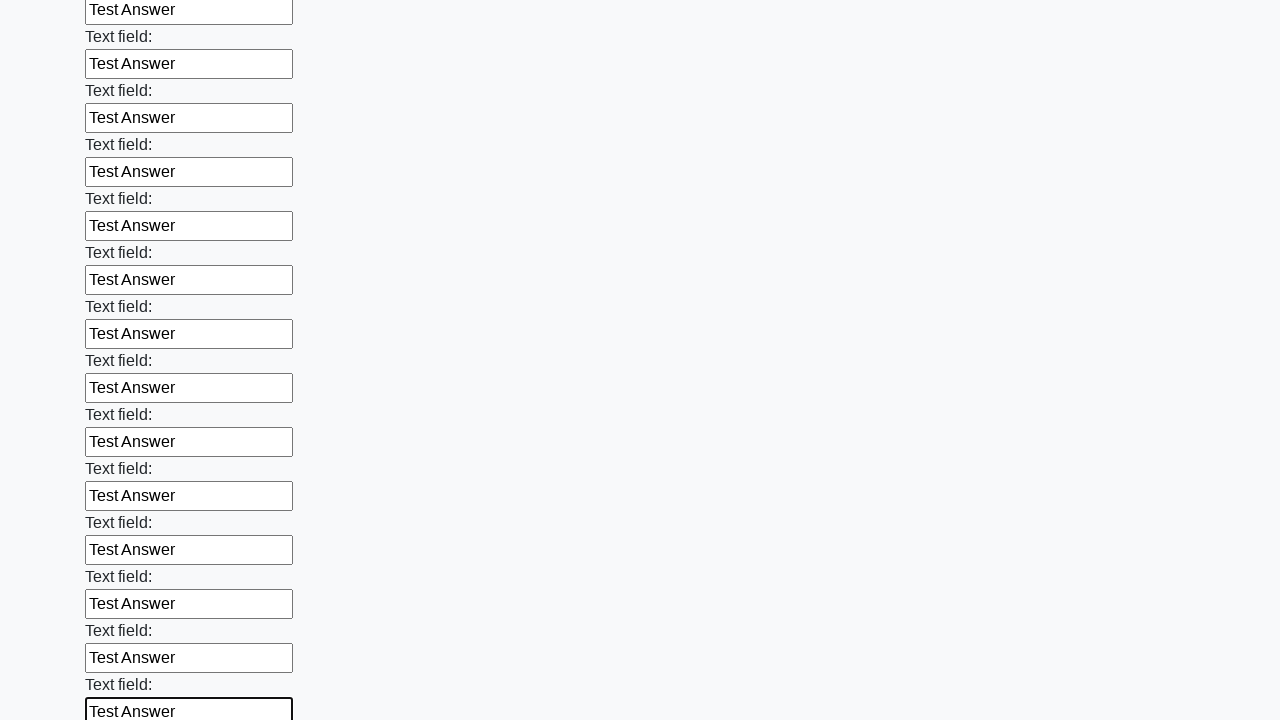

Filled input field with 'Test Answer' on input >> nth=80
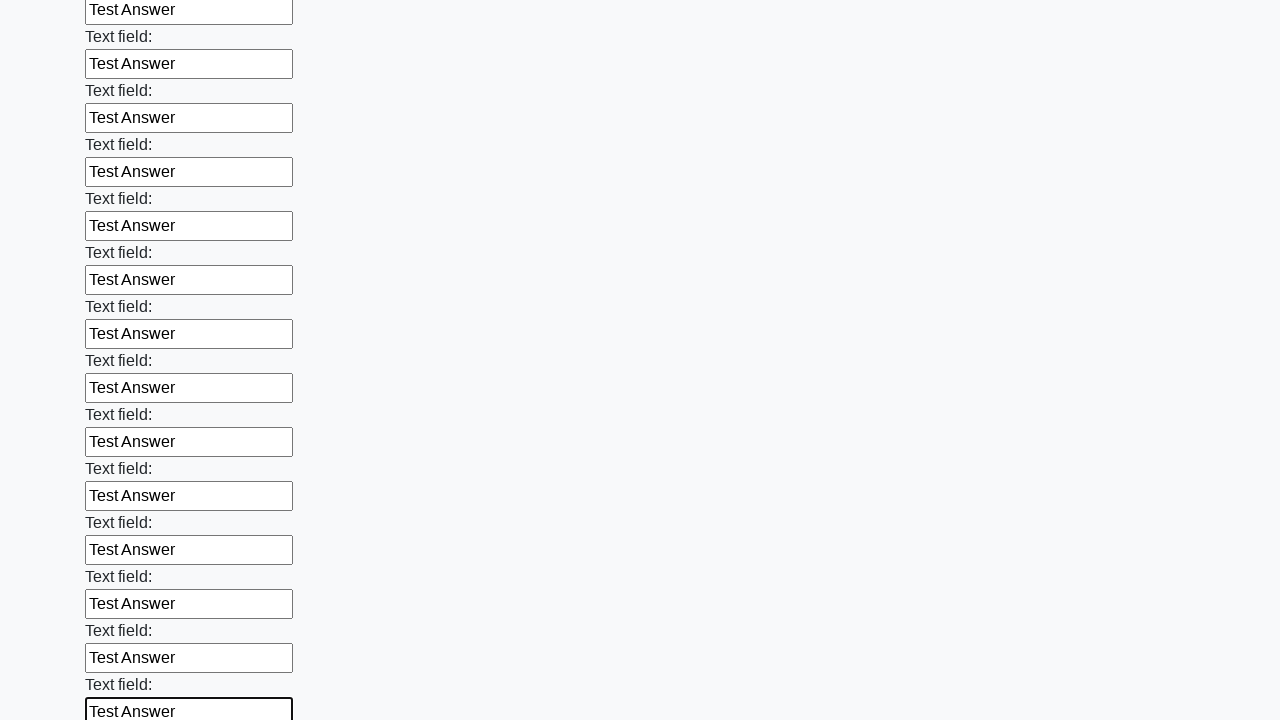

Filled input field with 'Test Answer' on input >> nth=81
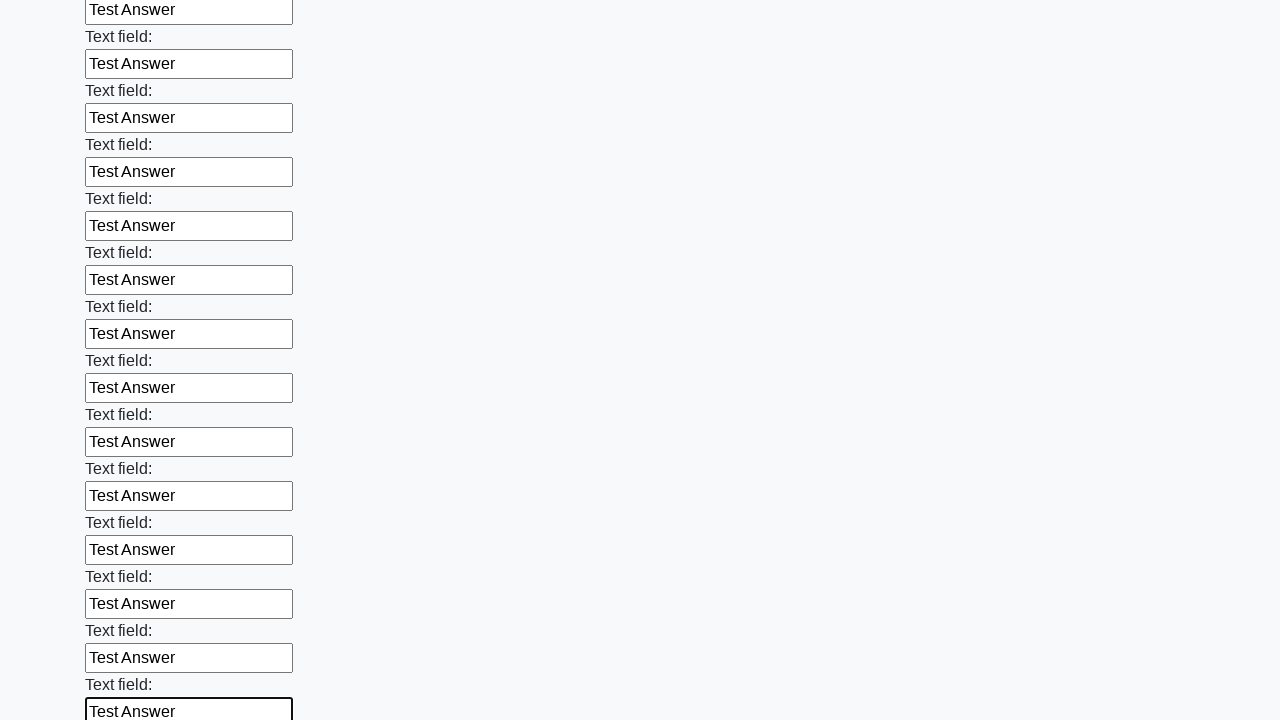

Filled input field with 'Test Answer' on input >> nth=82
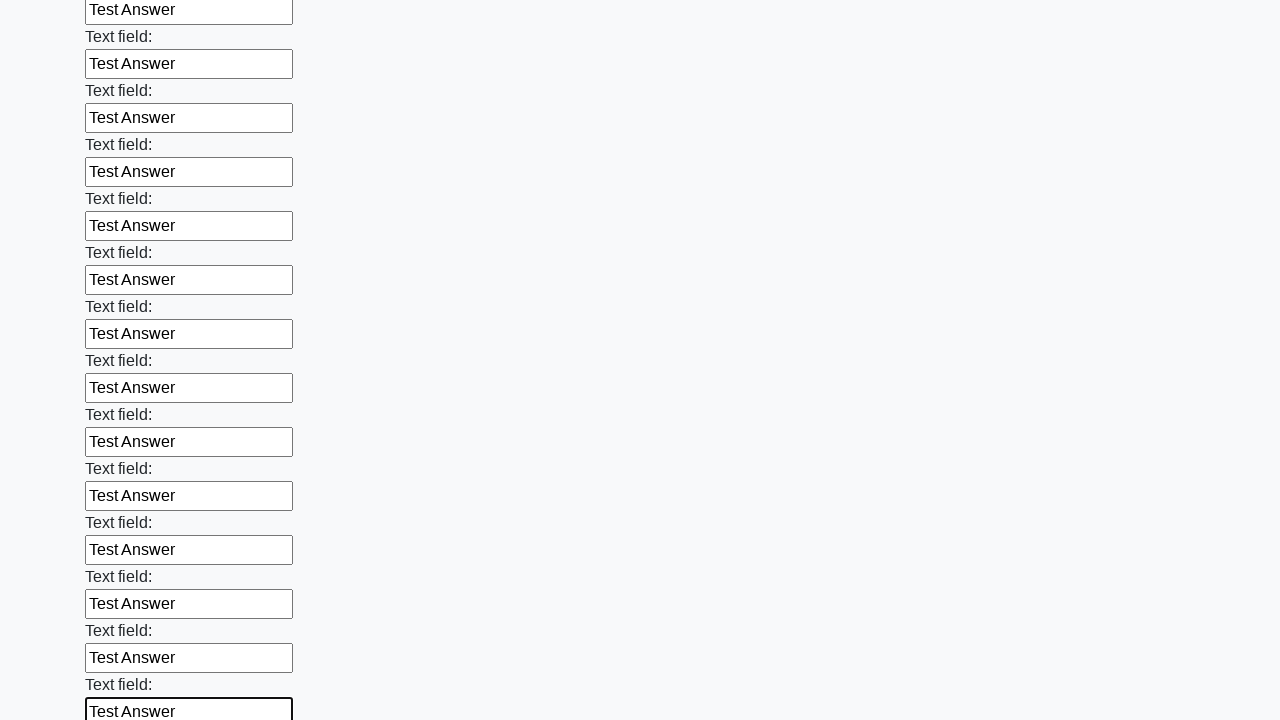

Filled input field with 'Test Answer' on input >> nth=83
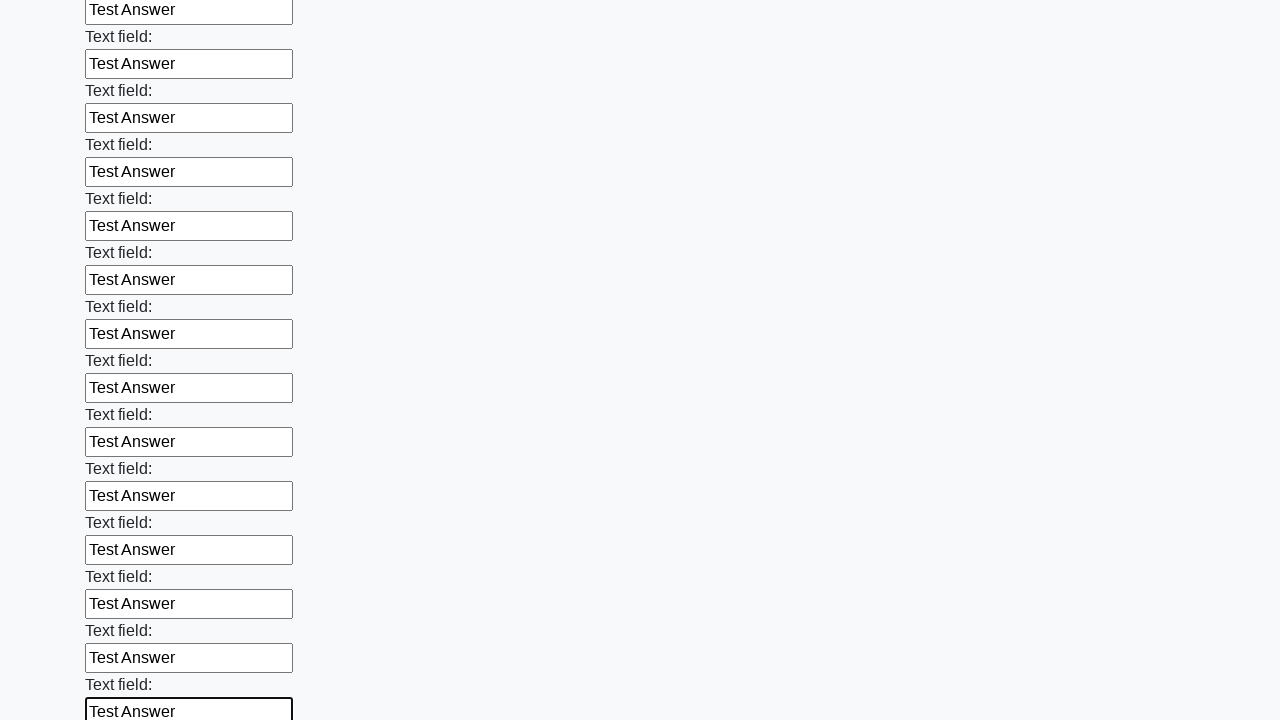

Filled input field with 'Test Answer' on input >> nth=84
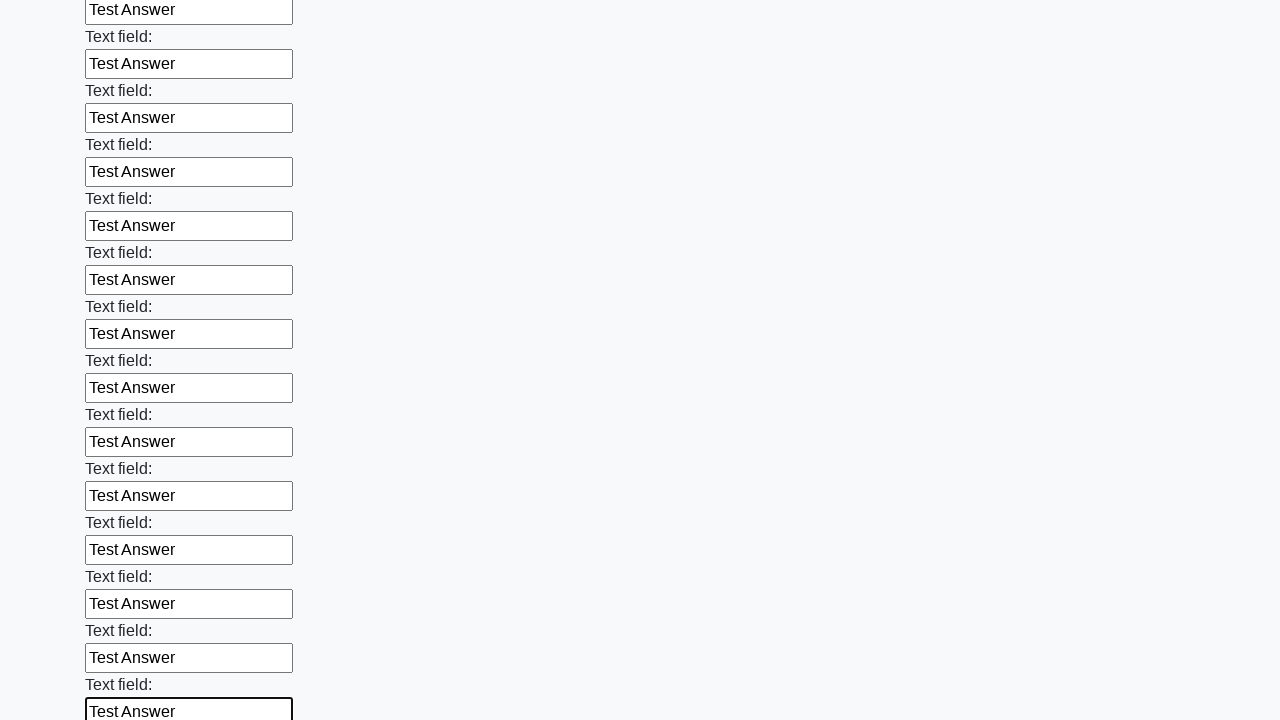

Filled input field with 'Test Answer' on input >> nth=85
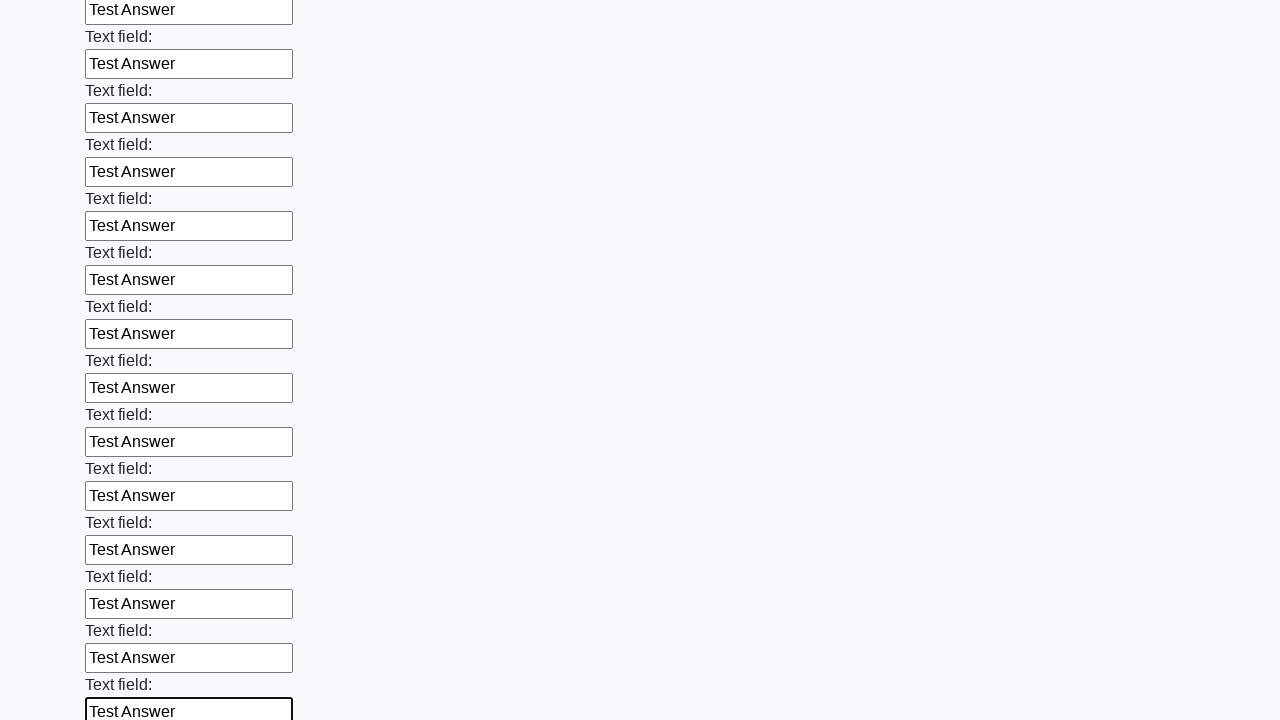

Filled input field with 'Test Answer' on input >> nth=86
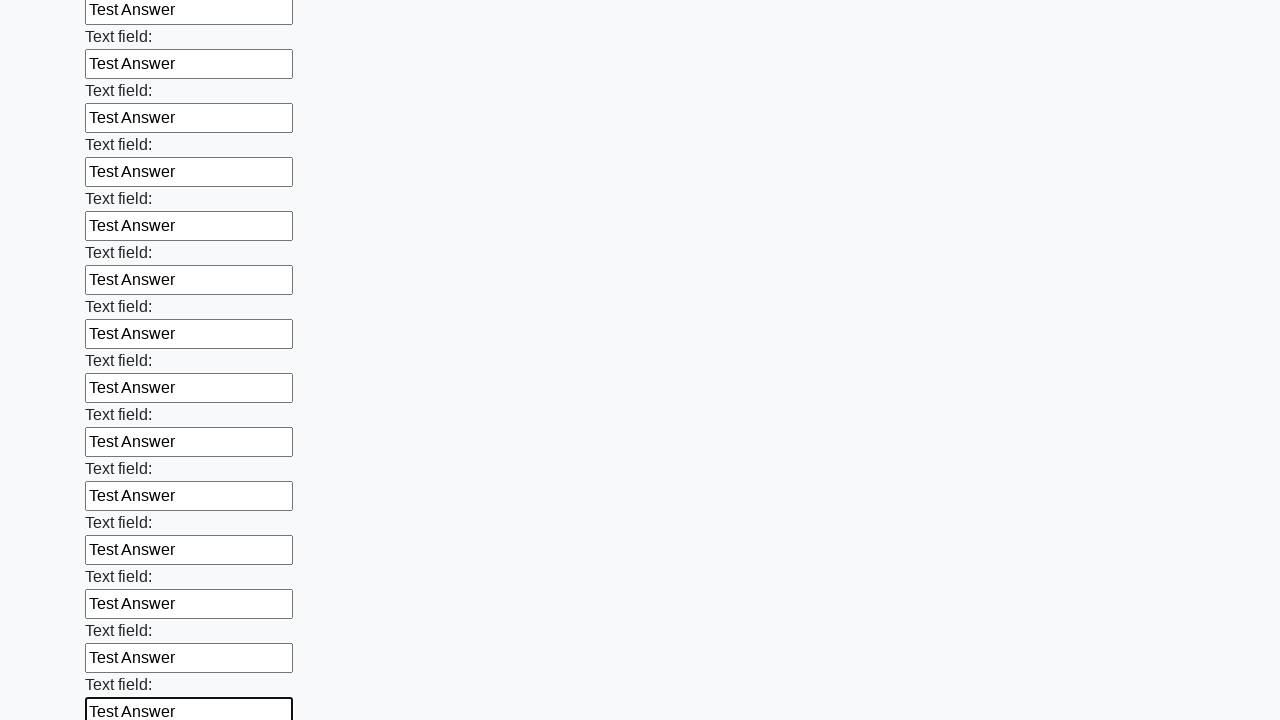

Filled input field with 'Test Answer' on input >> nth=87
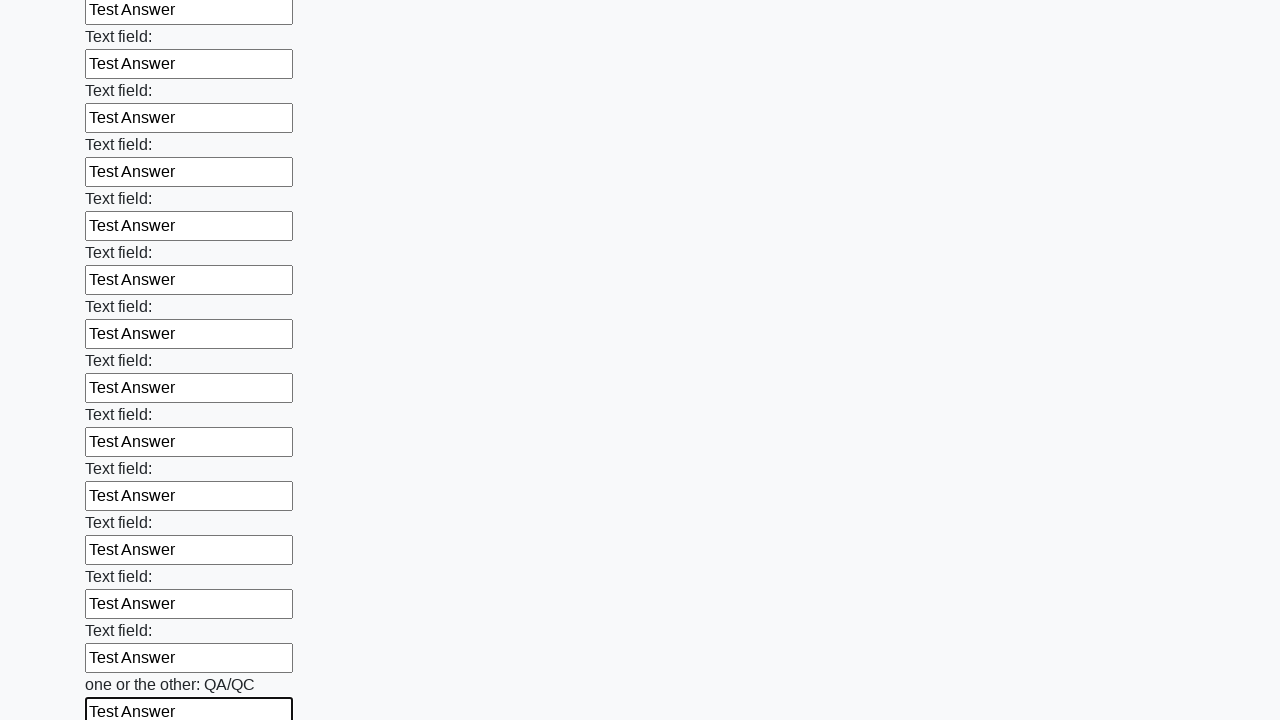

Filled input field with 'Test Answer' on input >> nth=88
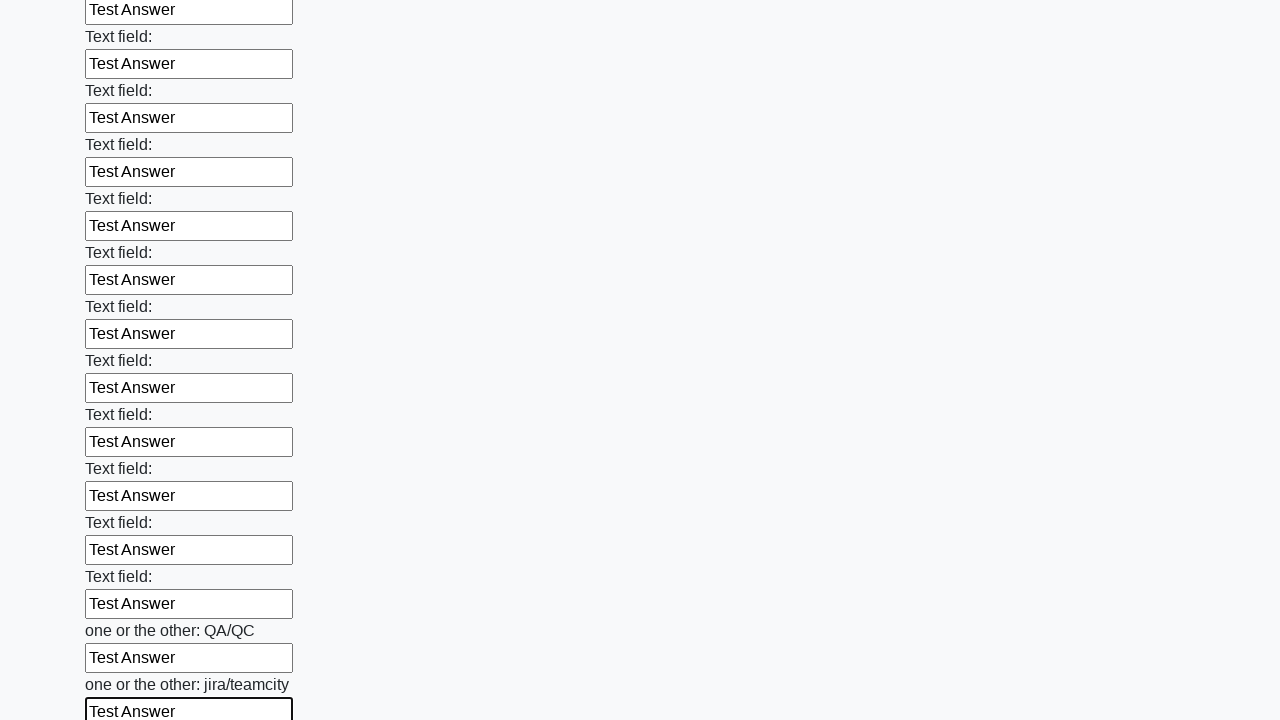

Filled input field with 'Test Answer' on input >> nth=89
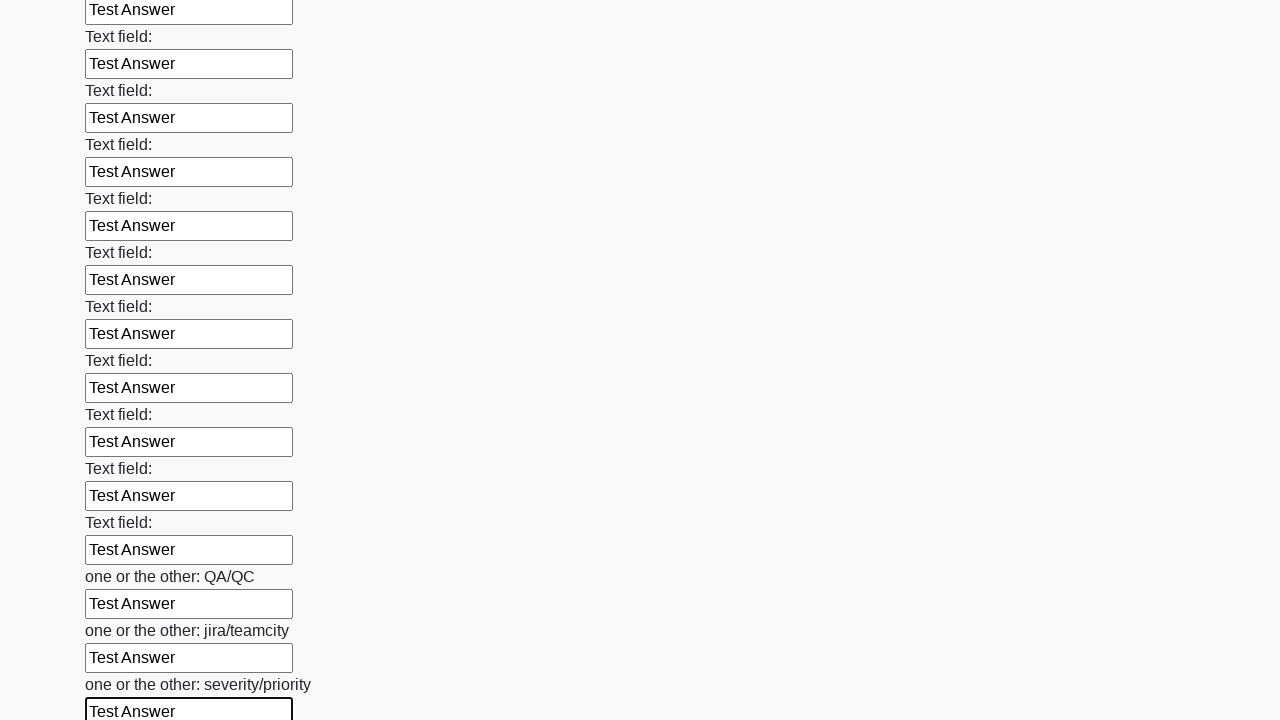

Filled input field with 'Test Answer' on input >> nth=90
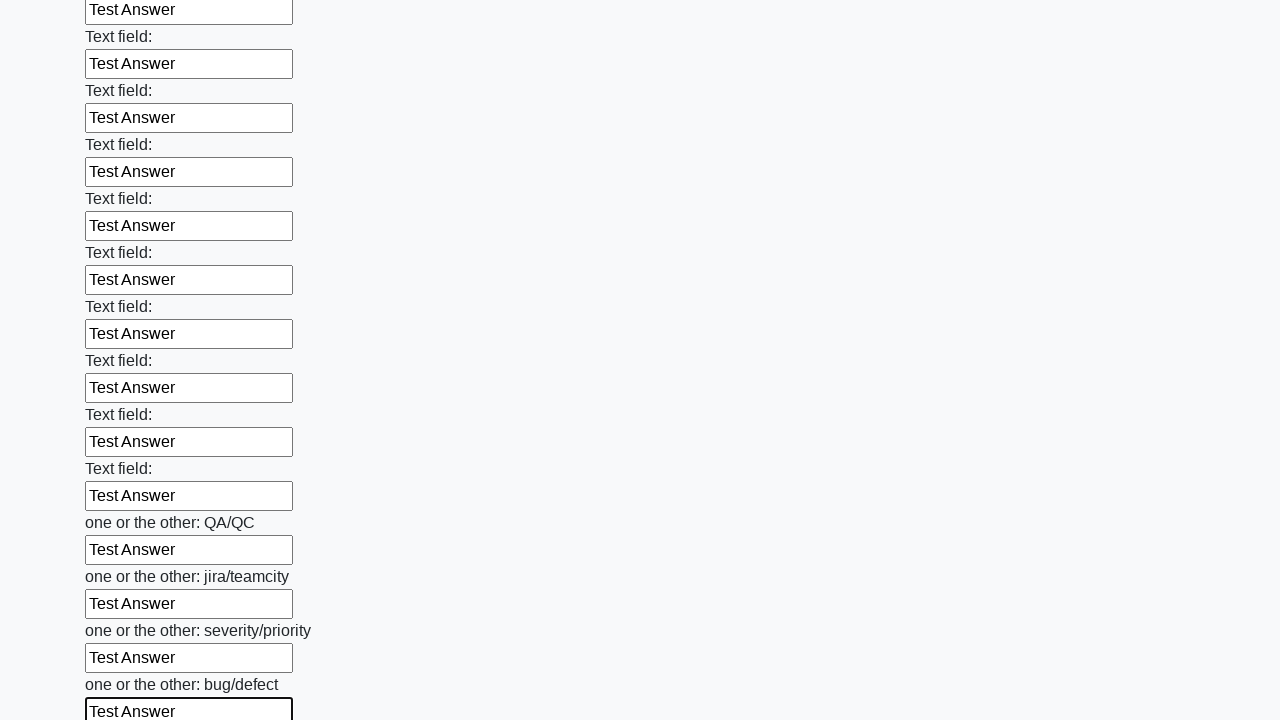

Filled input field with 'Test Answer' on input >> nth=91
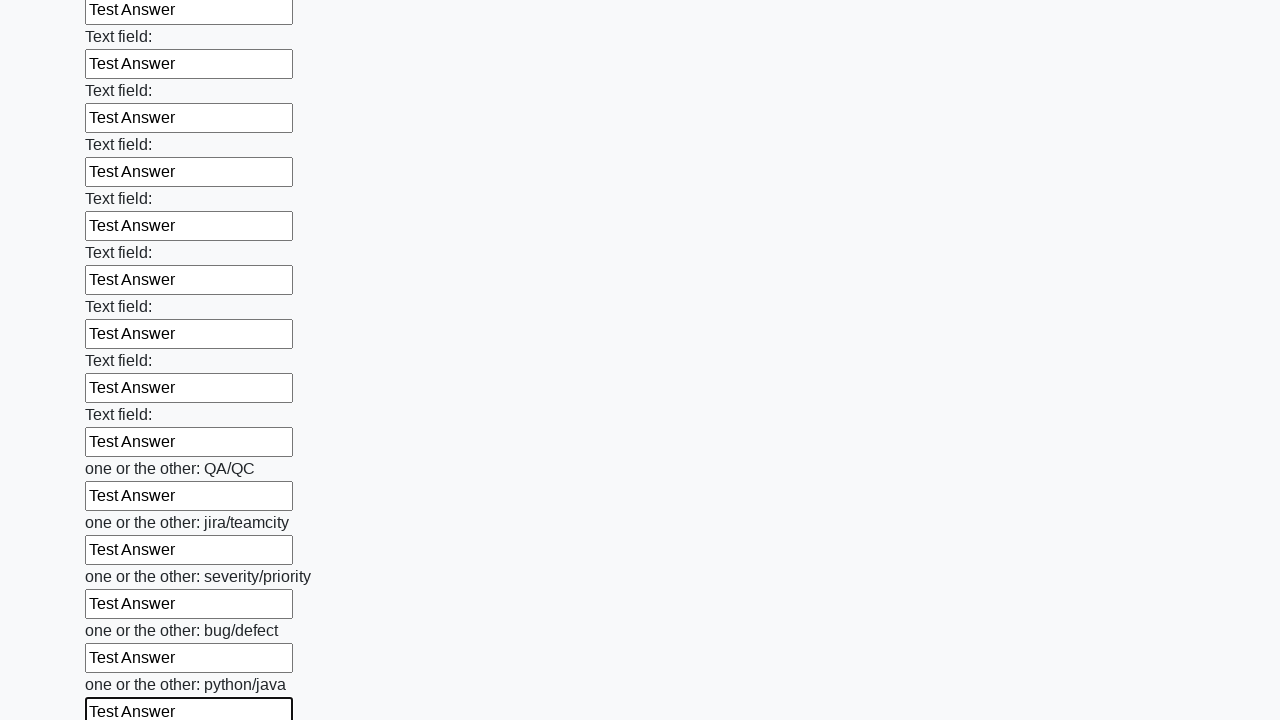

Filled input field with 'Test Answer' on input >> nth=92
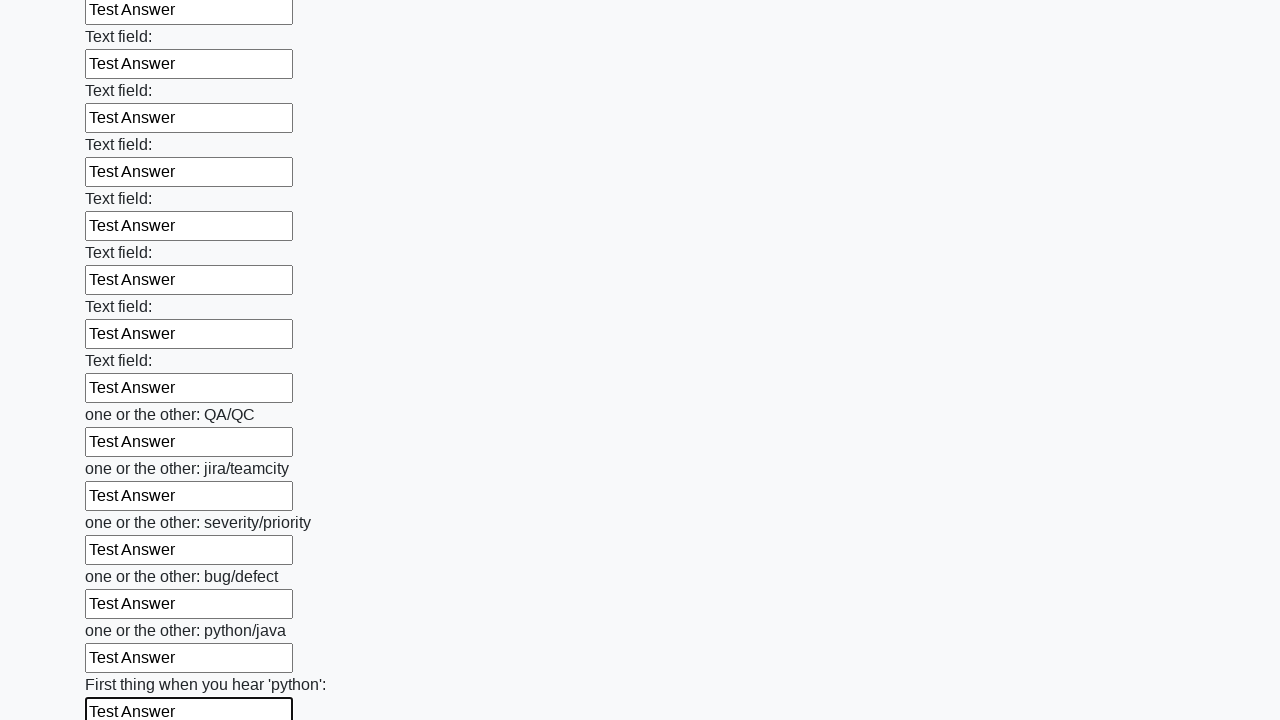

Filled input field with 'Test Answer' on input >> nth=93
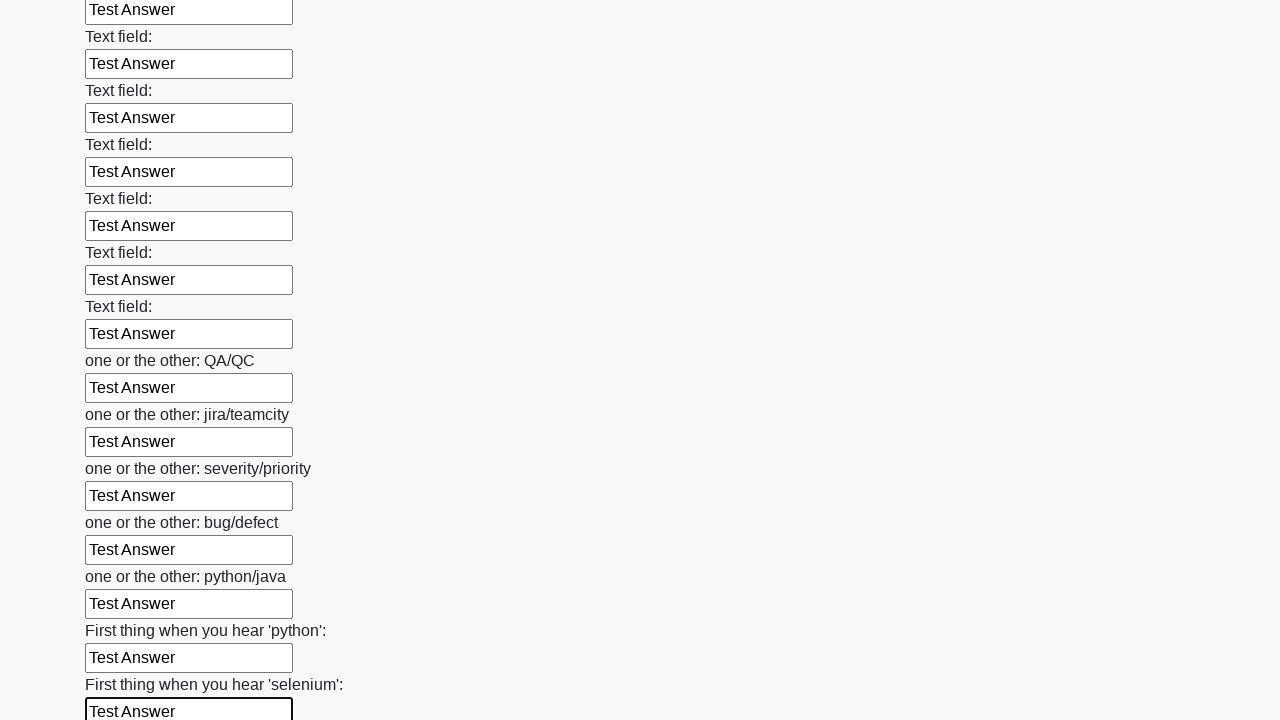

Filled input field with 'Test Answer' on input >> nth=94
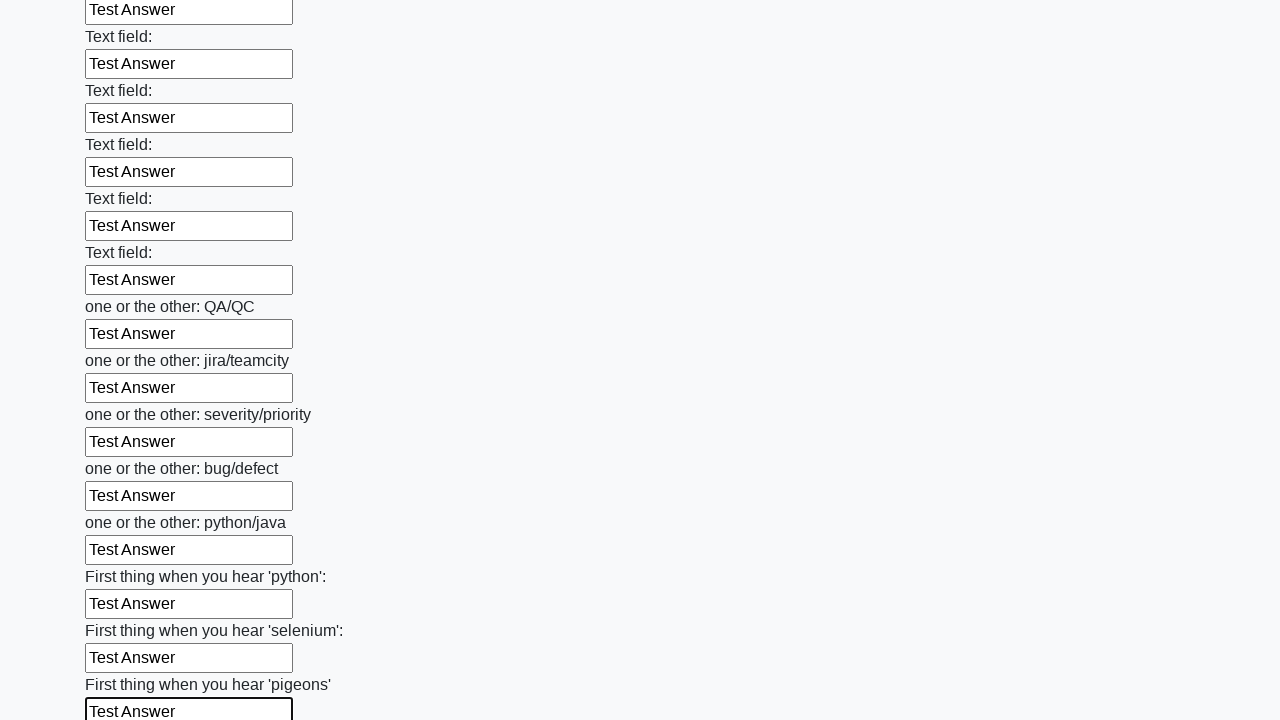

Filled input field with 'Test Answer' on input >> nth=95
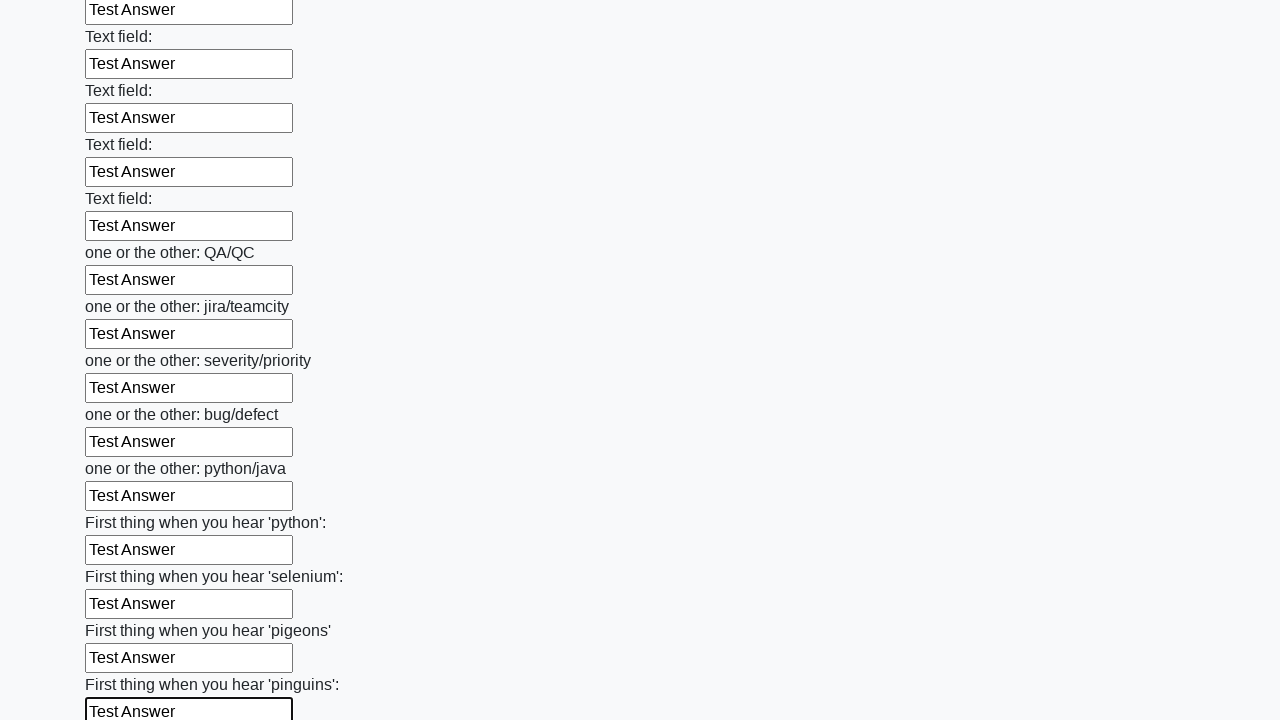

Filled input field with 'Test Answer' on input >> nth=96
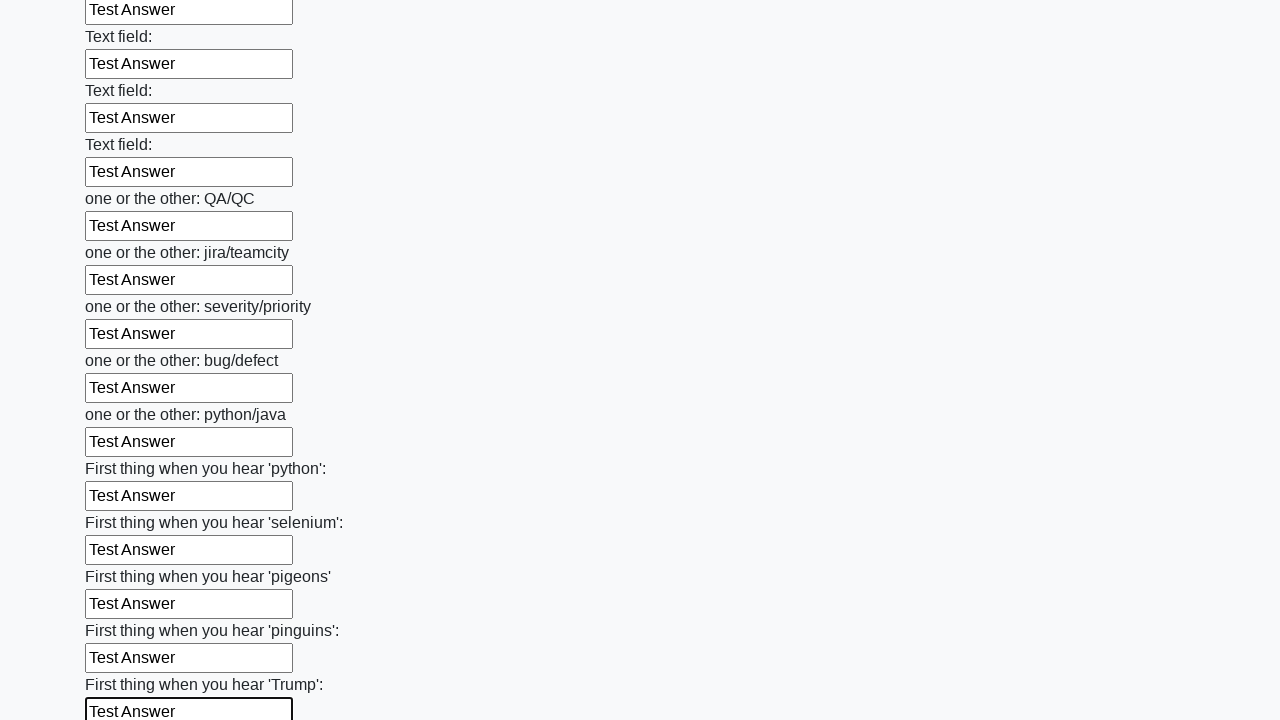

Filled input field with 'Test Answer' on input >> nth=97
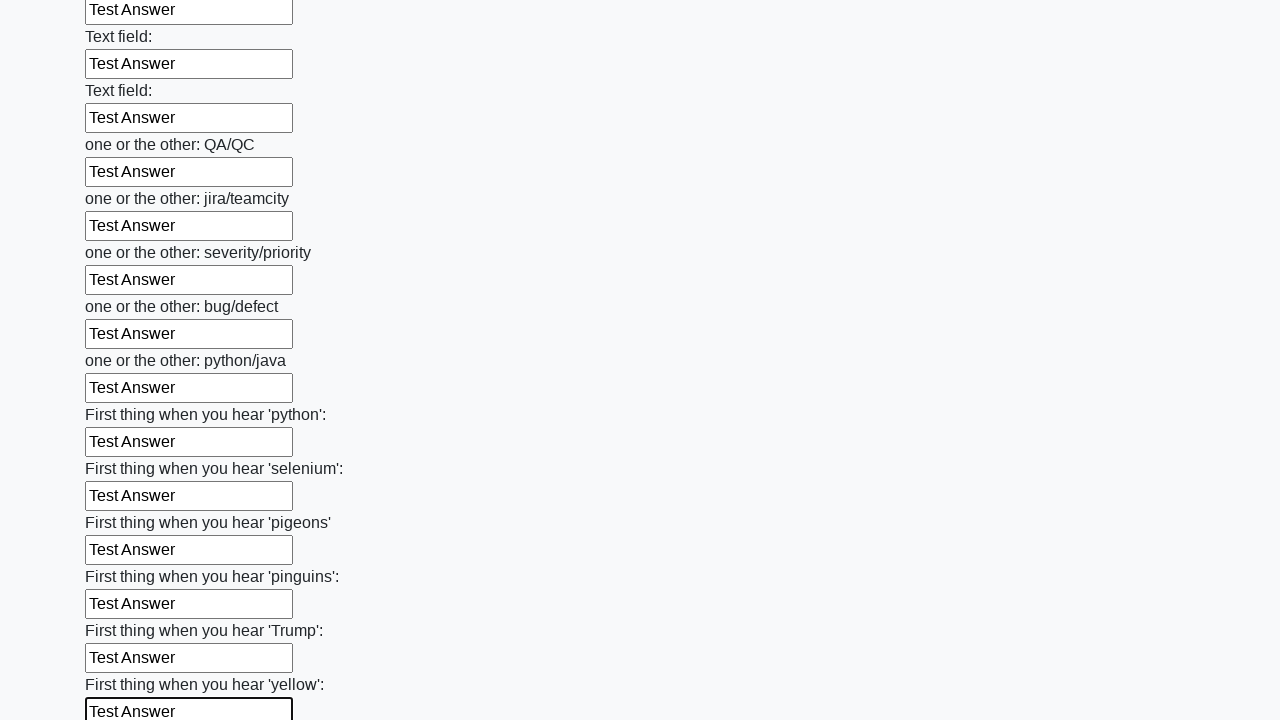

Filled input field with 'Test Answer' on input >> nth=98
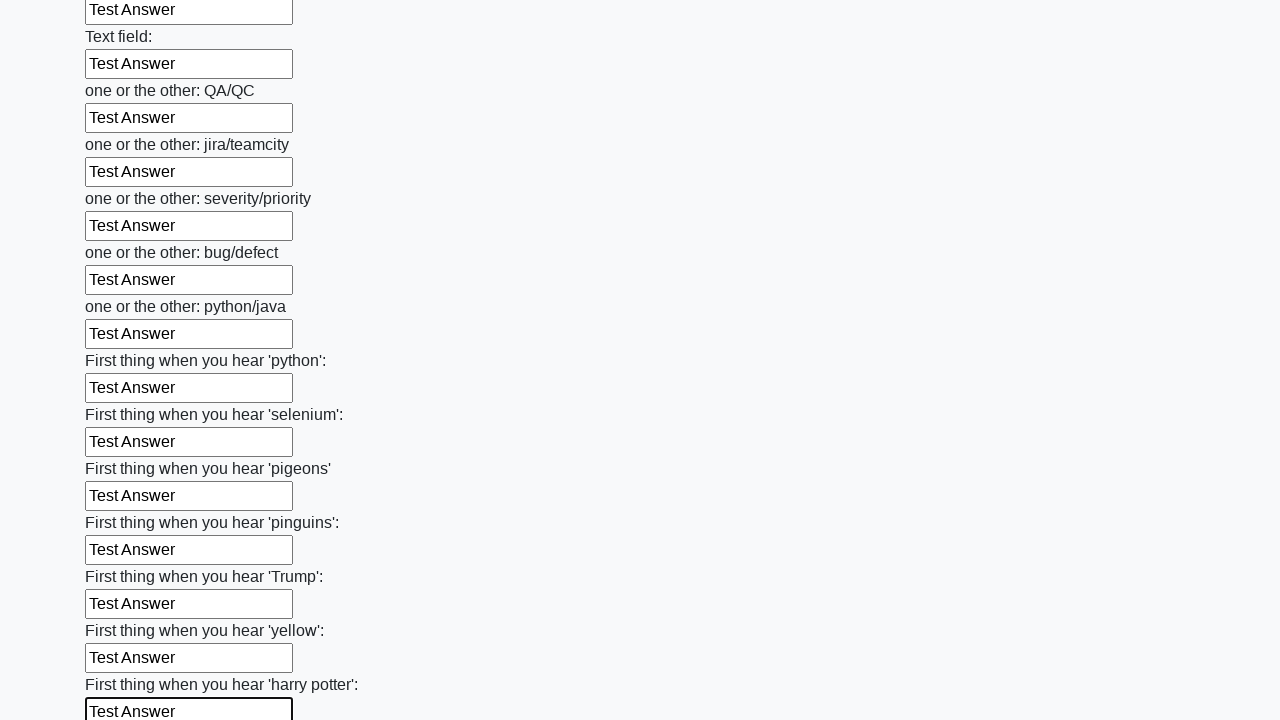

Filled input field with 'Test Answer' on input >> nth=99
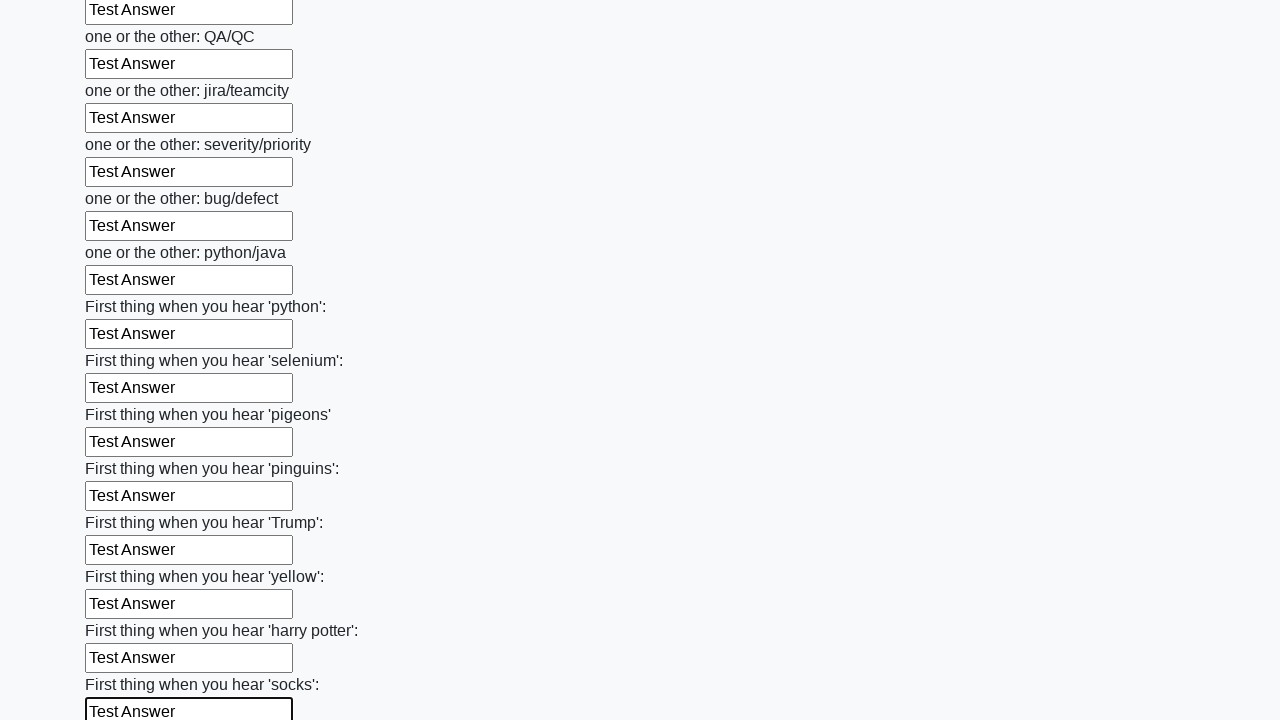

Clicked submit button to submit the form at (123, 611) on button.btn
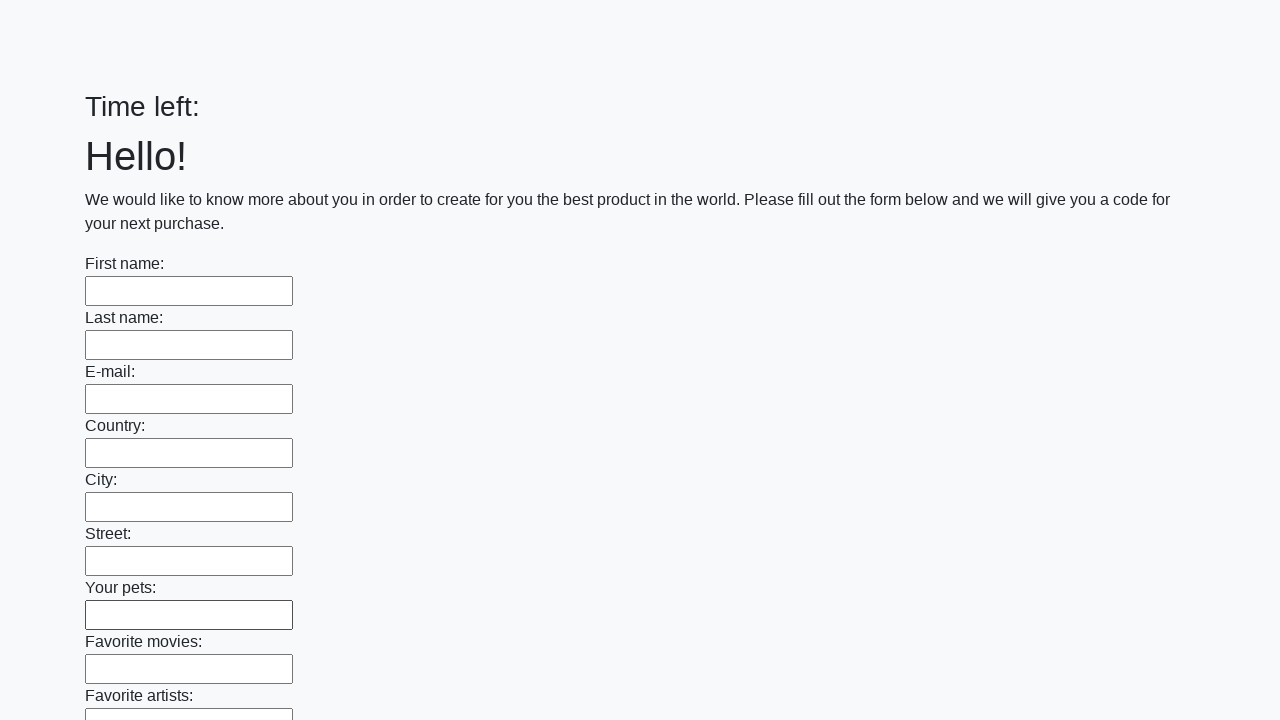

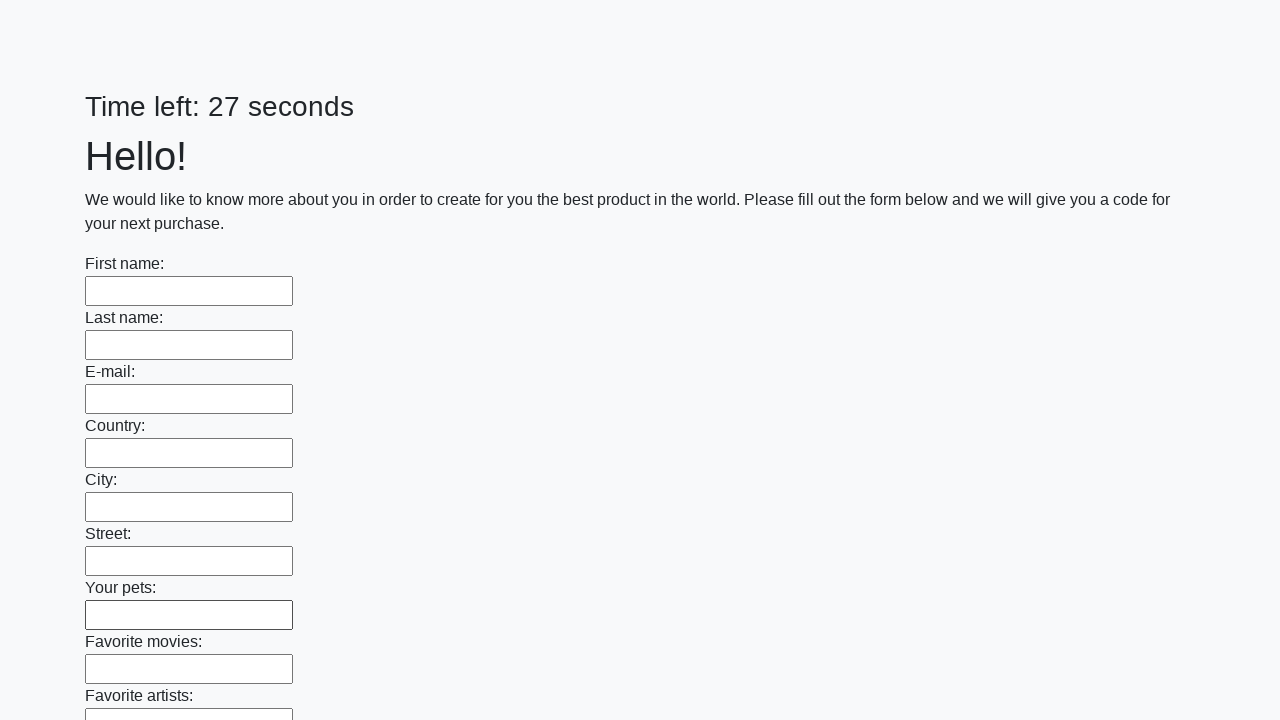